Tests clicking through all quiz answer options for each question found on the page

Starting URL: https://draffelberg.github.io/QuizMaster/

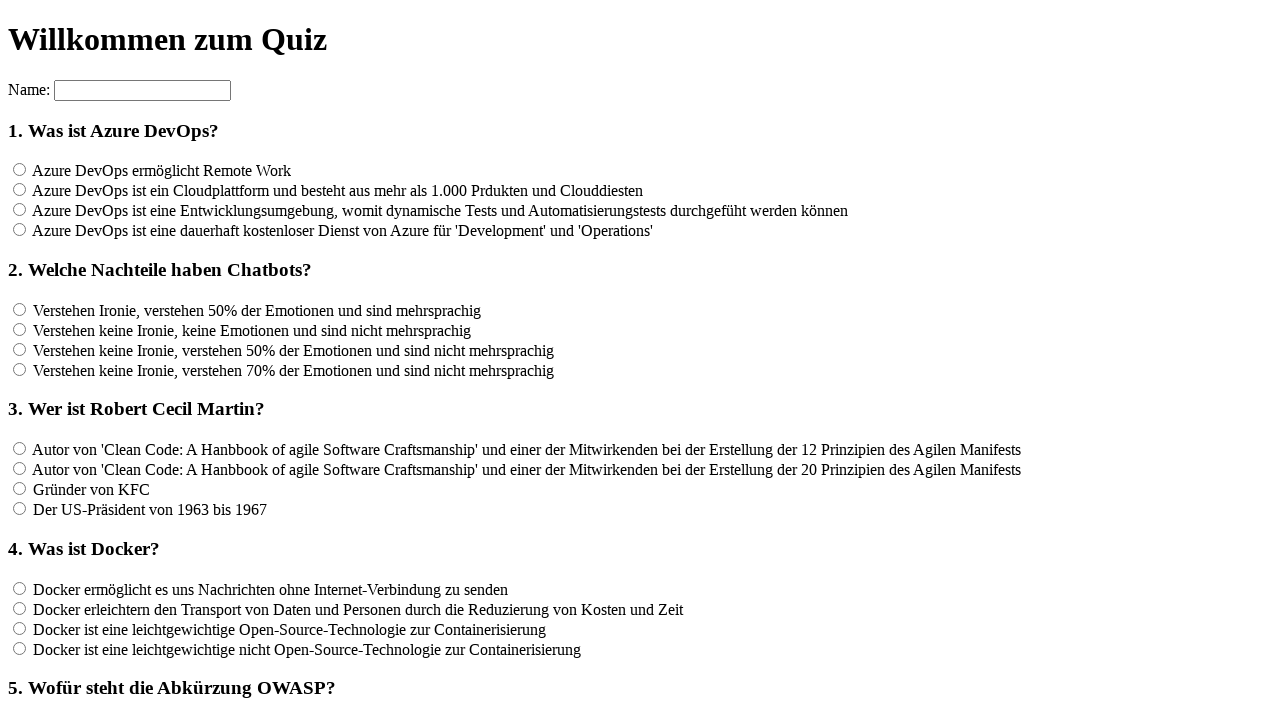

Waited for questions to load on the page
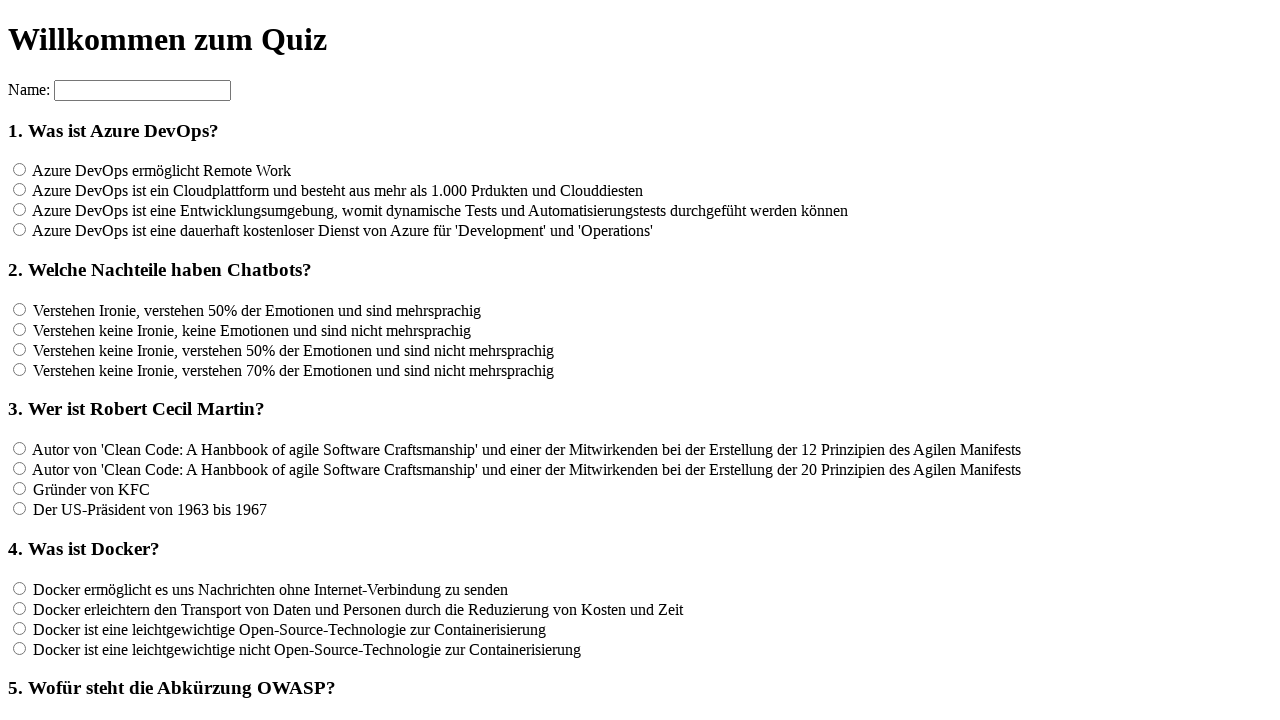

Located all question headings on the page
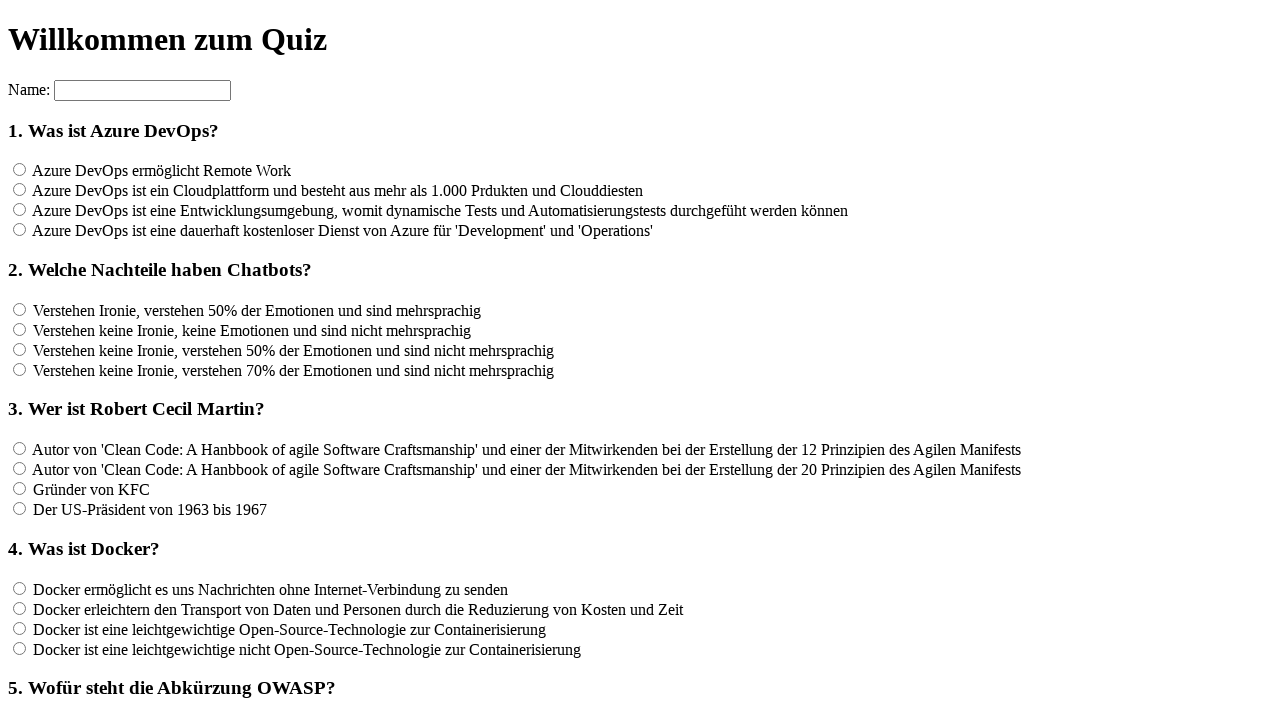

Found 12 questions on the page
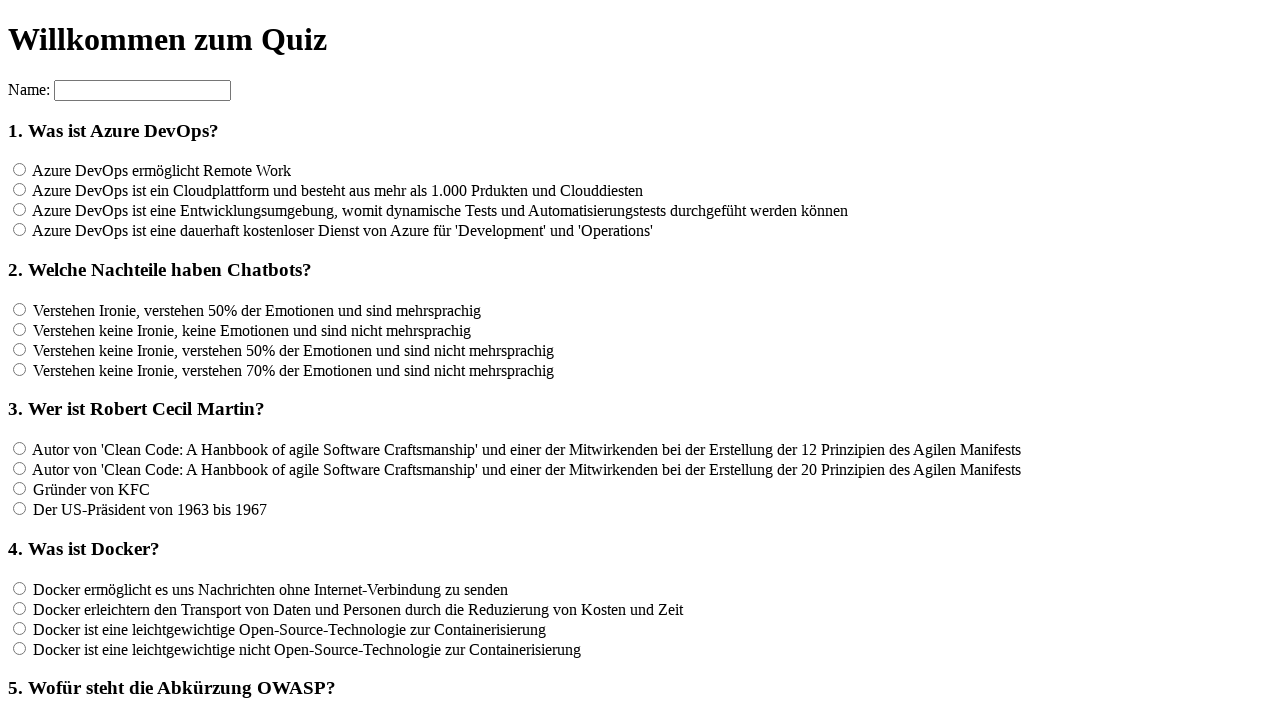

Located all answer options for question 1
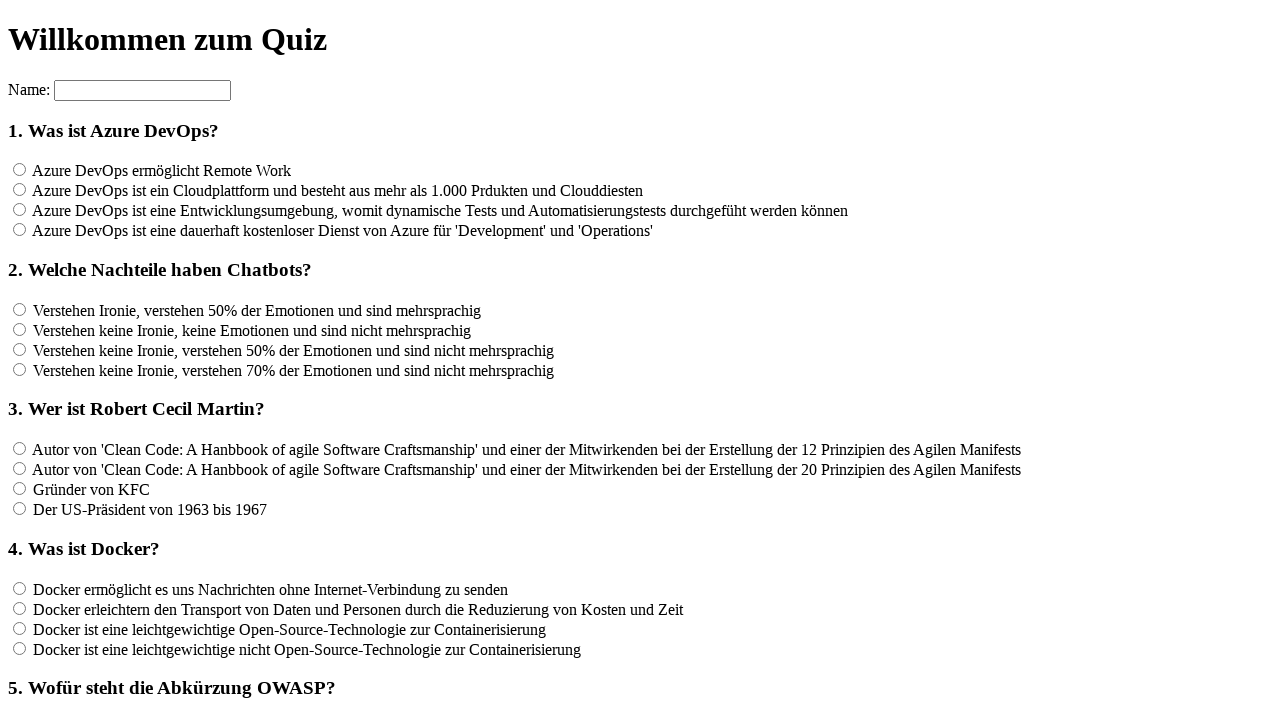

Clicked an answer option for question 1 at (20, 170) on input[name='rf1'] >> nth=0
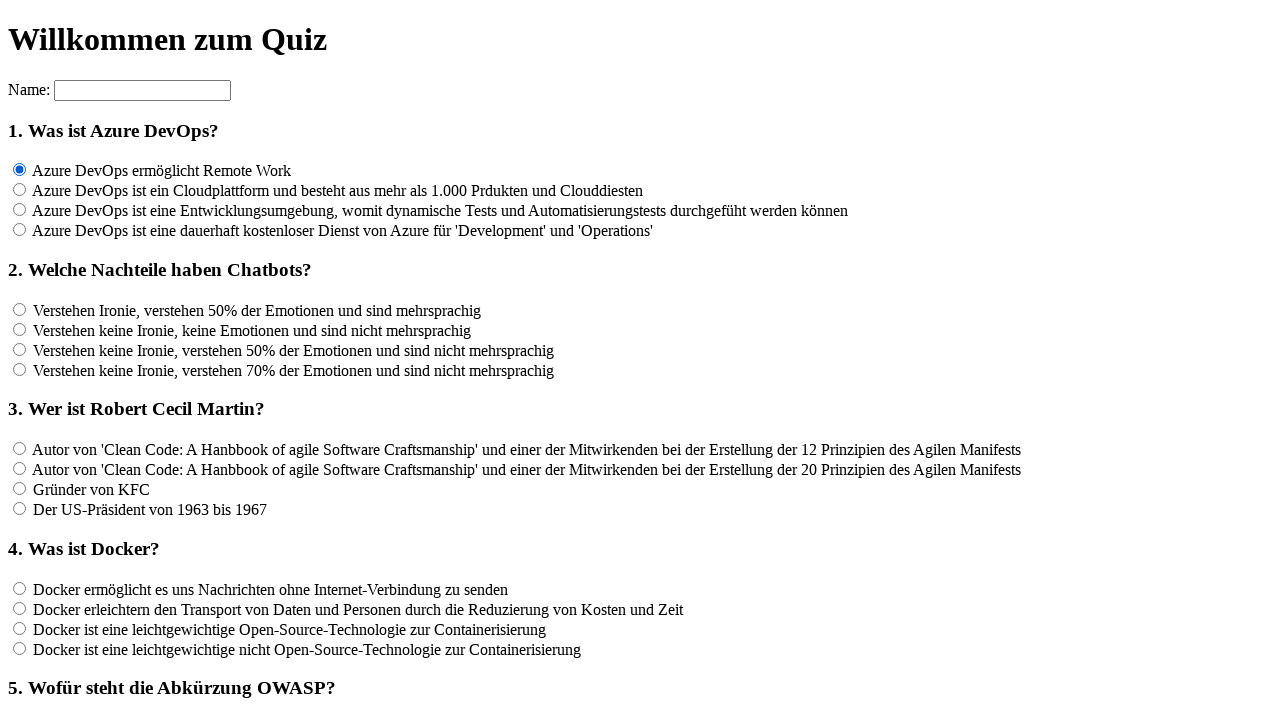

Waited 100ms after clicking answer for question 1
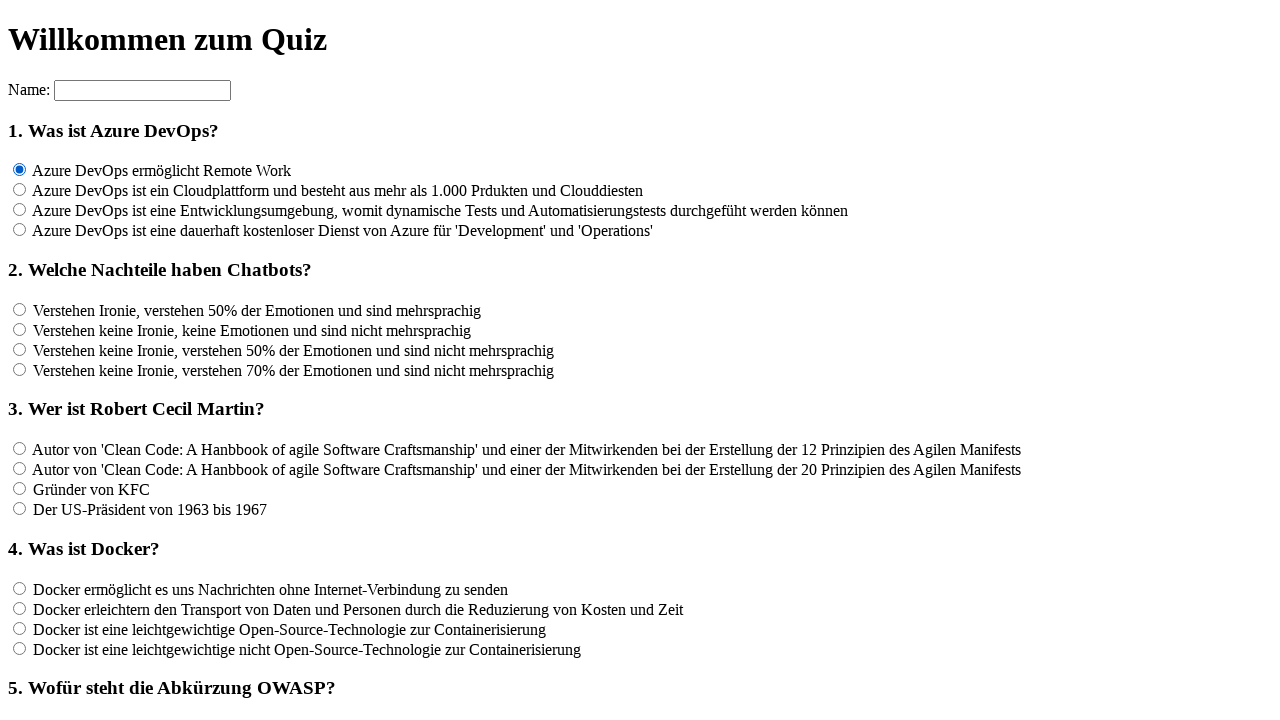

Clicked an answer option for question 1 at (20, 190) on input[name='rf1'] >> nth=1
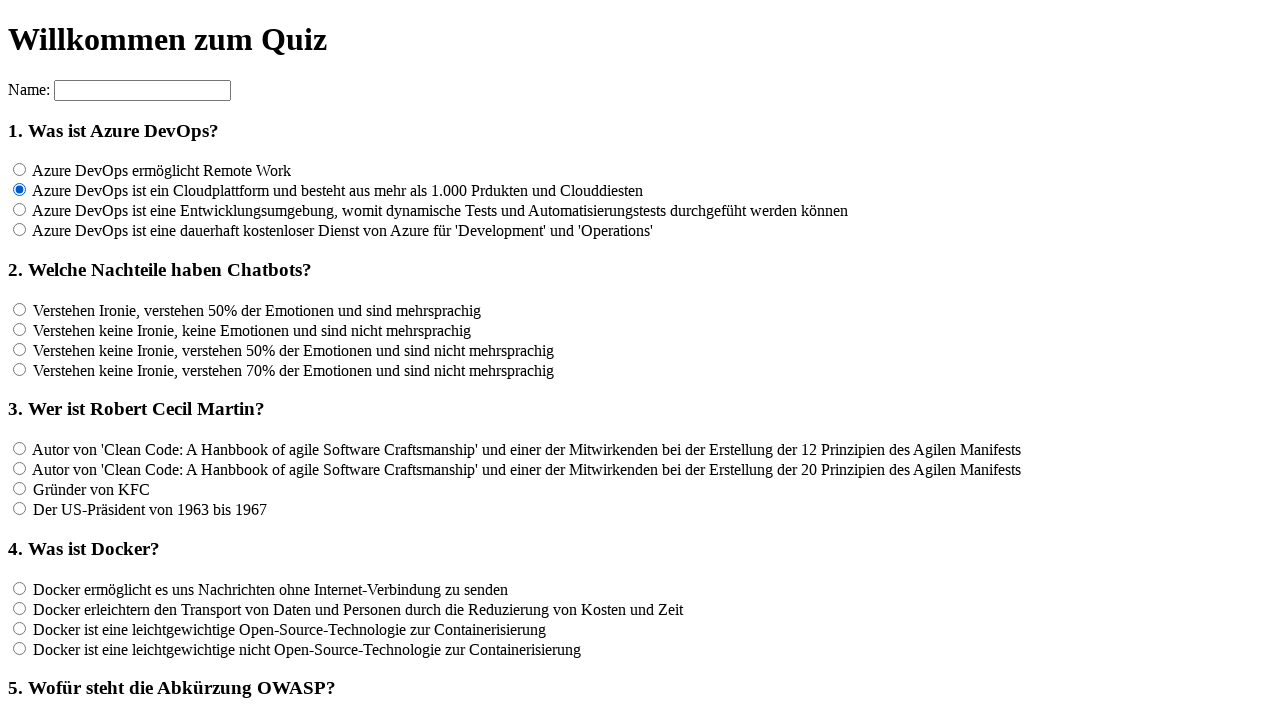

Waited 100ms after clicking answer for question 1
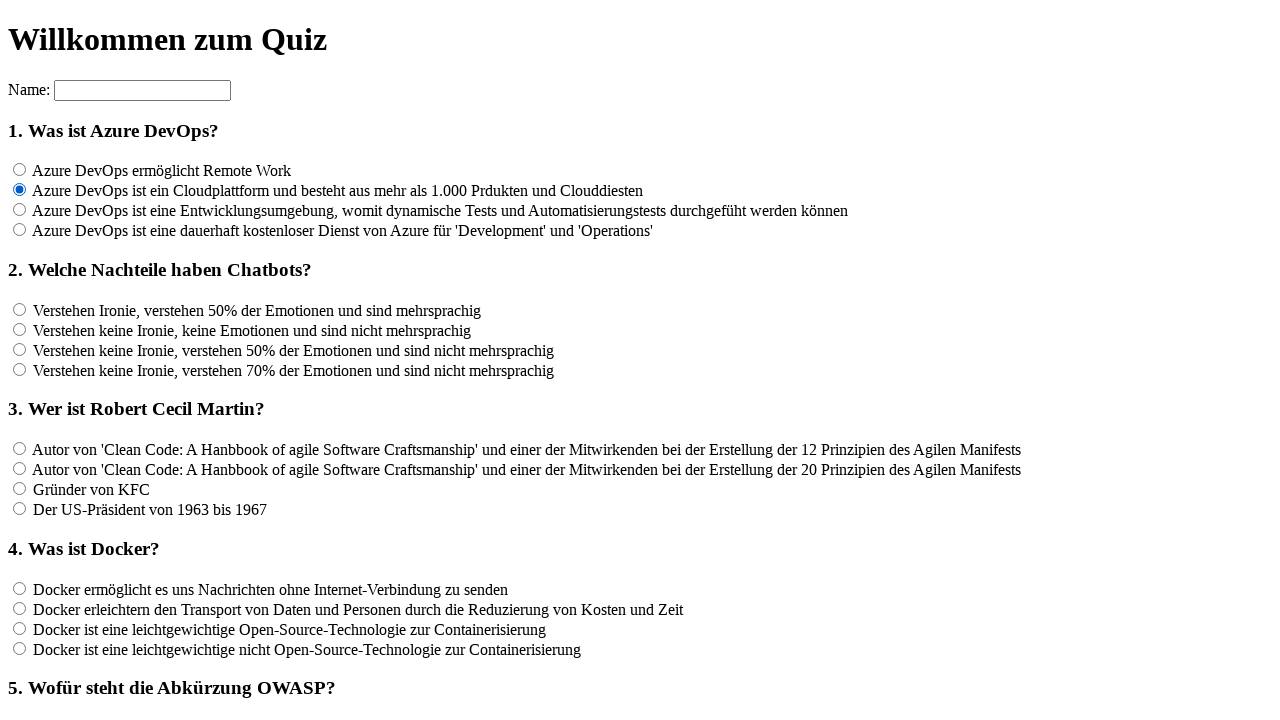

Clicked an answer option for question 1 at (20, 210) on input[name='rf1'] >> nth=2
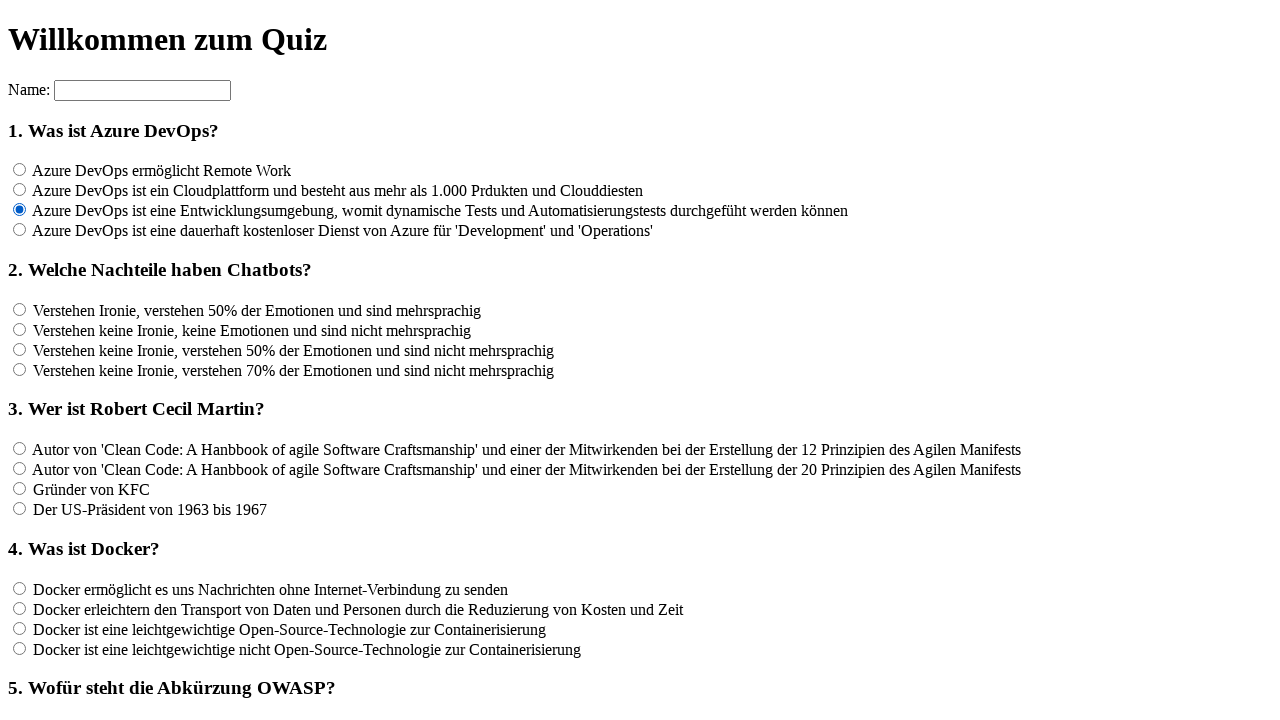

Waited 100ms after clicking answer for question 1
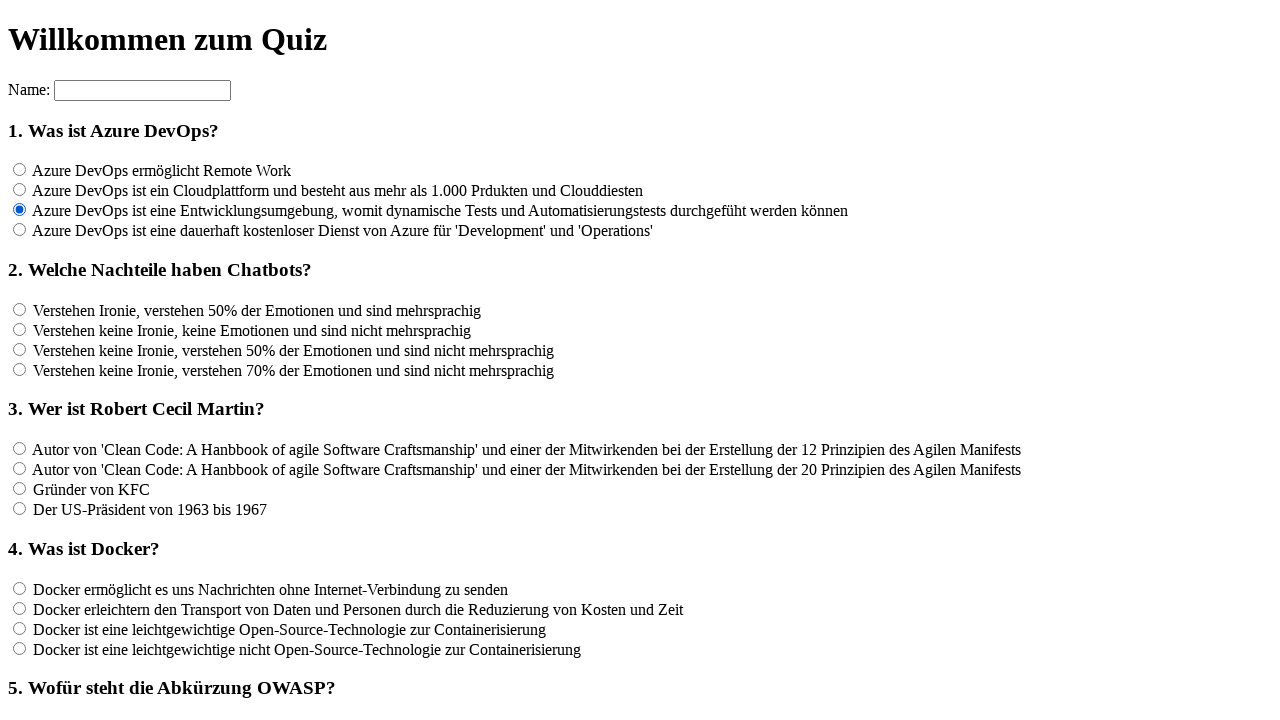

Clicked an answer option for question 1 at (20, 230) on input[name='rf1'] >> nth=3
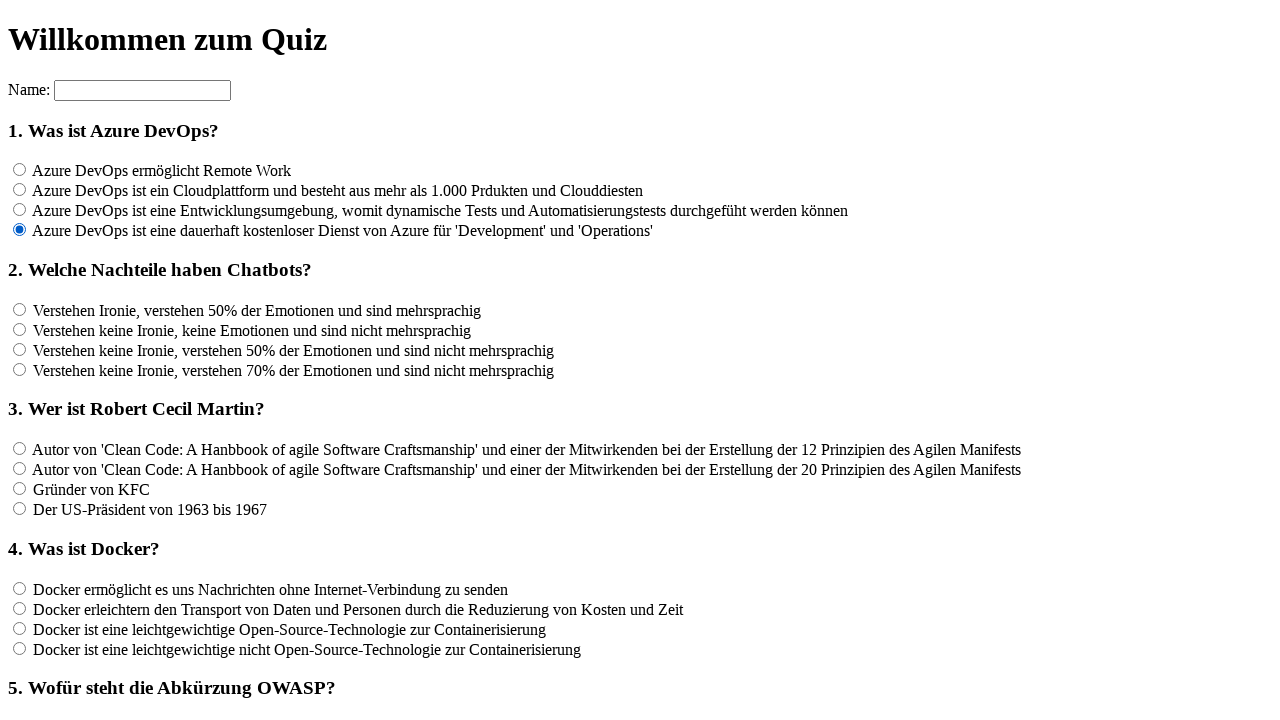

Waited 100ms after clicking answer for question 1
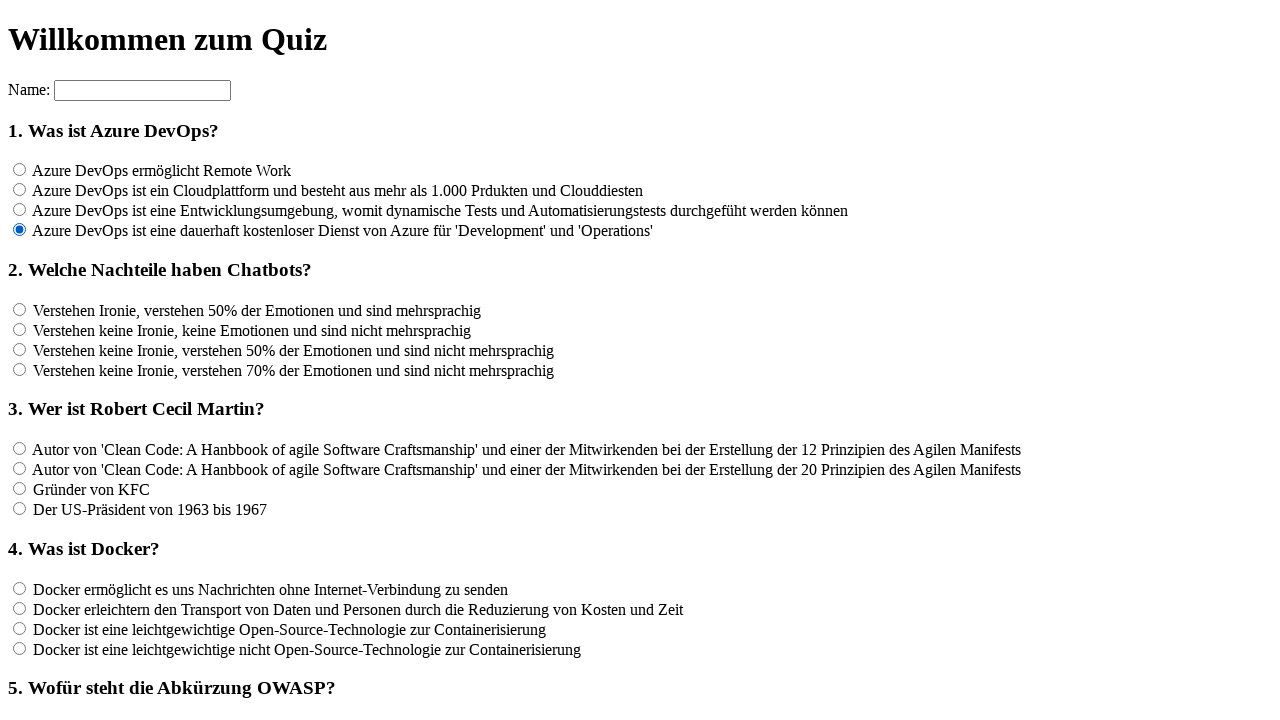

Located all answer options for question 2
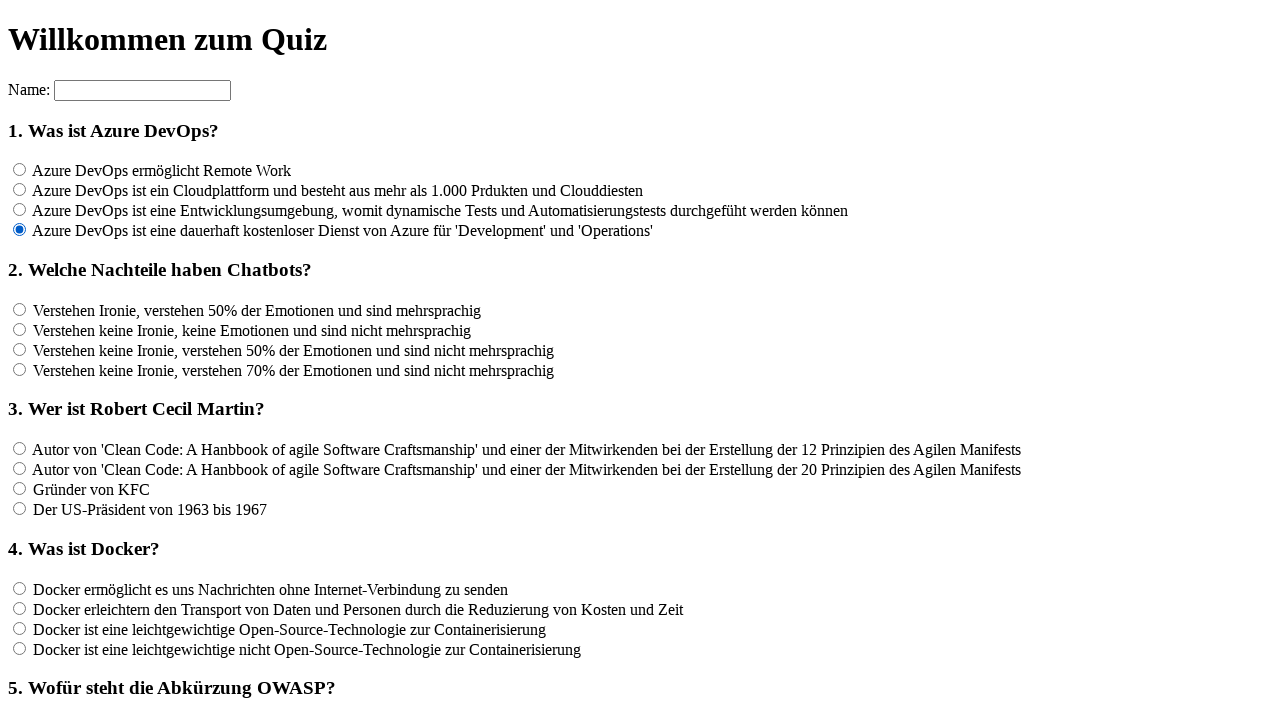

Clicked an answer option for question 2 at (20, 309) on input[name='rf2'] >> nth=0
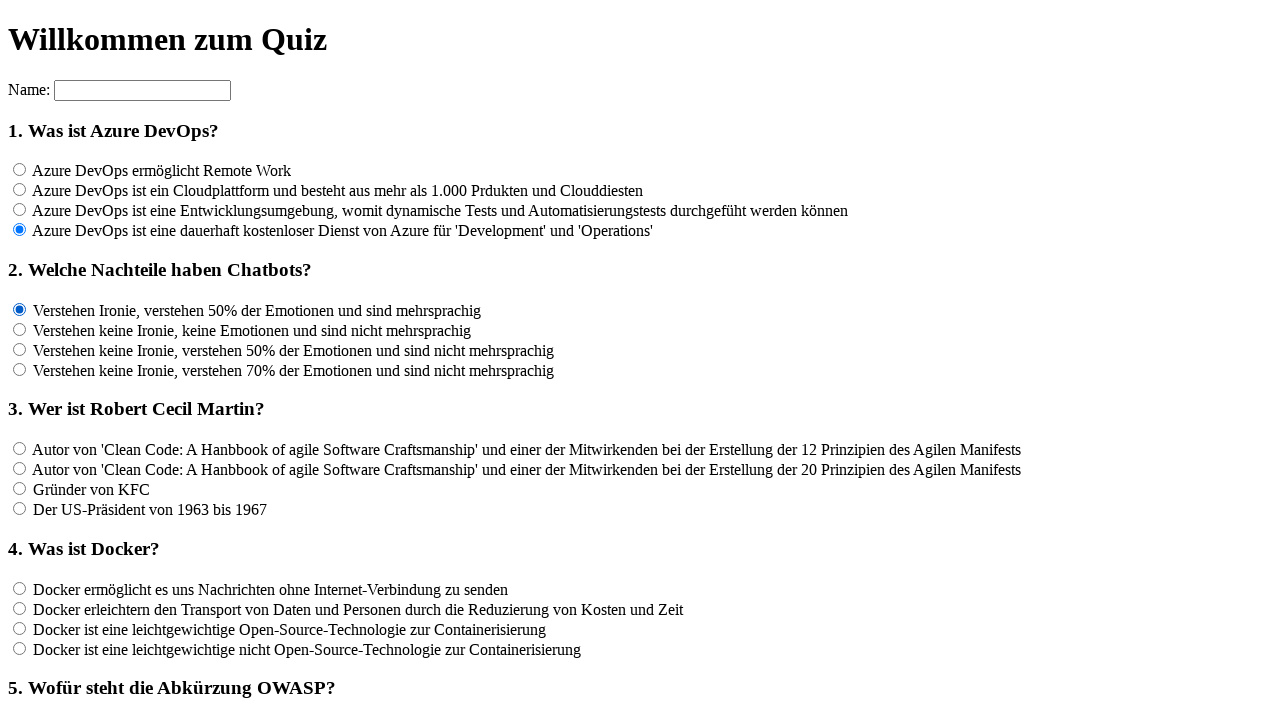

Waited 100ms after clicking answer for question 2
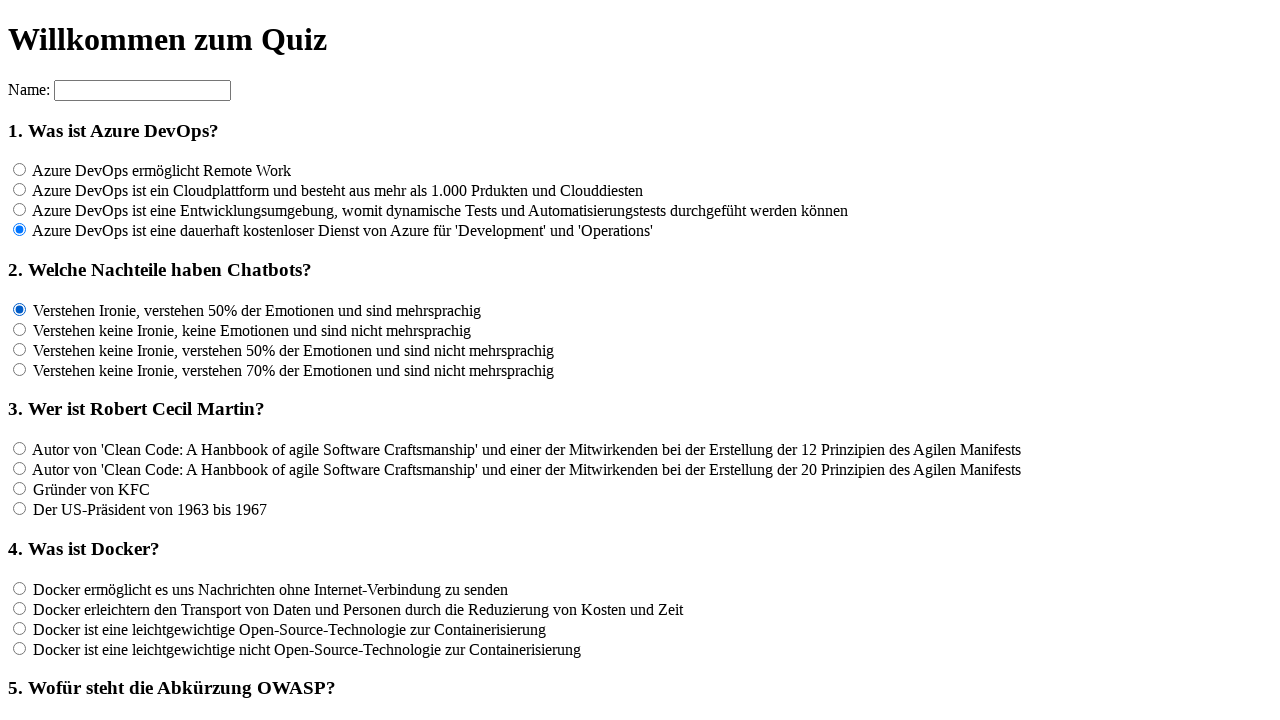

Clicked an answer option for question 2 at (20, 329) on input[name='rf2'] >> nth=1
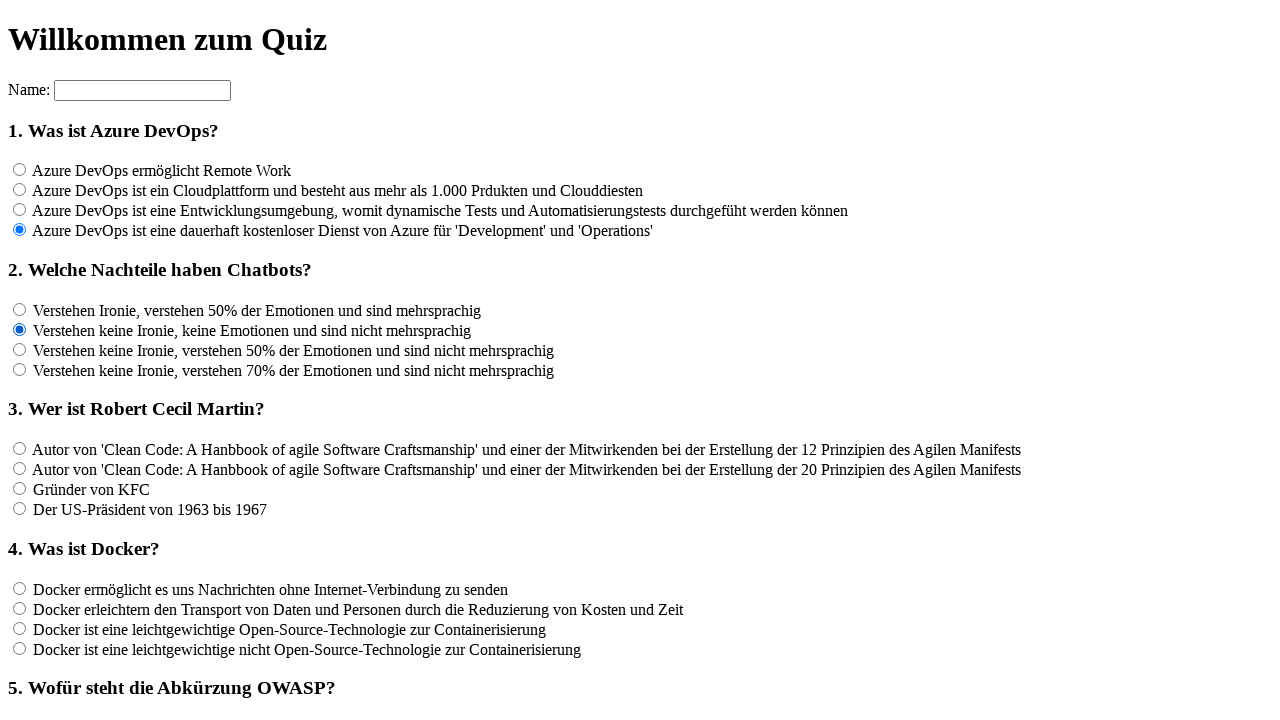

Waited 100ms after clicking answer for question 2
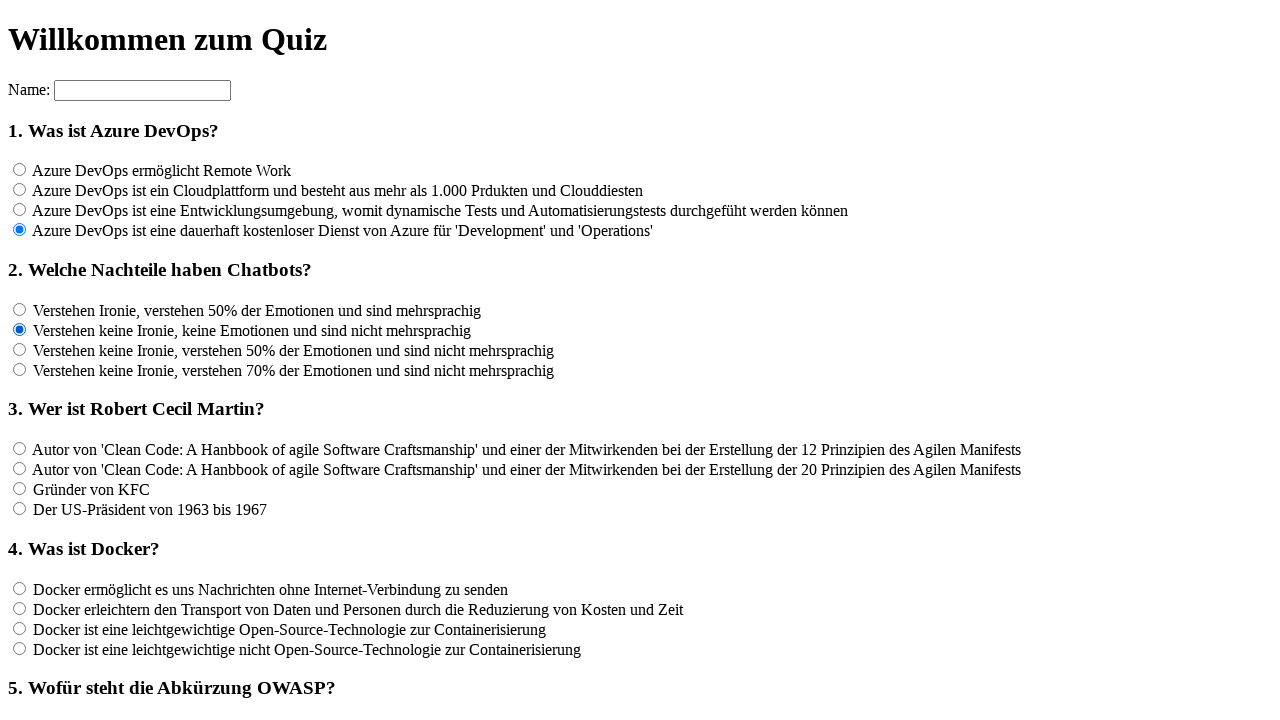

Clicked an answer option for question 2 at (20, 349) on input[name='rf2'] >> nth=2
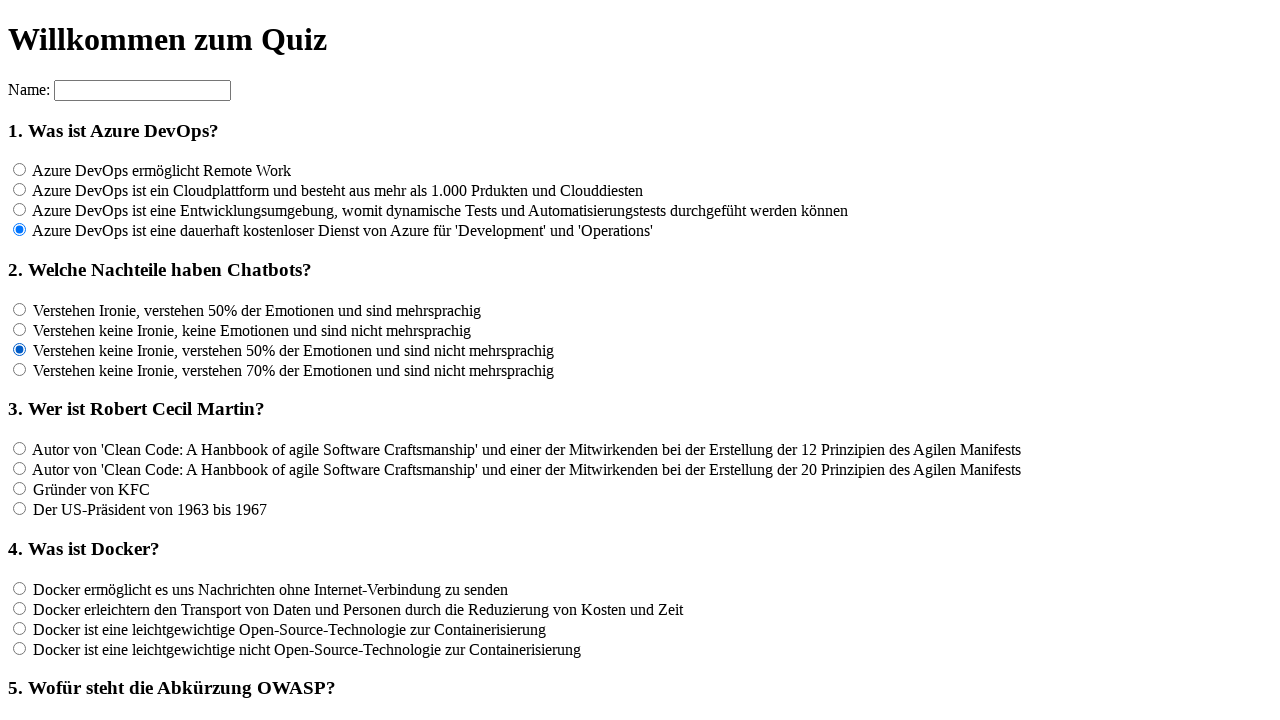

Waited 100ms after clicking answer for question 2
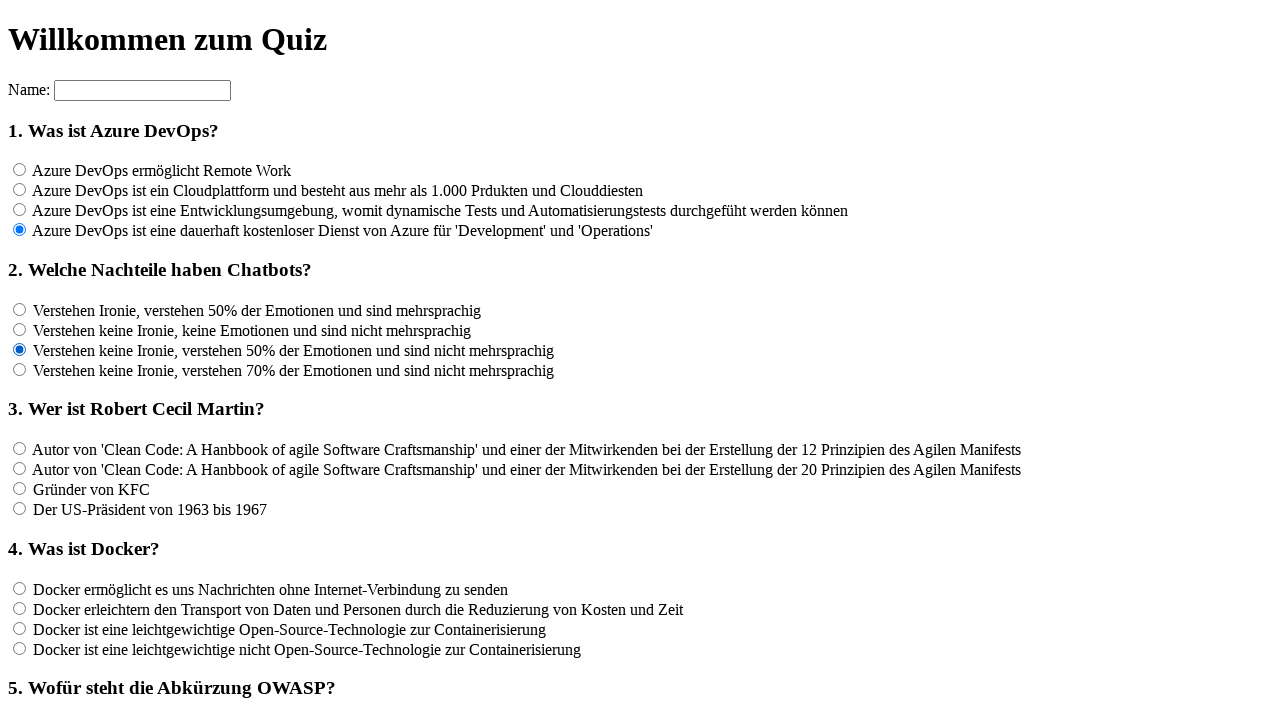

Clicked an answer option for question 2 at (20, 369) on input[name='rf2'] >> nth=3
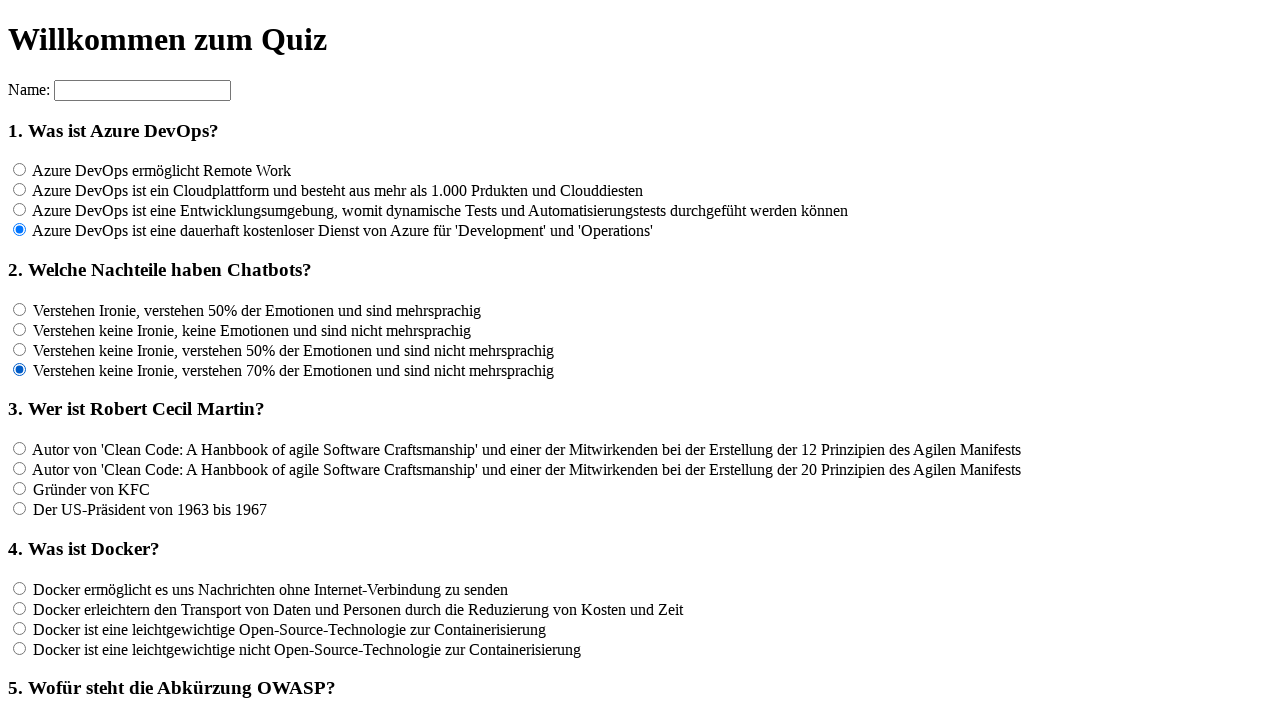

Waited 100ms after clicking answer for question 2
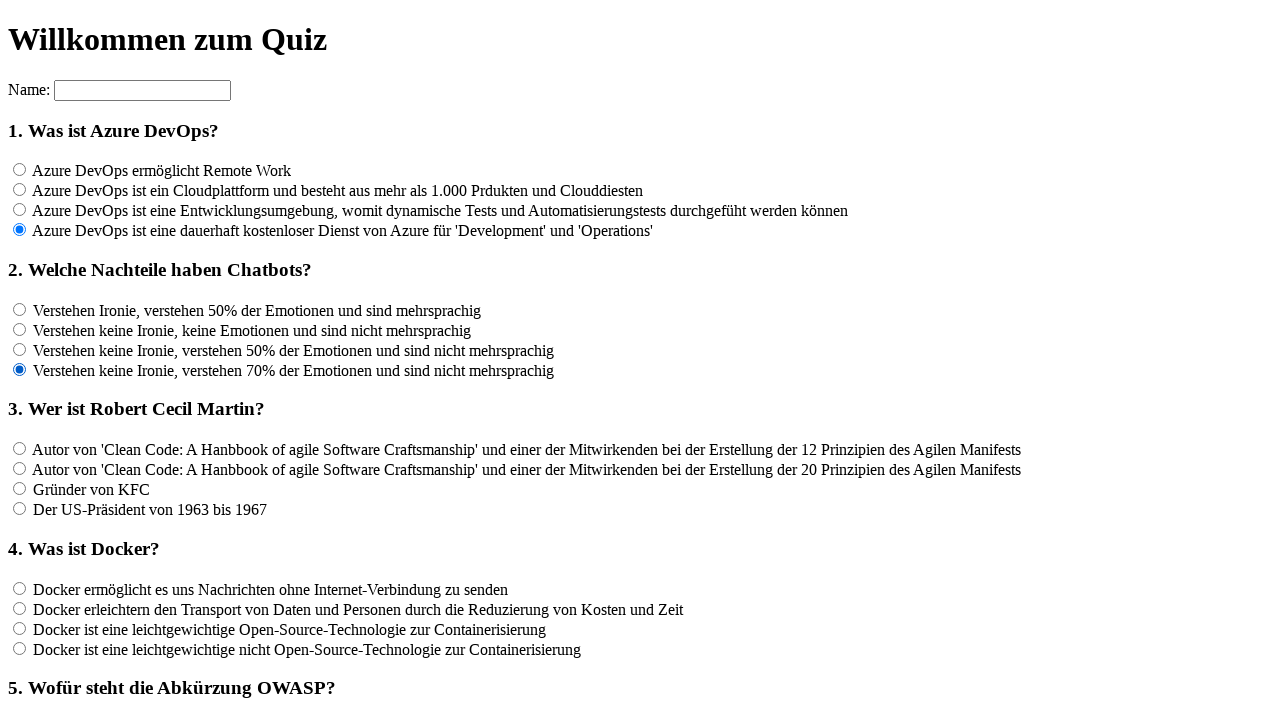

Located all answer options for question 3
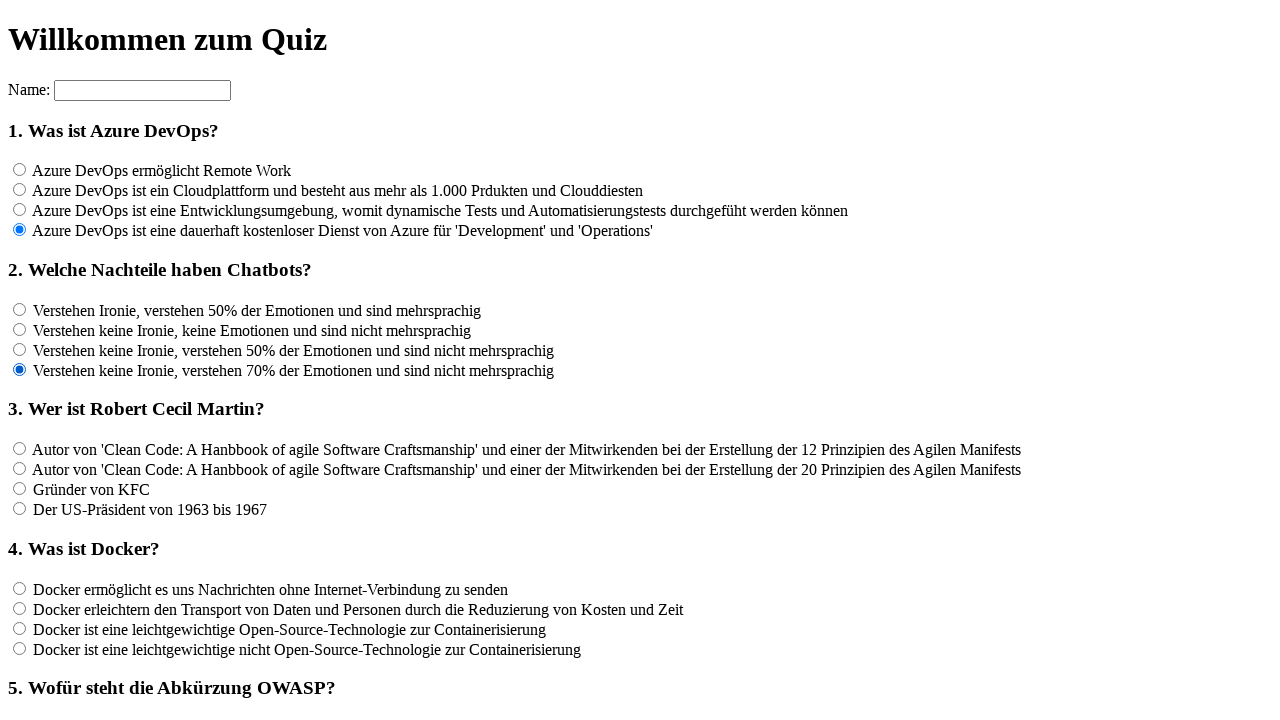

Clicked an answer option for question 3 at (20, 449) on input[name='rf3'] >> nth=0
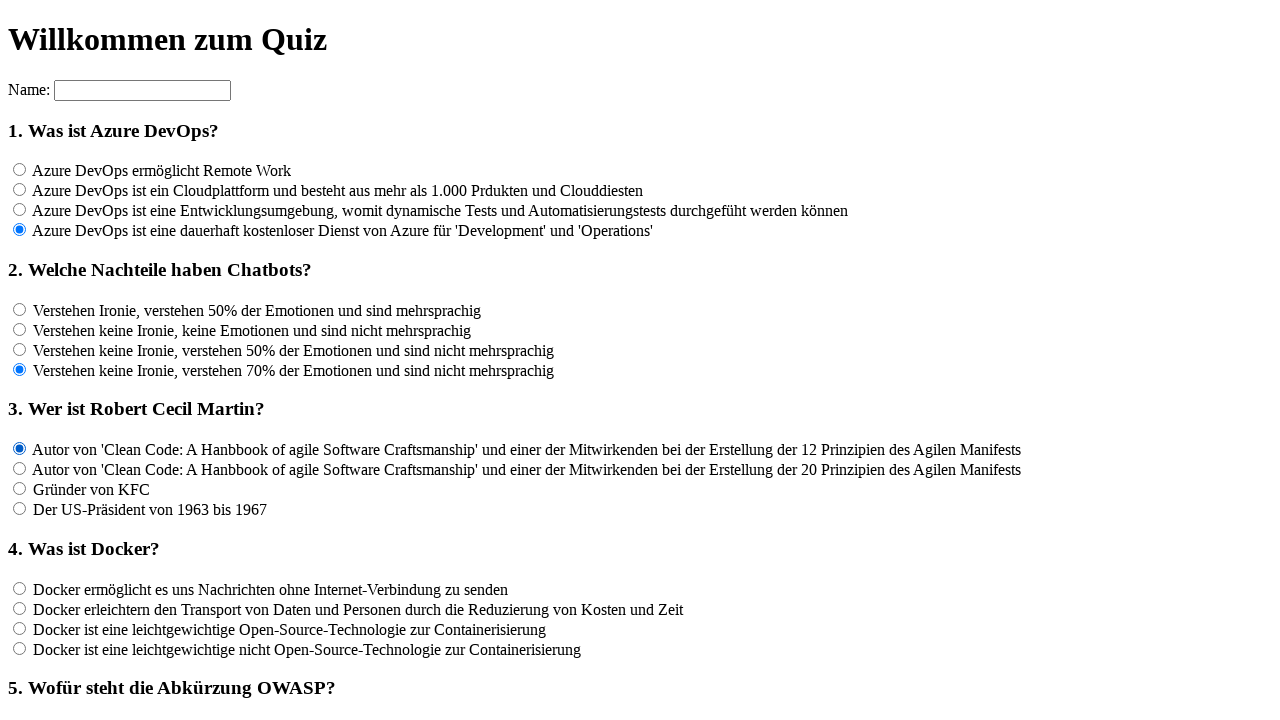

Waited 100ms after clicking answer for question 3
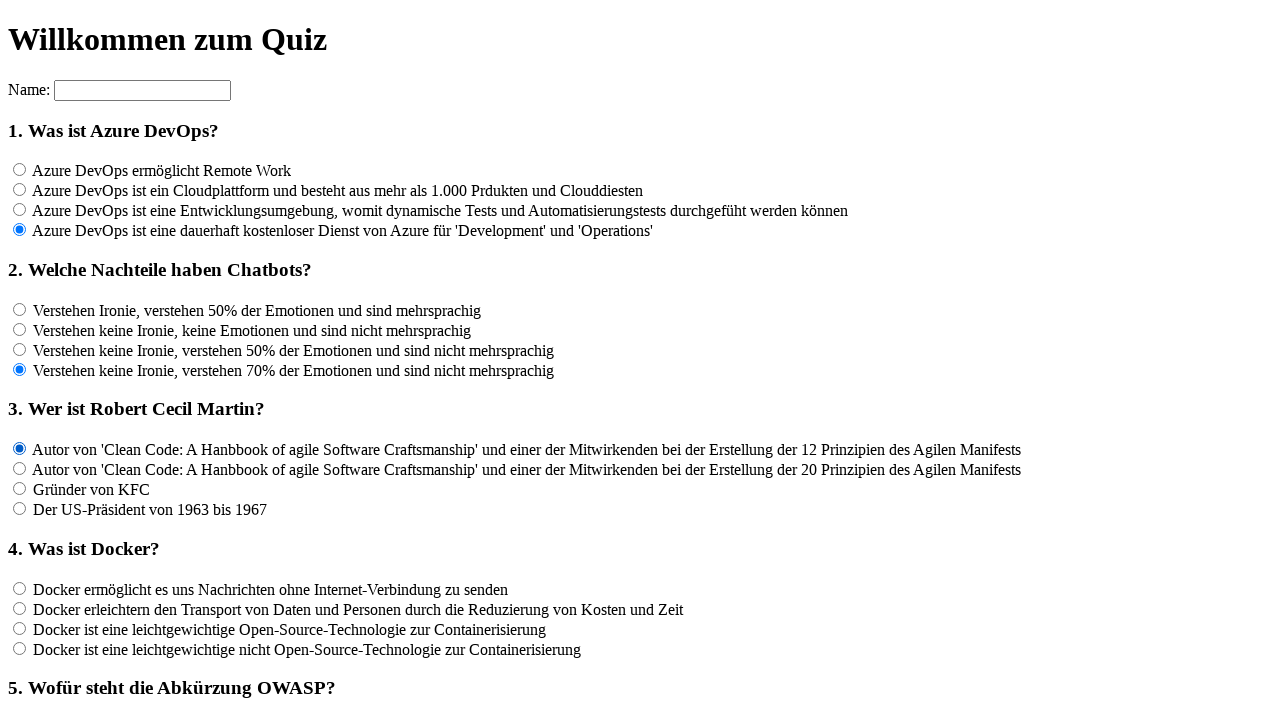

Clicked an answer option for question 3 at (20, 469) on input[name='rf3'] >> nth=1
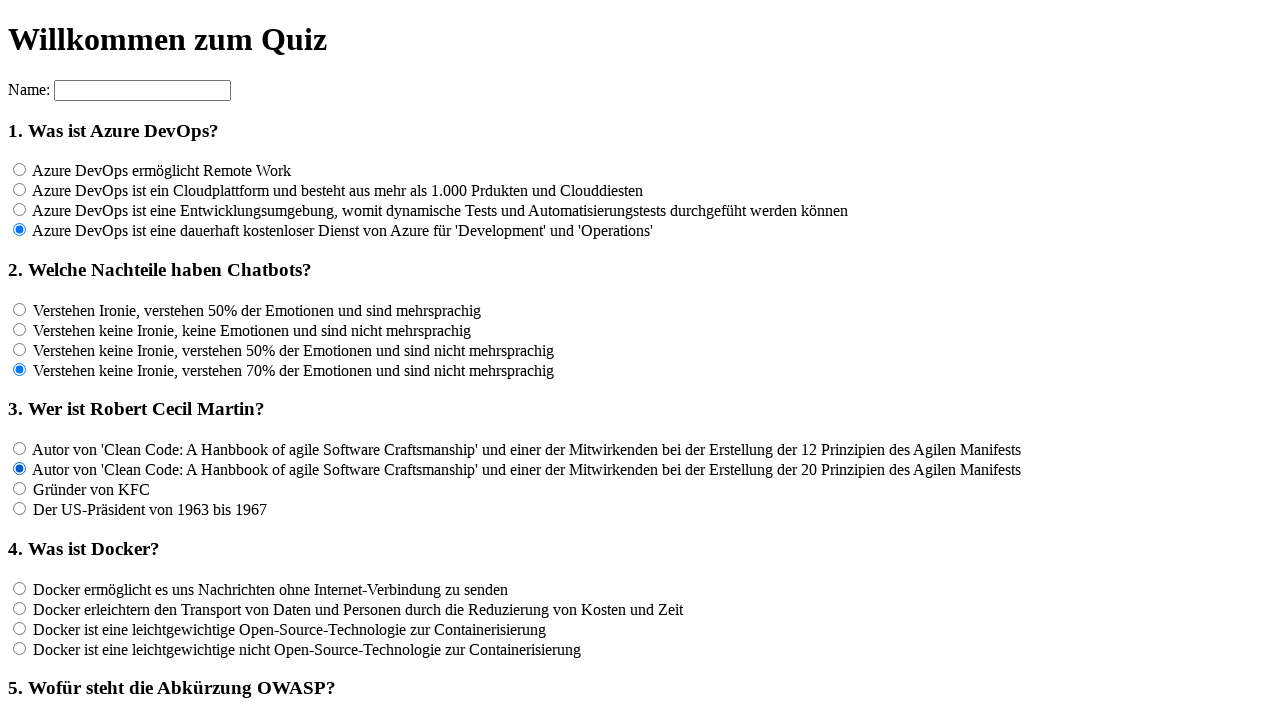

Waited 100ms after clicking answer for question 3
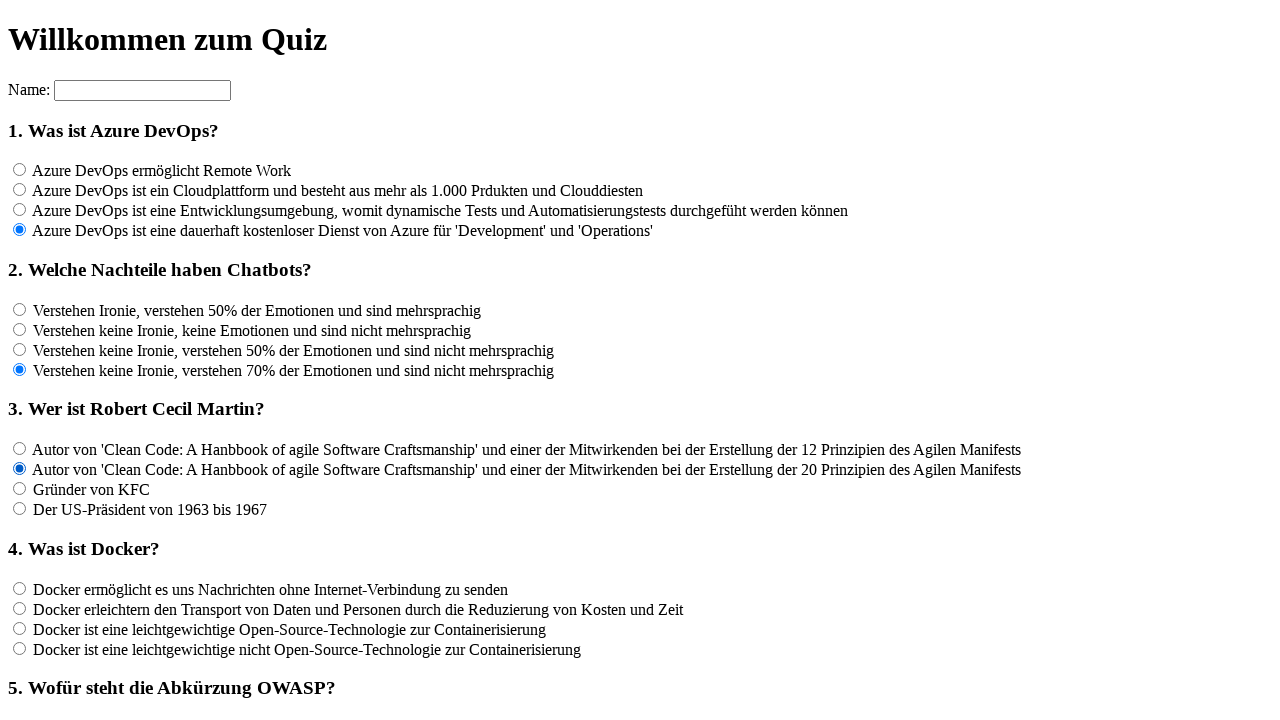

Clicked an answer option for question 3 at (20, 489) on input[name='rf3'] >> nth=2
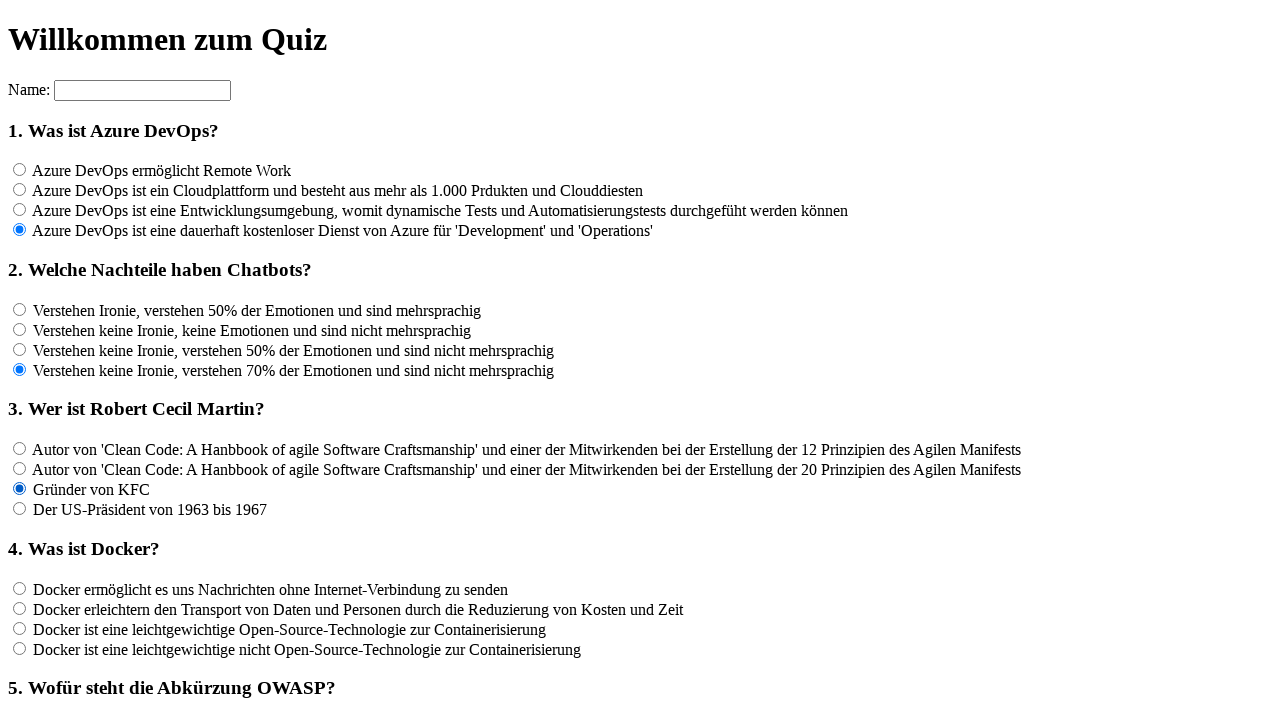

Waited 100ms after clicking answer for question 3
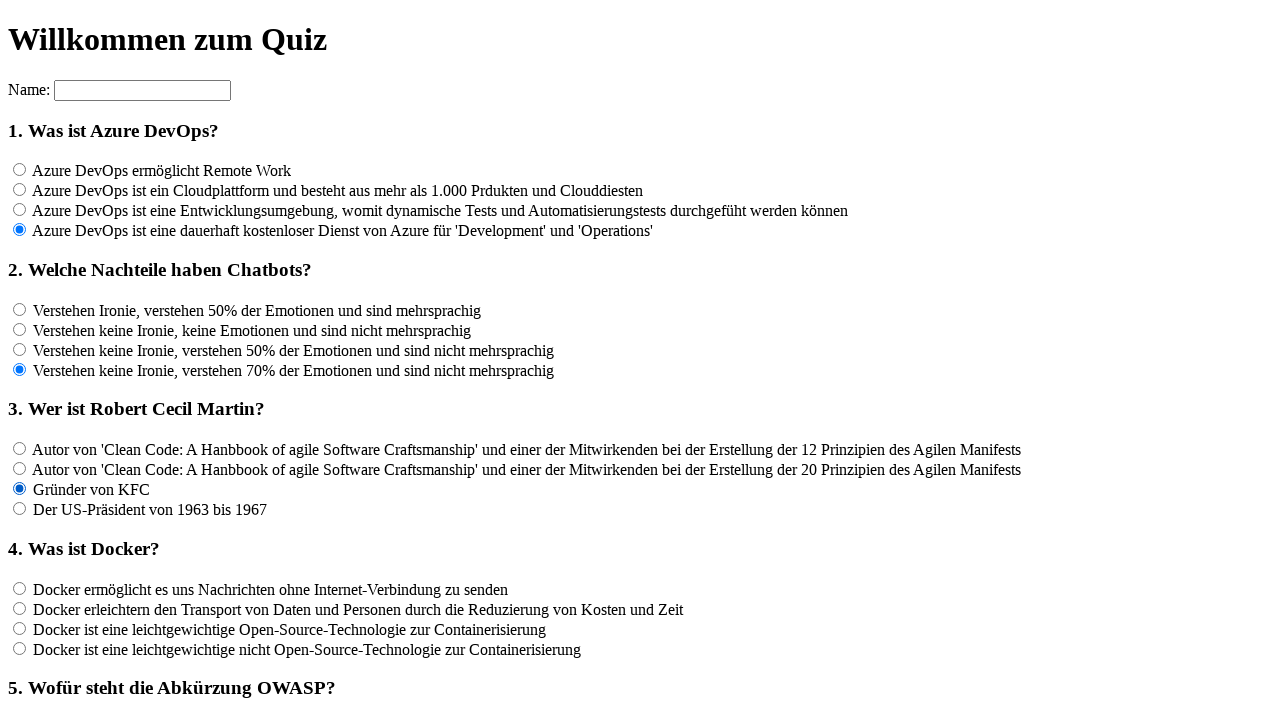

Clicked an answer option for question 3 at (20, 509) on input[name='rf3'] >> nth=3
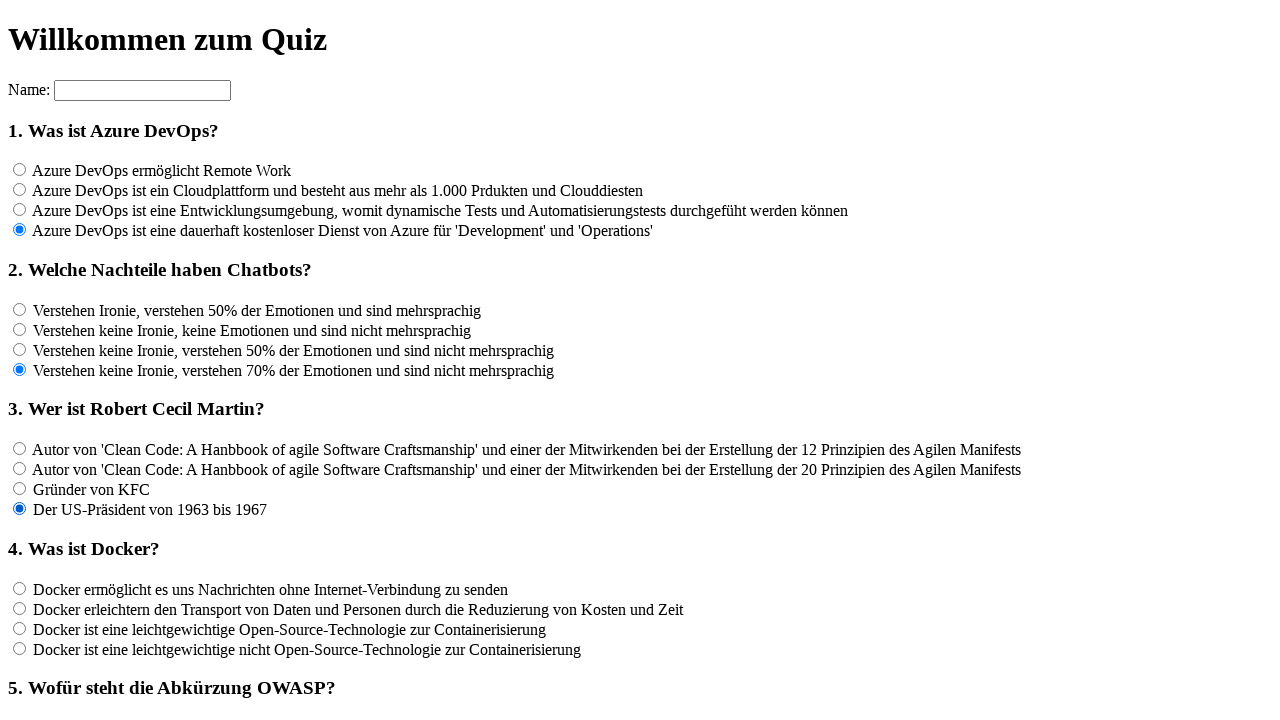

Waited 100ms after clicking answer for question 3
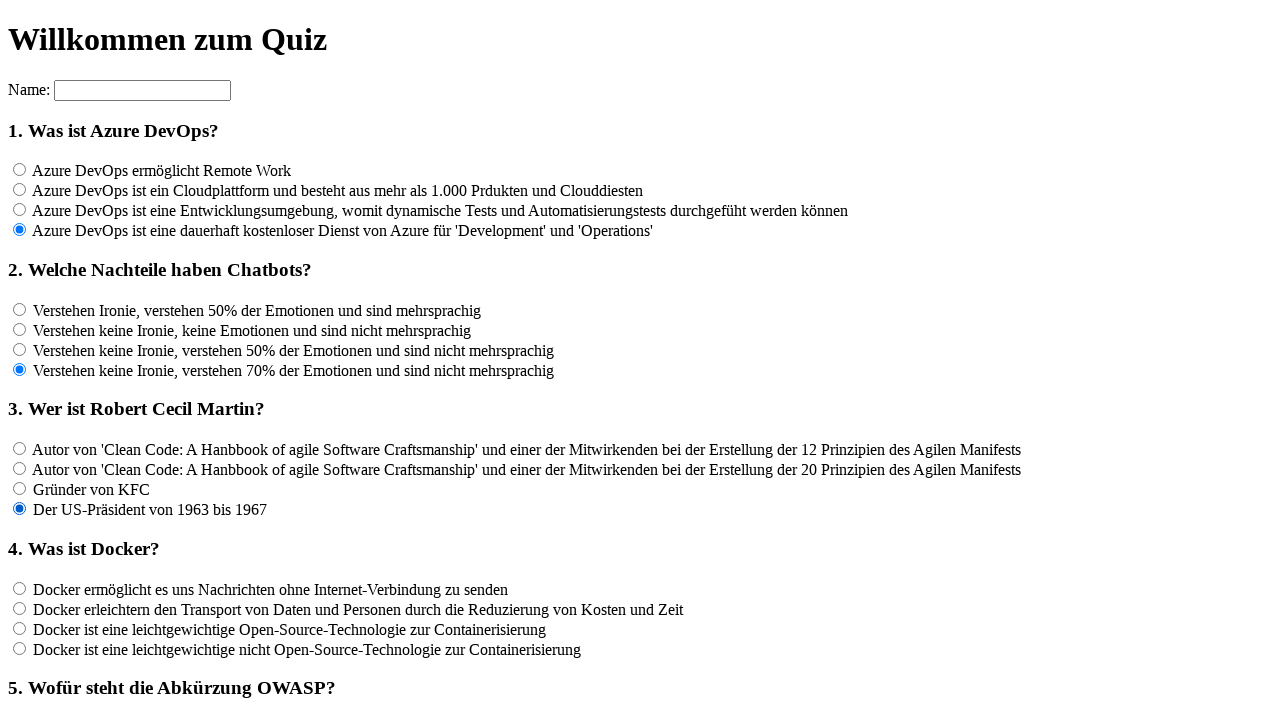

Located all answer options for question 4
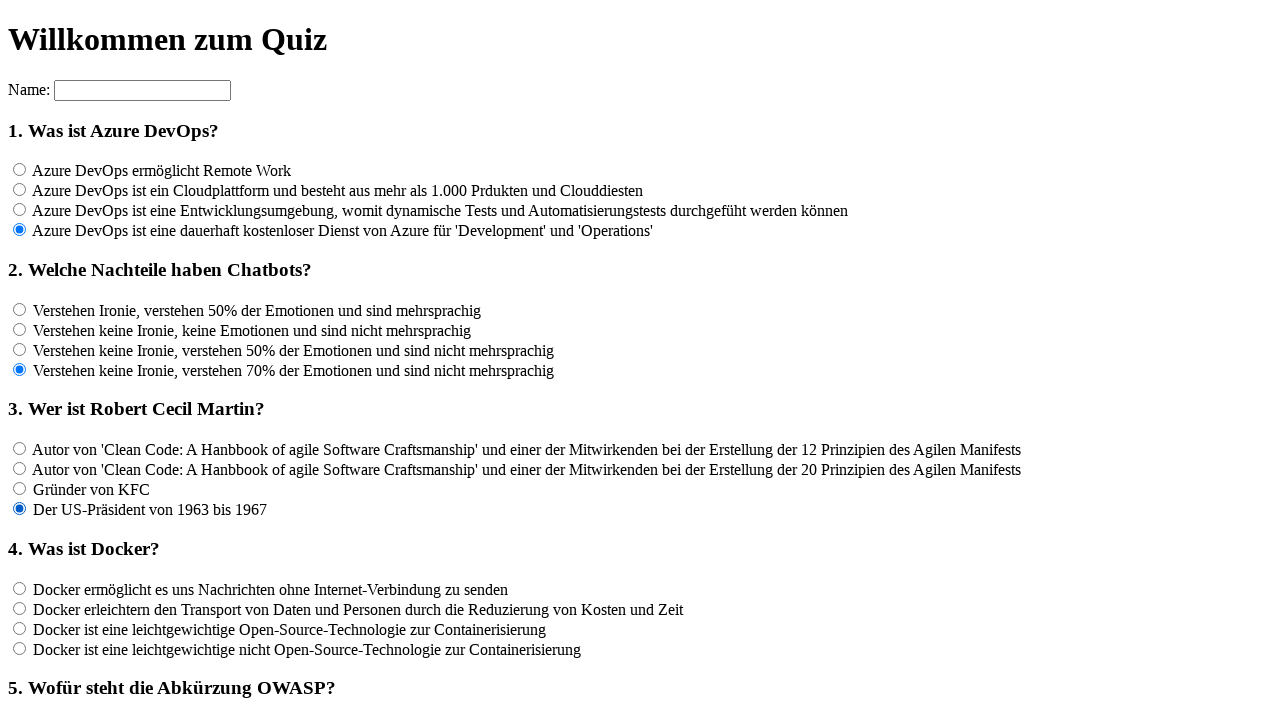

Clicked an answer option for question 4 at (20, 588) on input[name='rf4'] >> nth=0
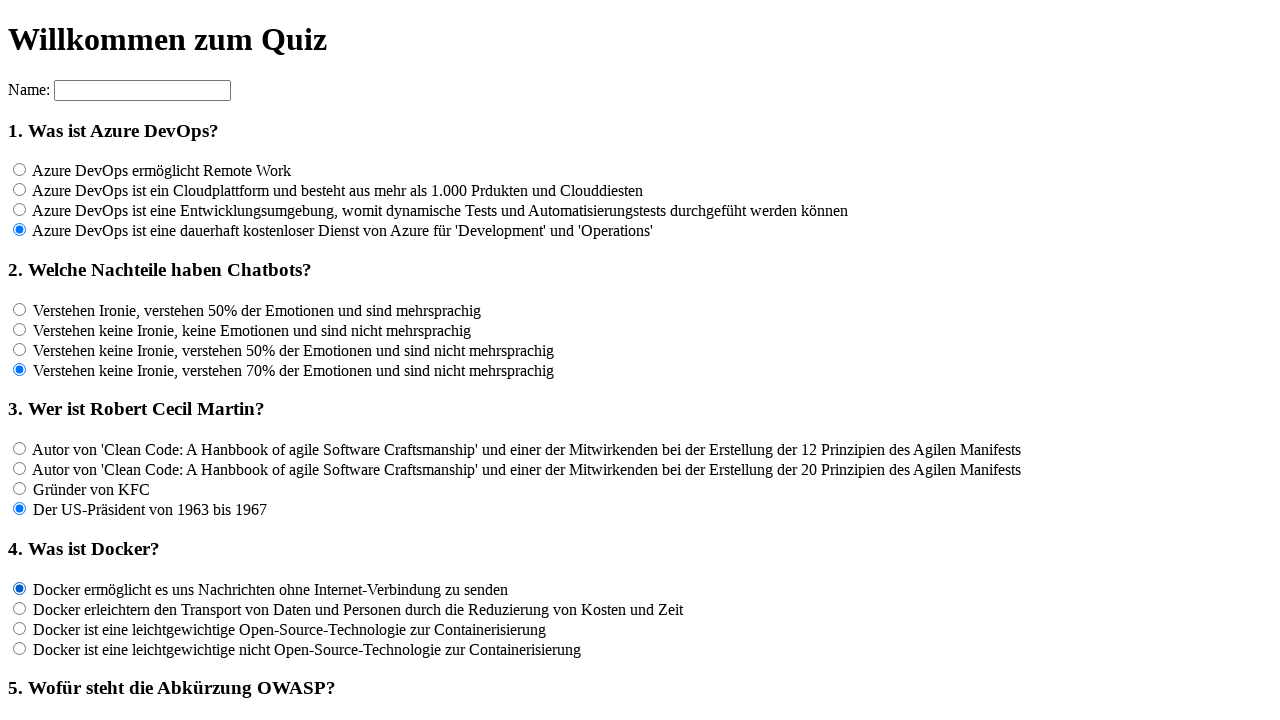

Waited 100ms after clicking answer for question 4
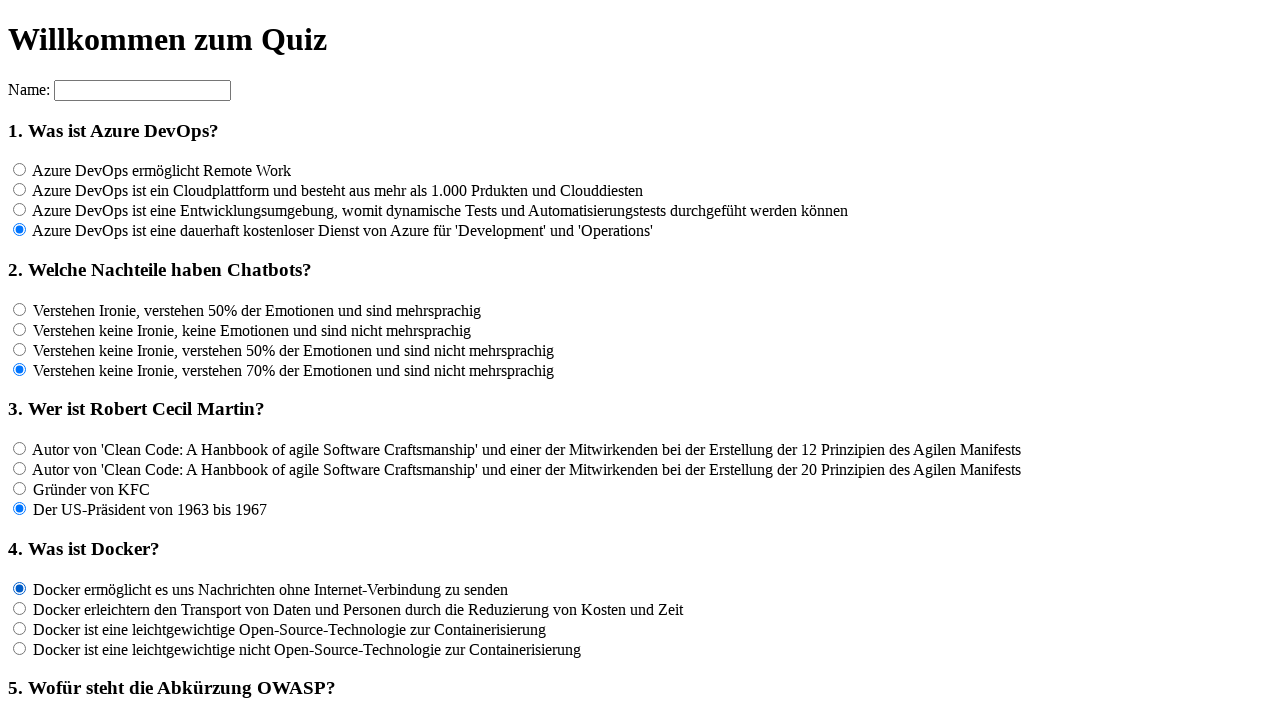

Clicked an answer option for question 4 at (20, 608) on input[name='rf4'] >> nth=1
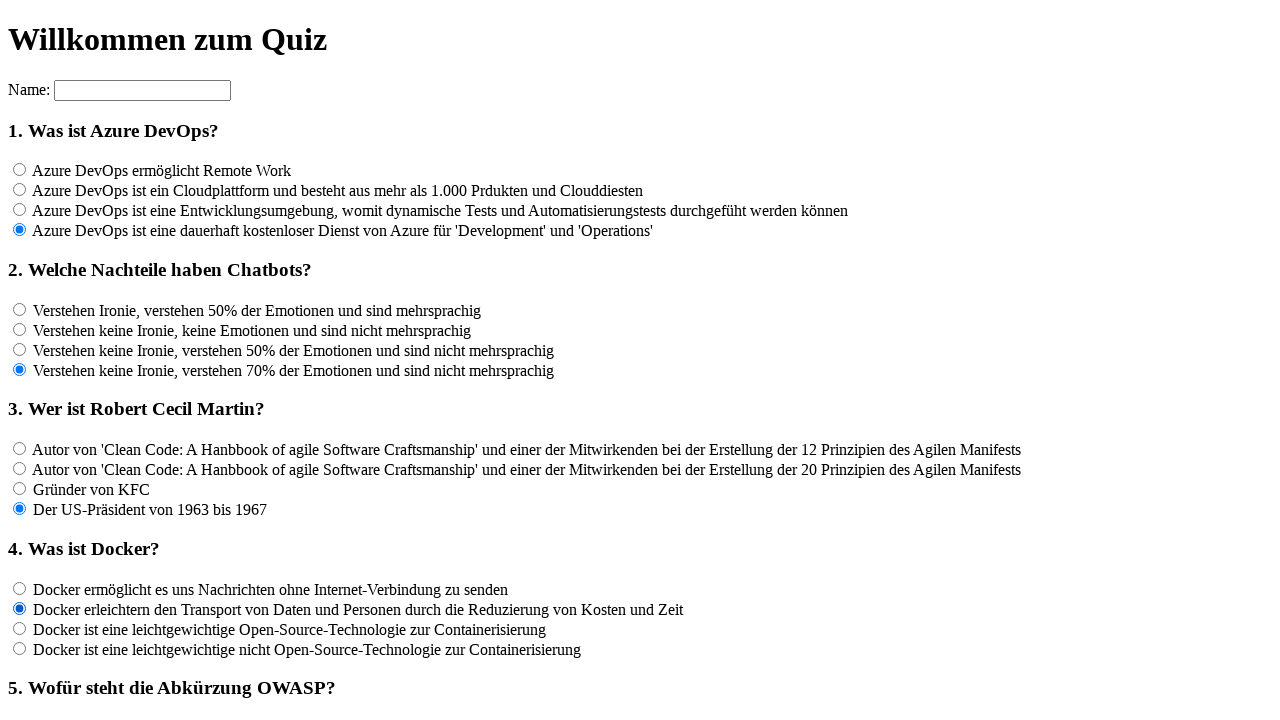

Waited 100ms after clicking answer for question 4
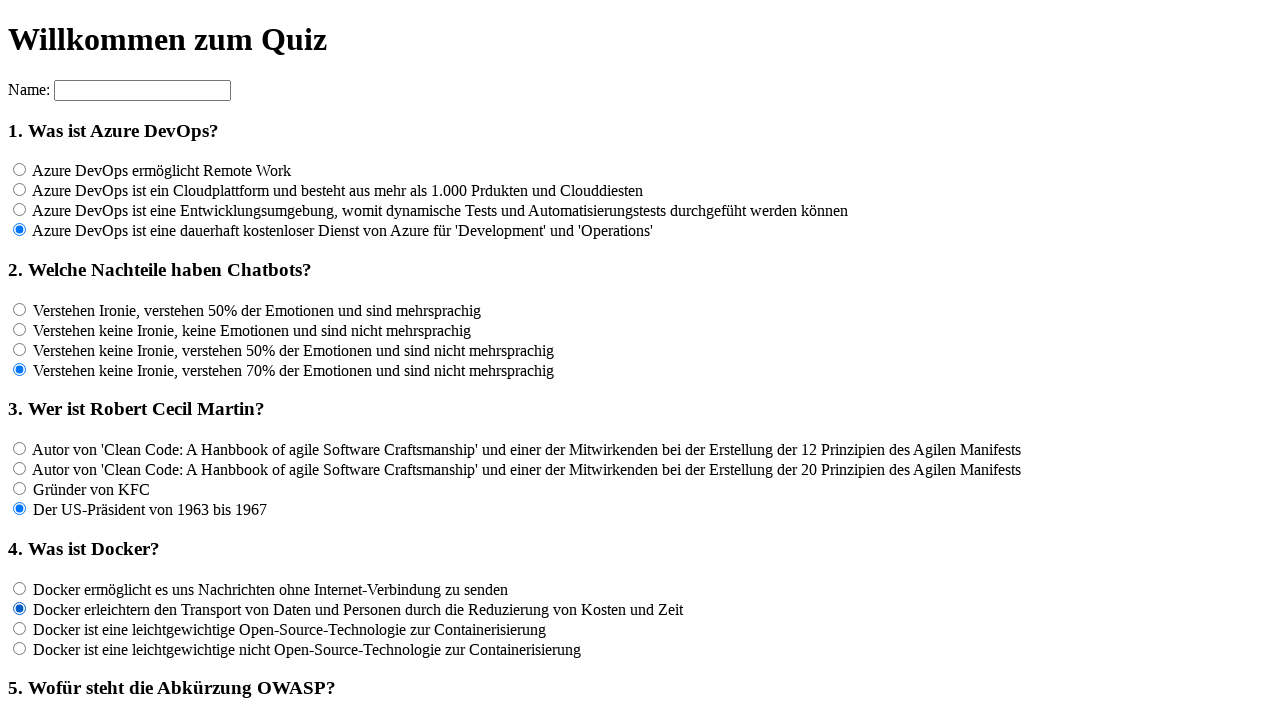

Clicked an answer option for question 4 at (20, 628) on input[name='rf4'] >> nth=2
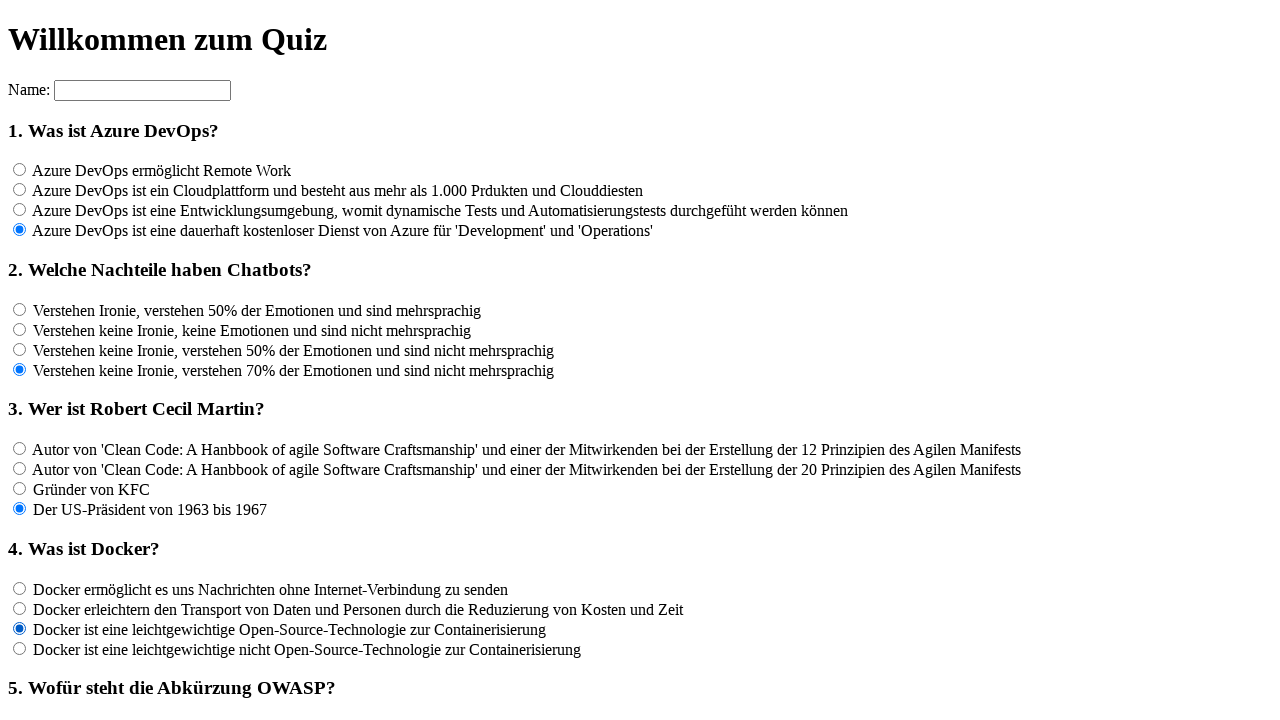

Waited 100ms after clicking answer for question 4
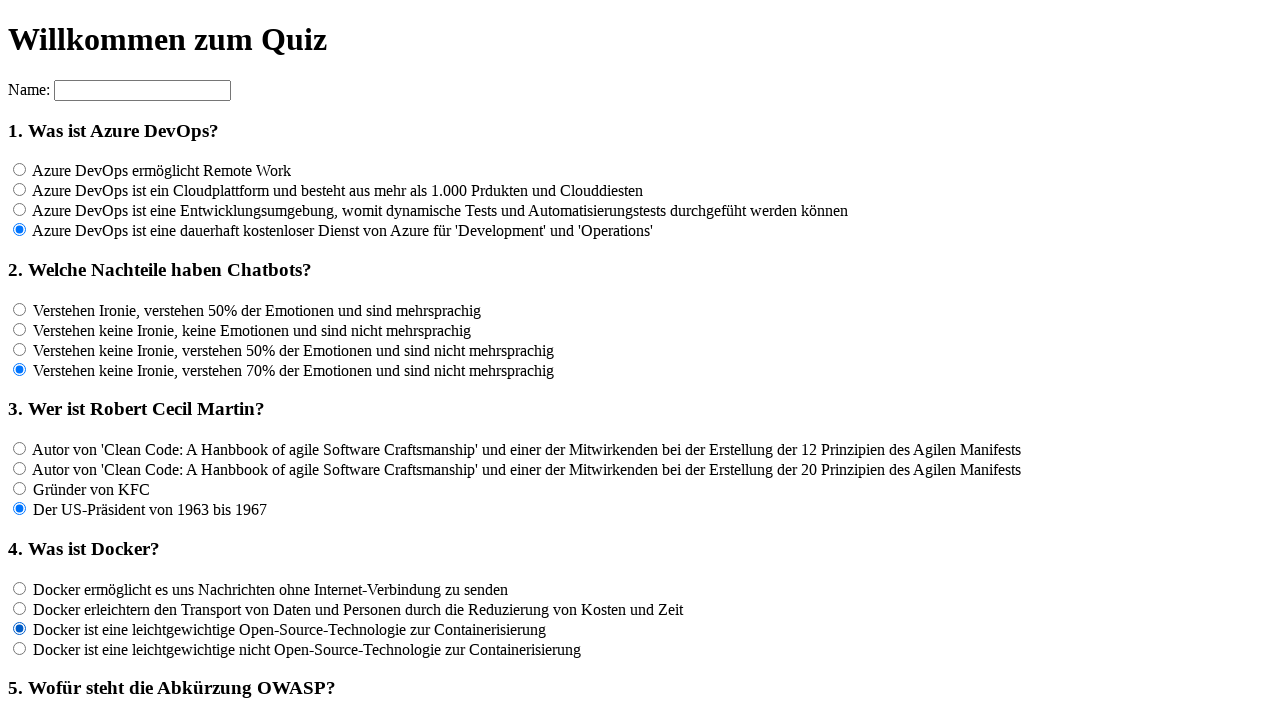

Clicked an answer option for question 4 at (20, 648) on input[name='rf4'] >> nth=3
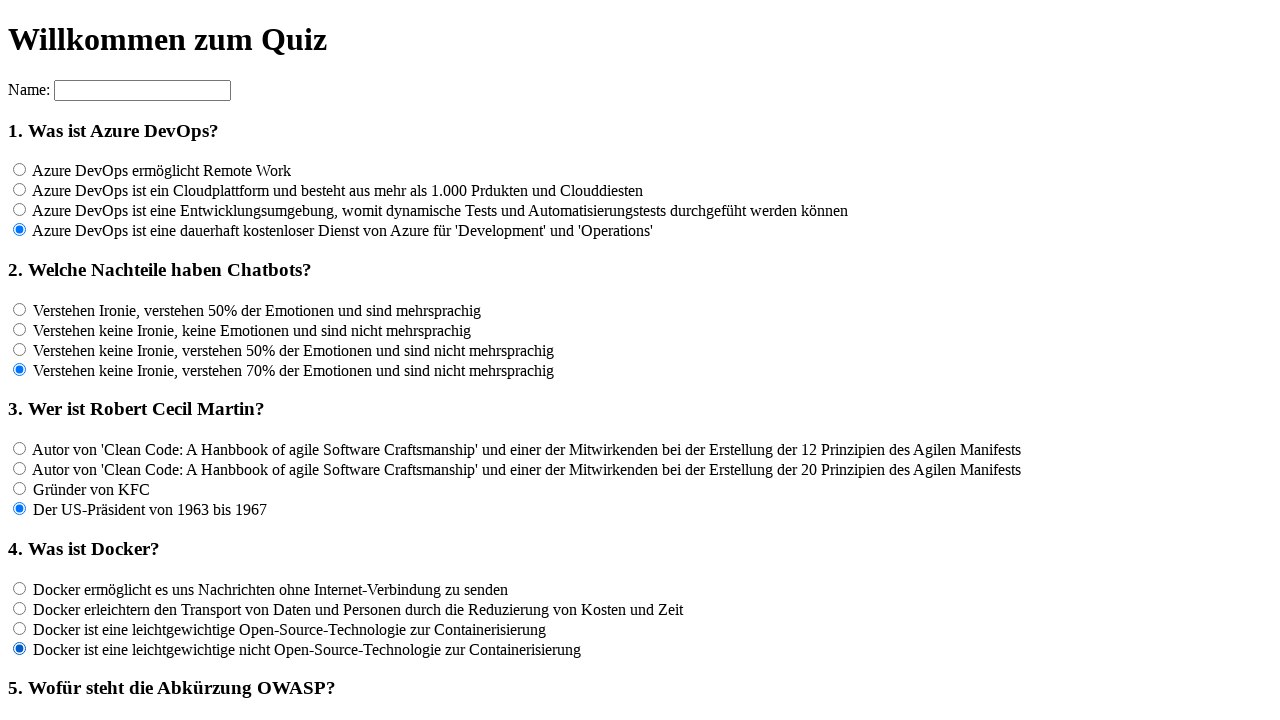

Waited 100ms after clicking answer for question 4
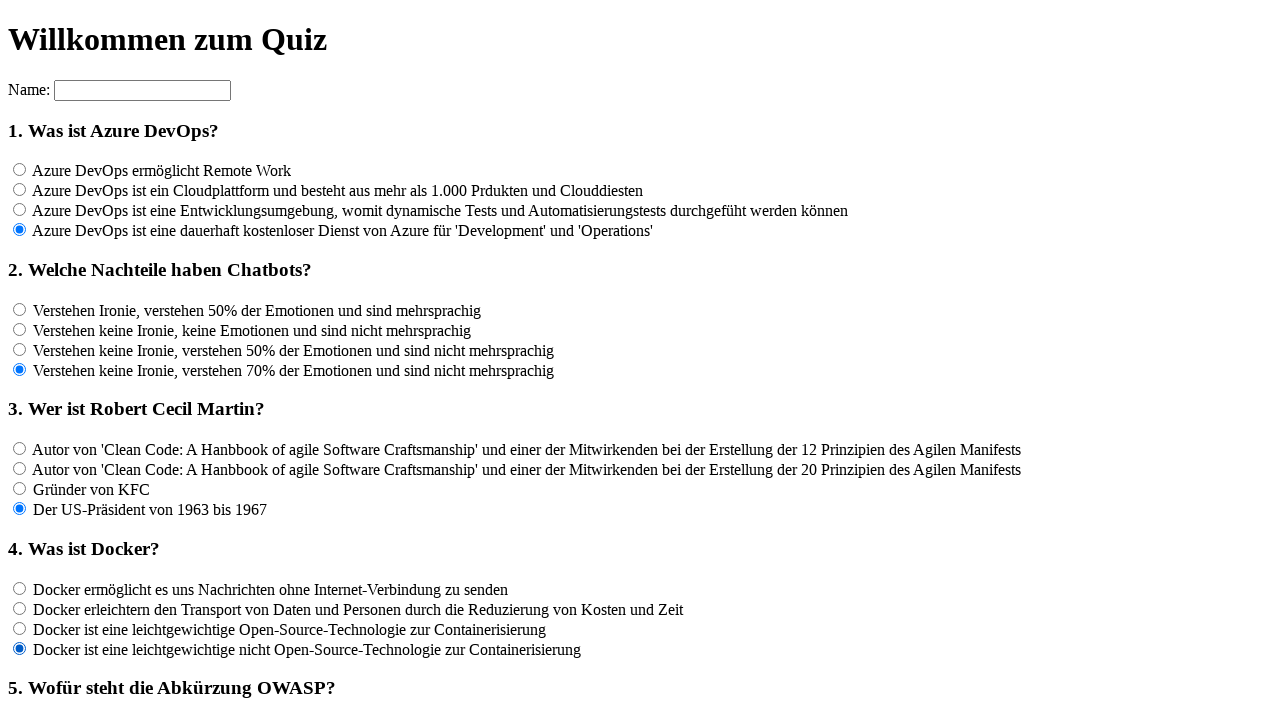

Located all answer options for question 5
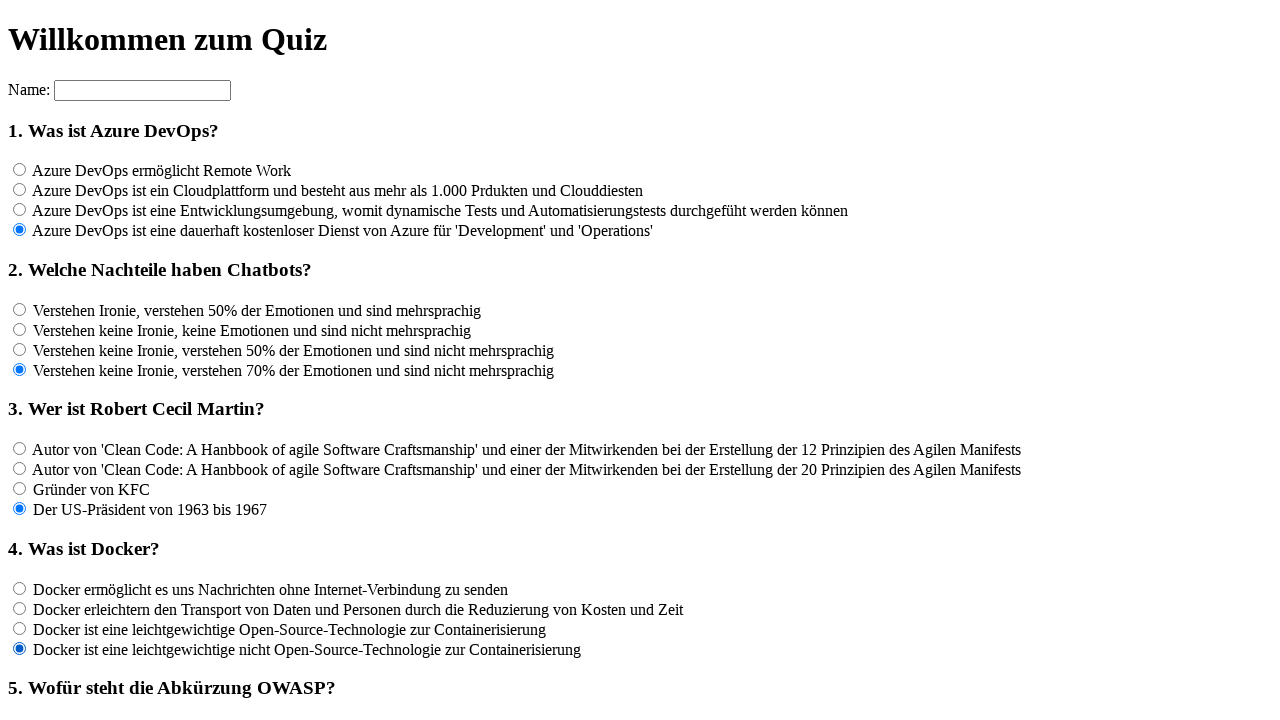

Clicked an answer option for question 5 at (20, 361) on input[name='rf5'] >> nth=0
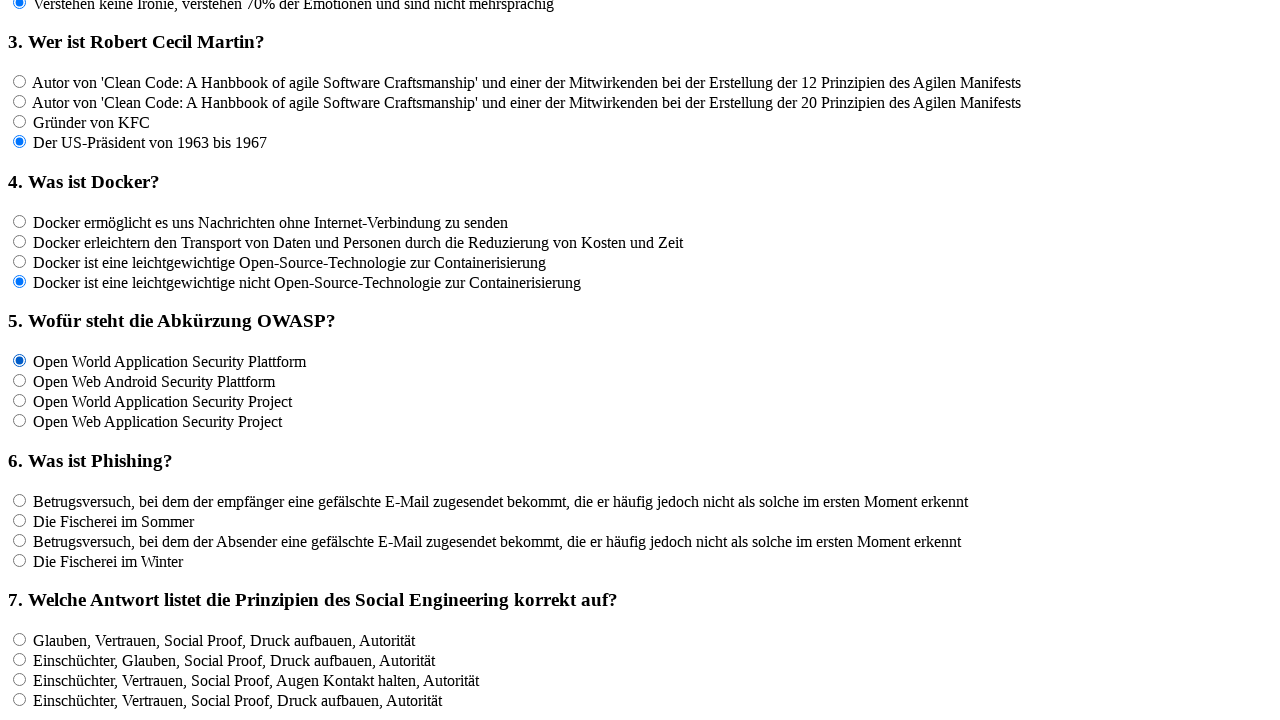

Waited 100ms after clicking answer for question 5
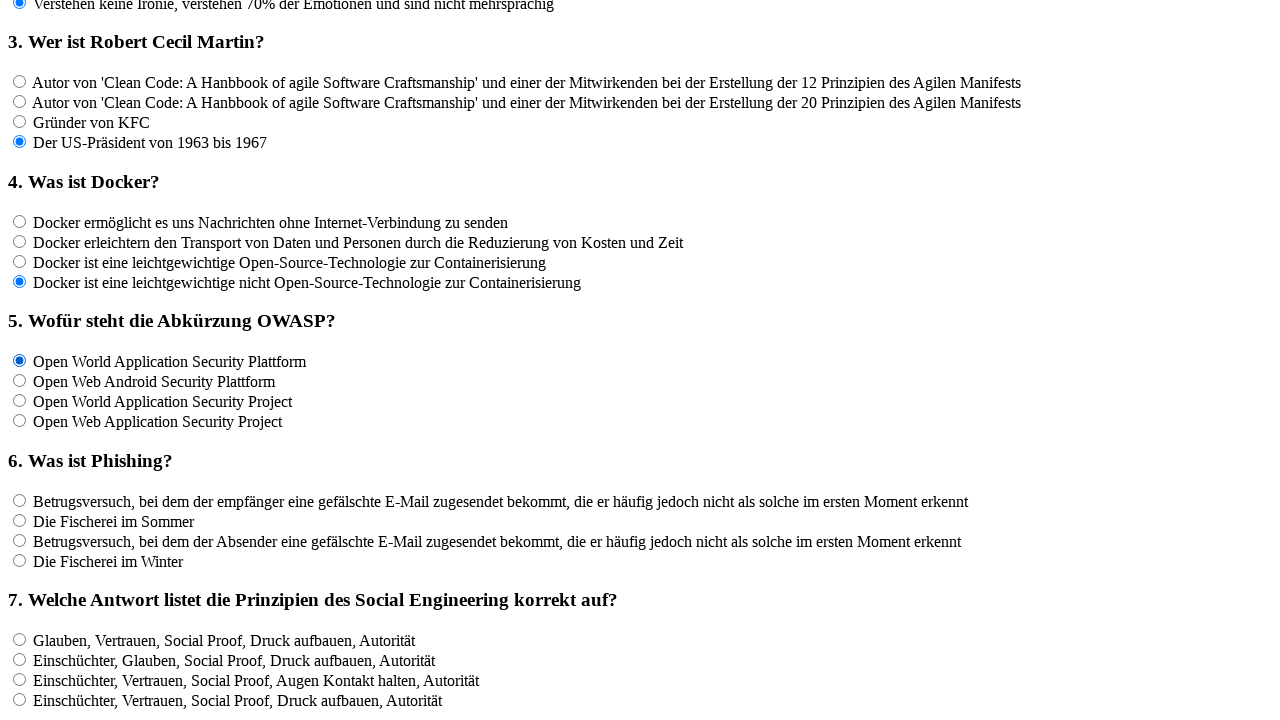

Clicked an answer option for question 5 at (20, 381) on input[name='rf5'] >> nth=1
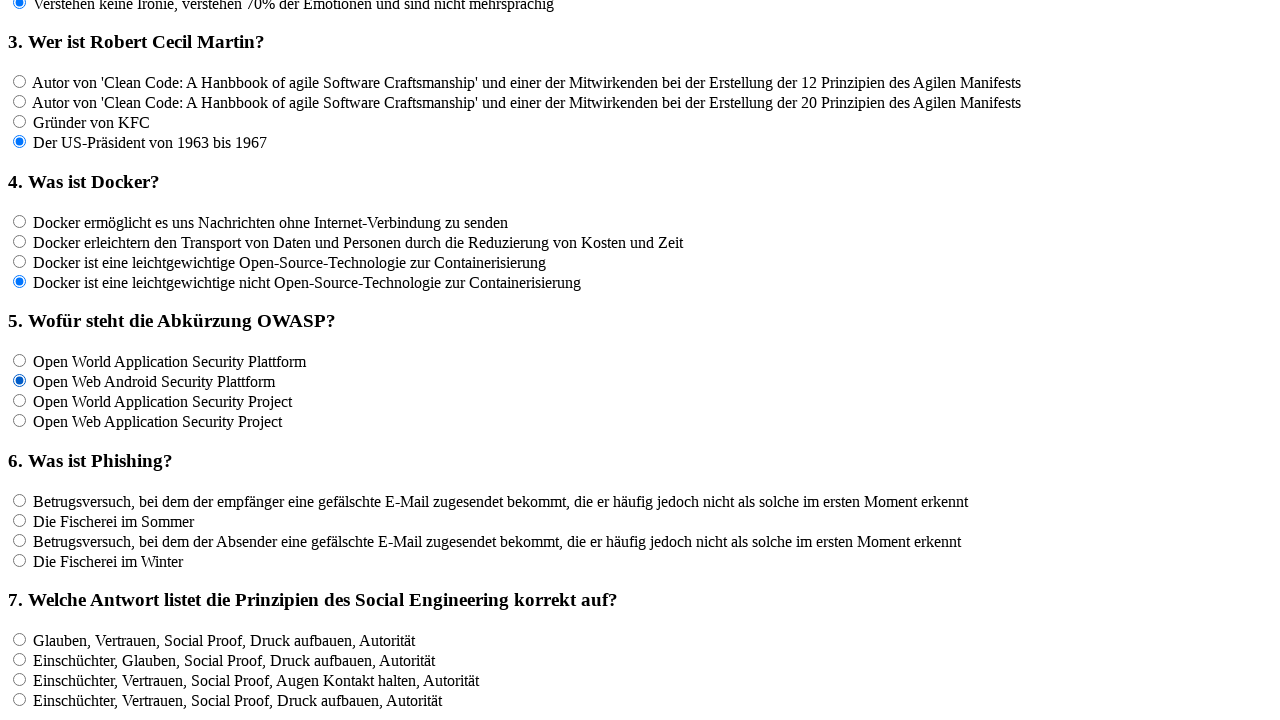

Waited 100ms after clicking answer for question 5
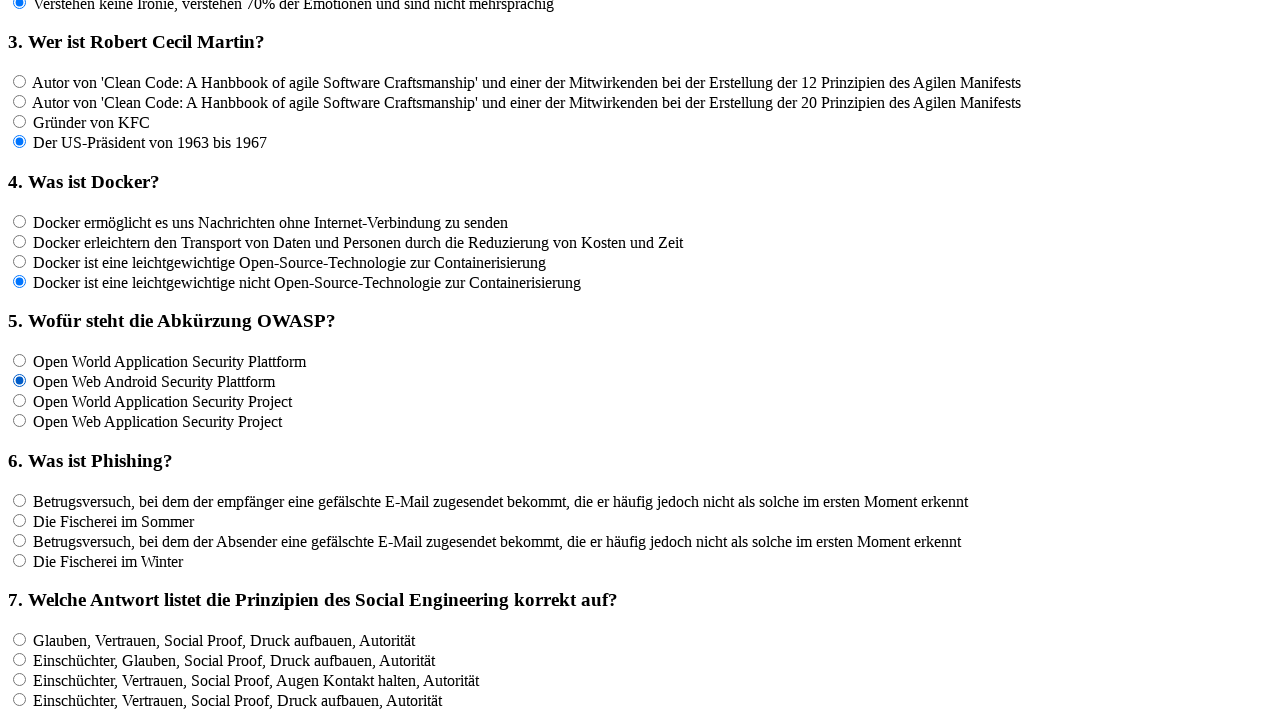

Clicked an answer option for question 5 at (20, 401) on input[name='rf5'] >> nth=2
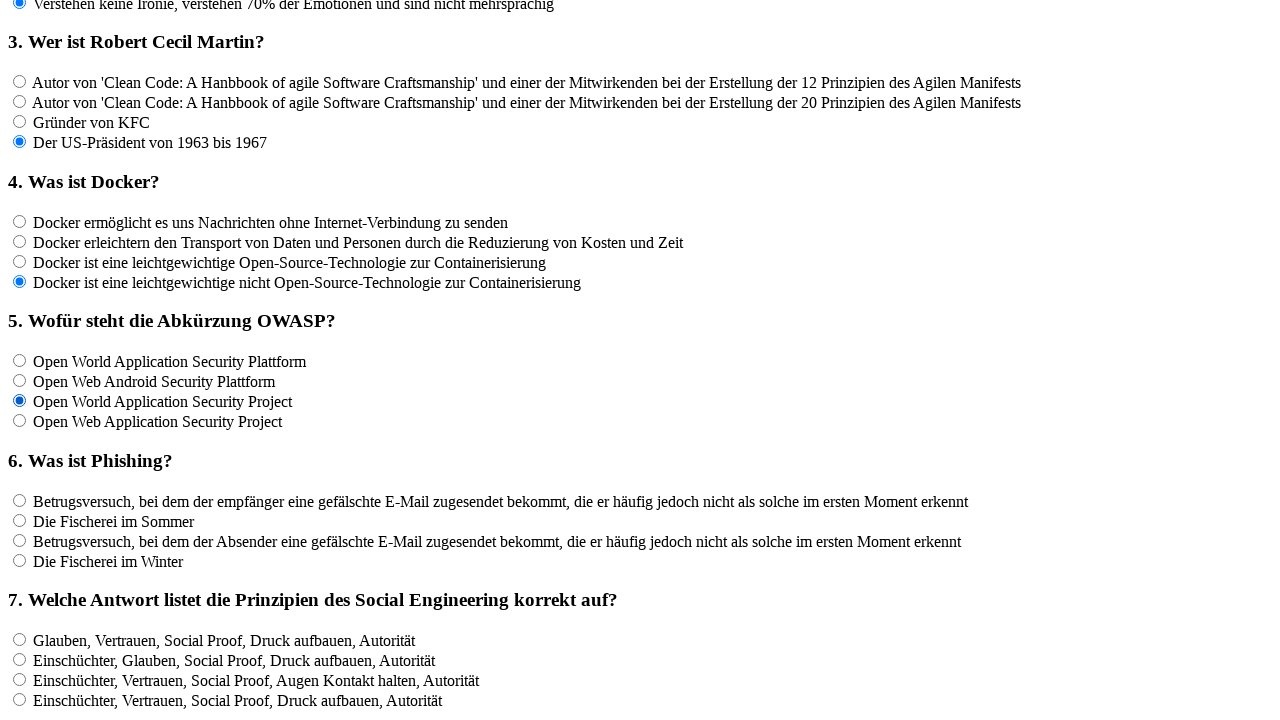

Waited 100ms after clicking answer for question 5
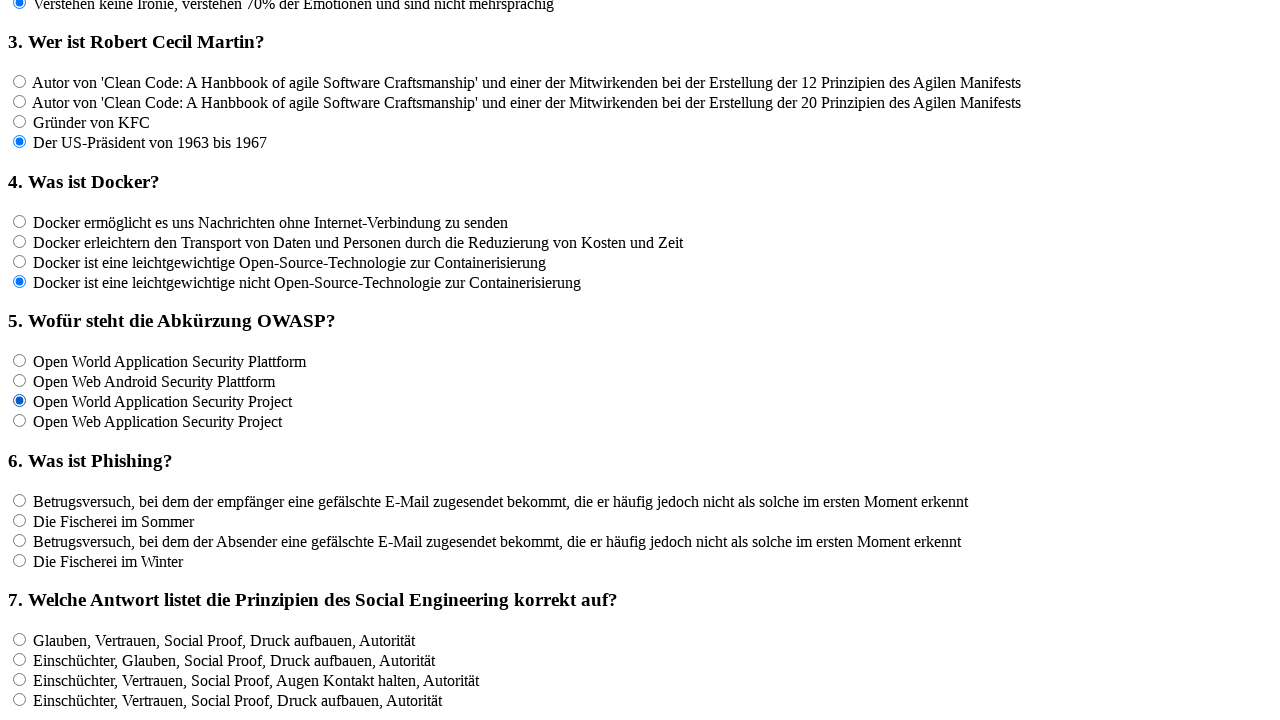

Clicked an answer option for question 5 at (20, 421) on input[name='rf5'] >> nth=3
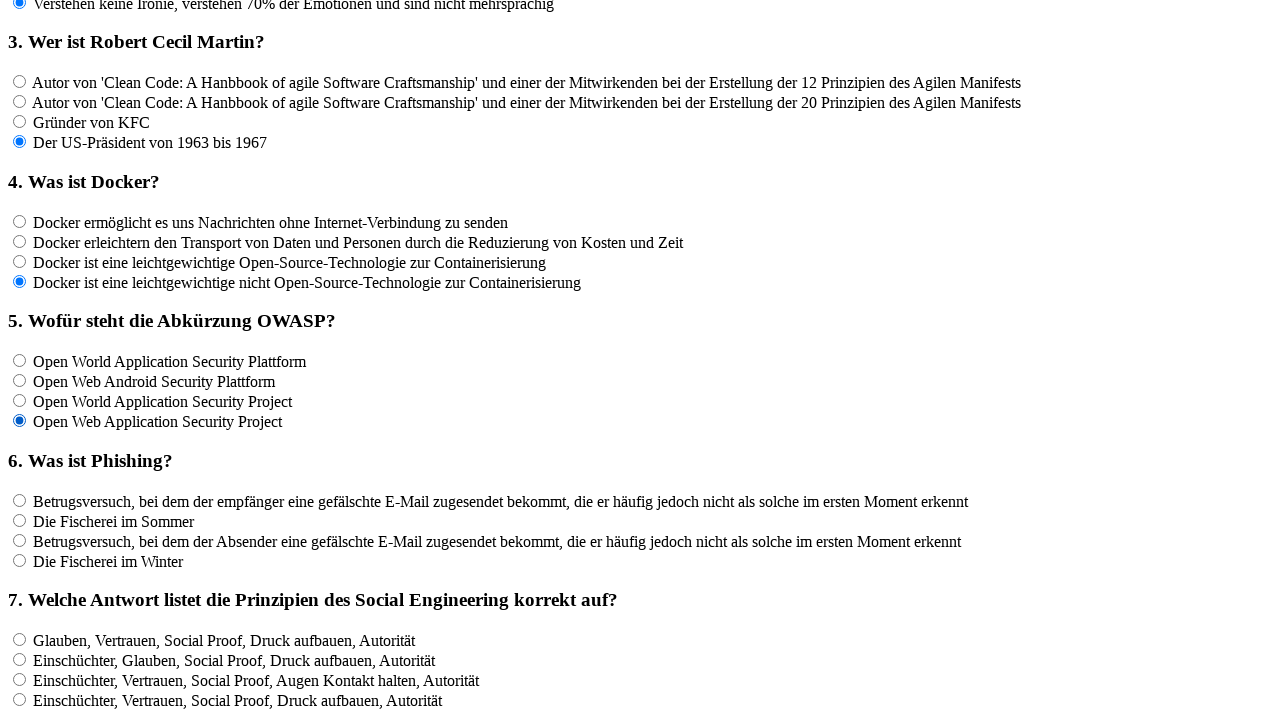

Waited 100ms after clicking answer for question 5
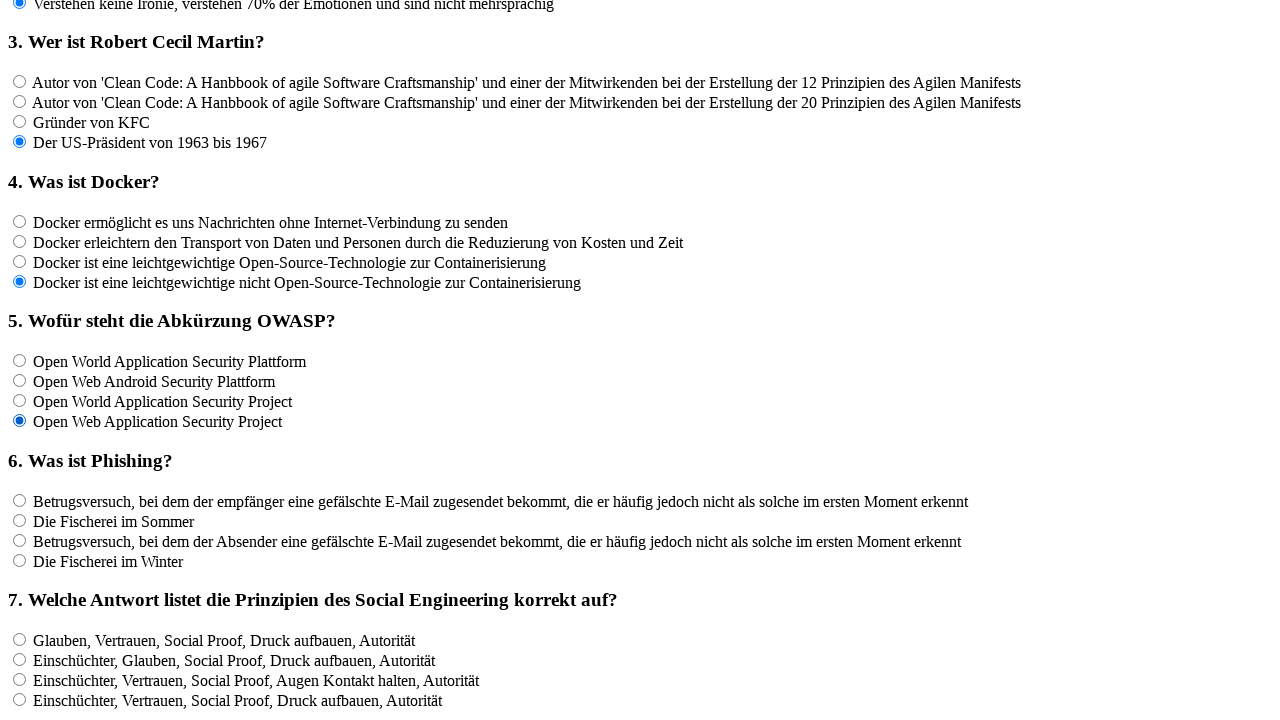

Located all answer options for question 6
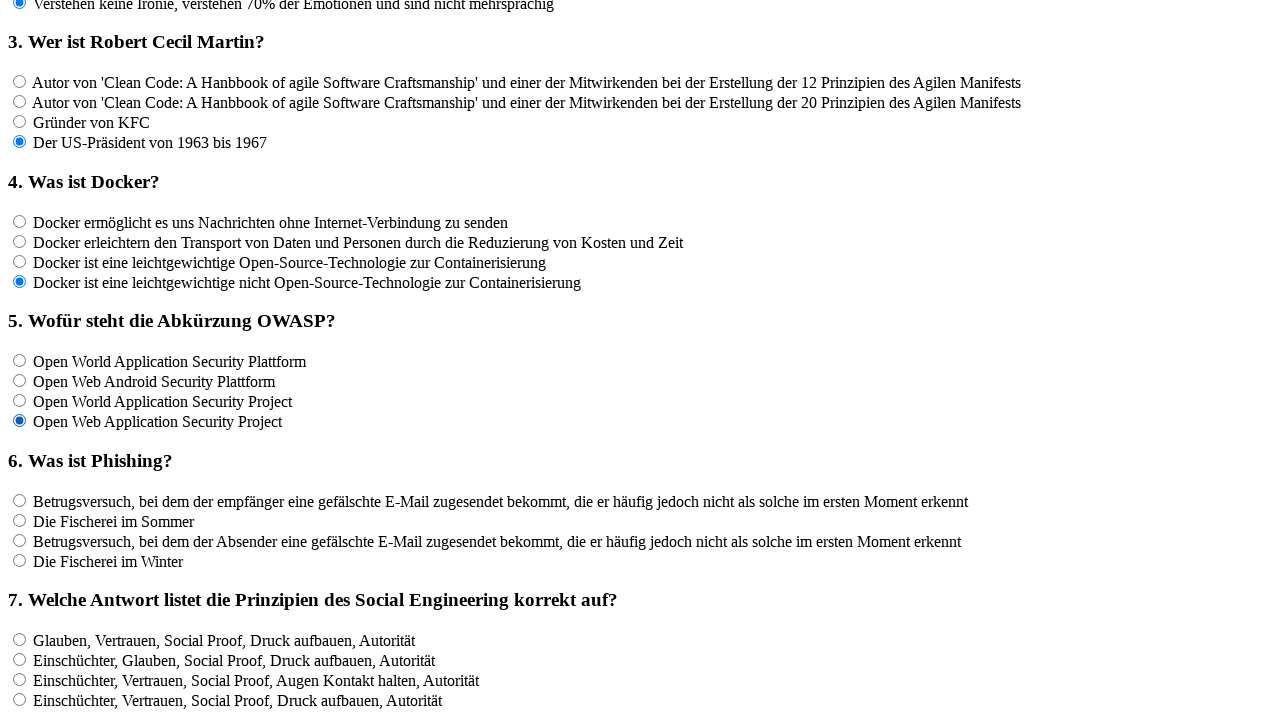

Clicked an answer option for question 6 at (20, 500) on input[name='rf6'] >> nth=0
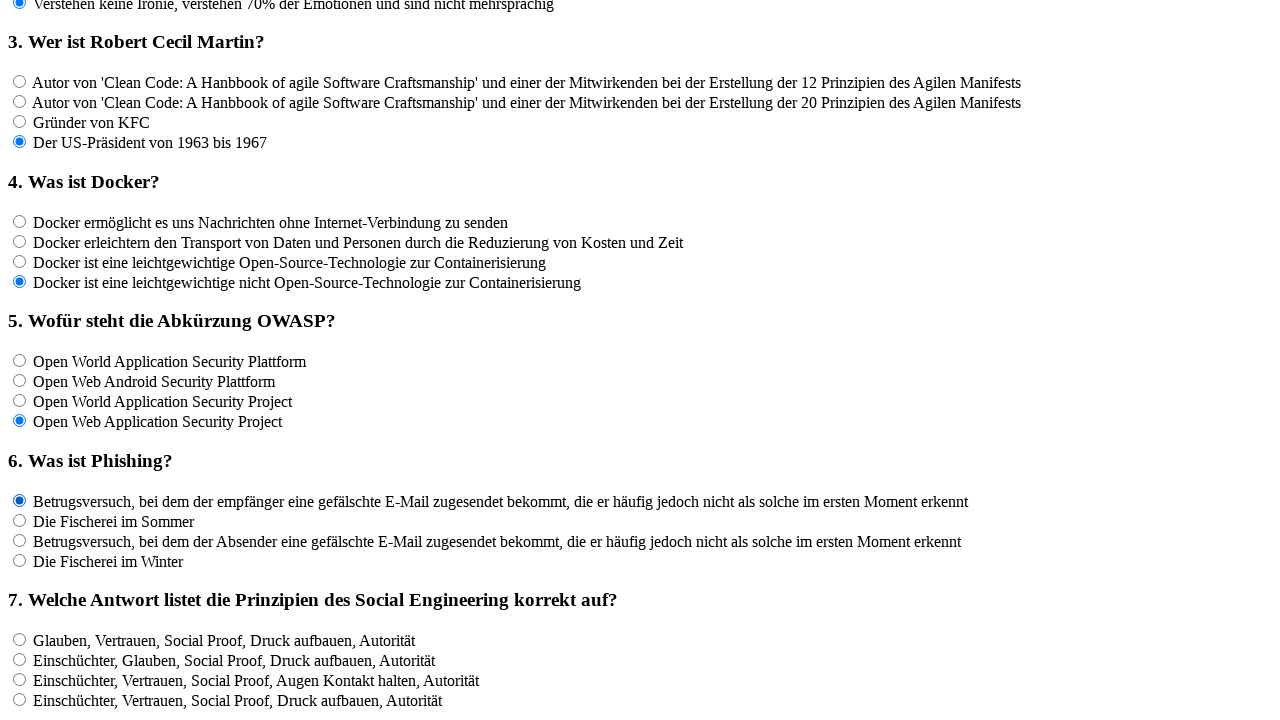

Waited 100ms after clicking answer for question 6
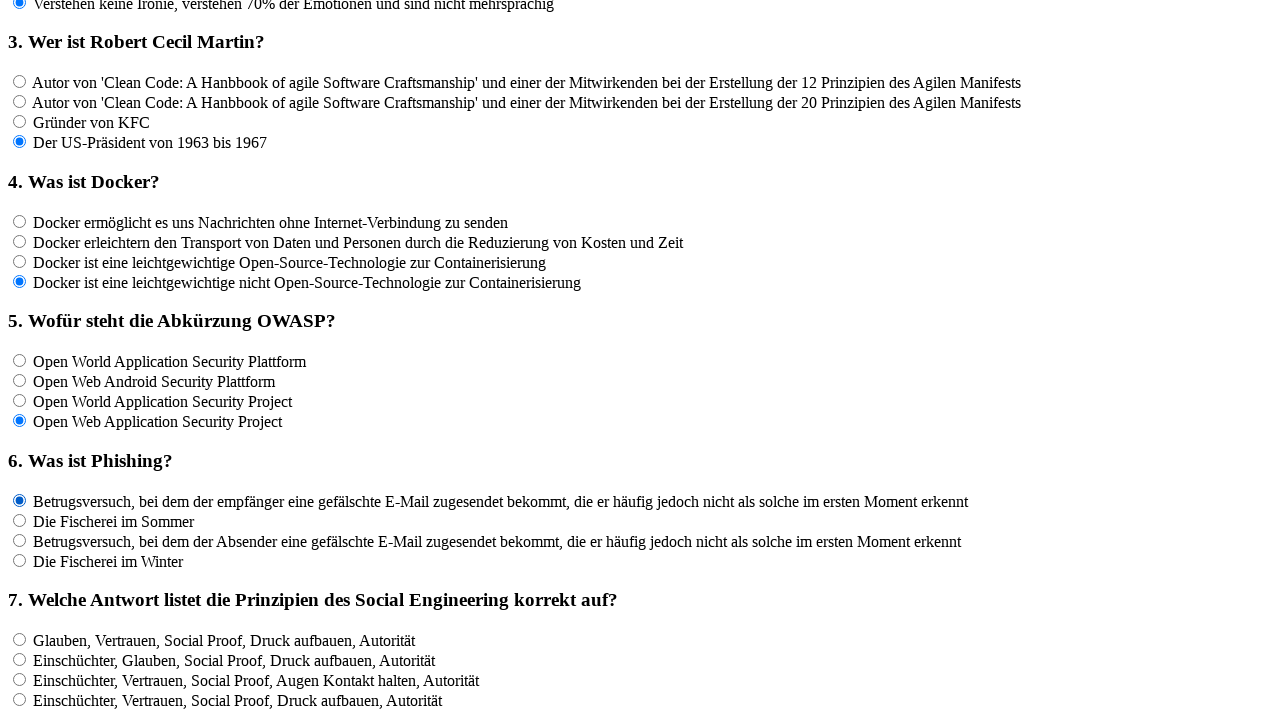

Clicked an answer option for question 6 at (20, 520) on input[name='rf6'] >> nth=1
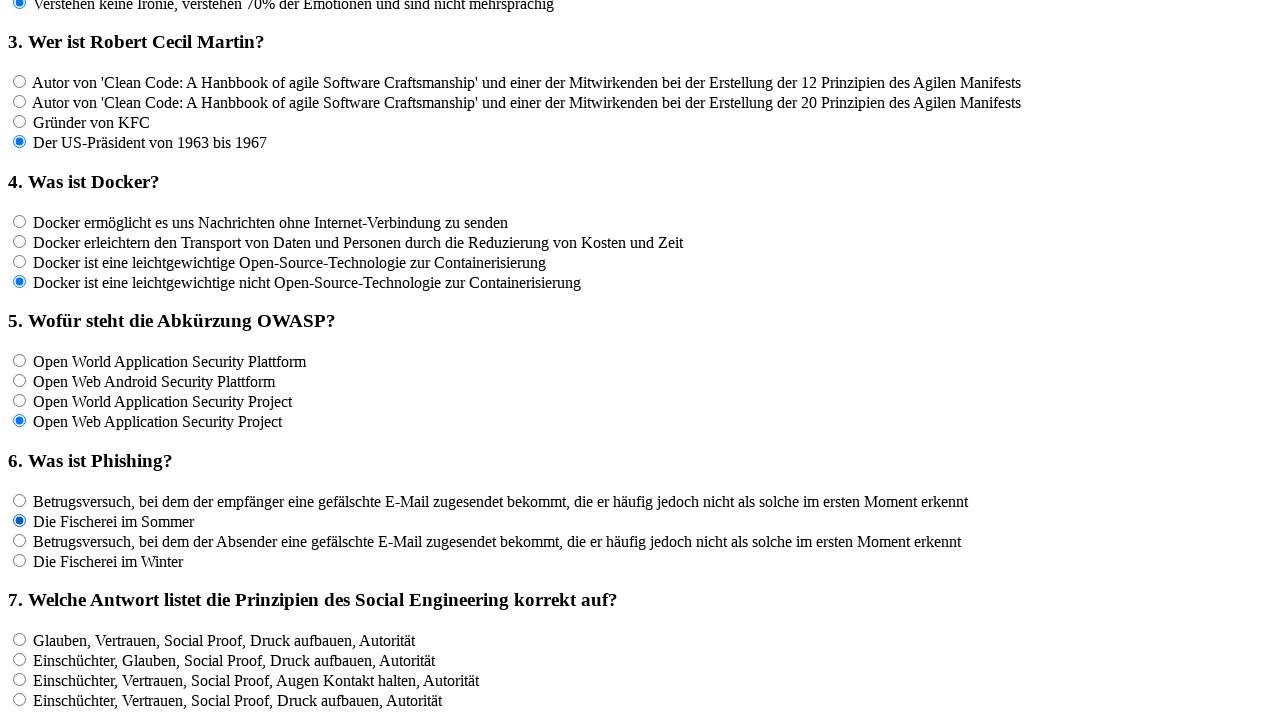

Waited 100ms after clicking answer for question 6
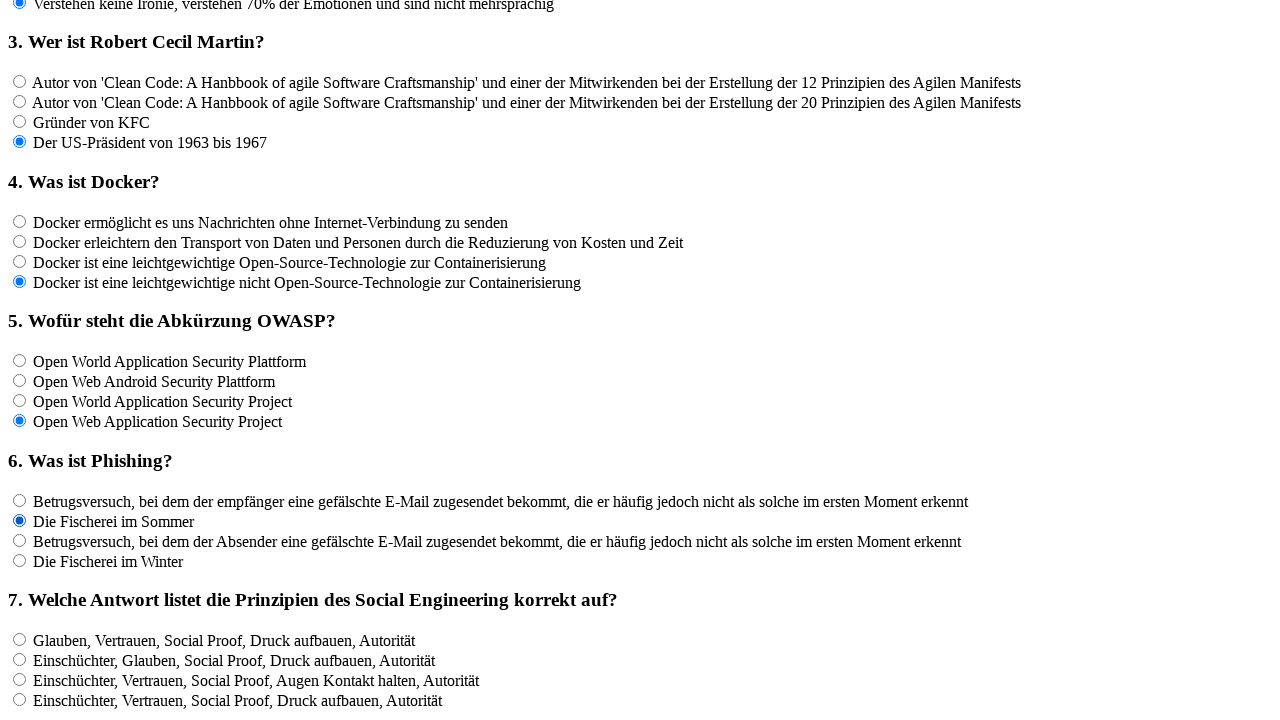

Clicked an answer option for question 6 at (20, 540) on input[name='rf6'] >> nth=2
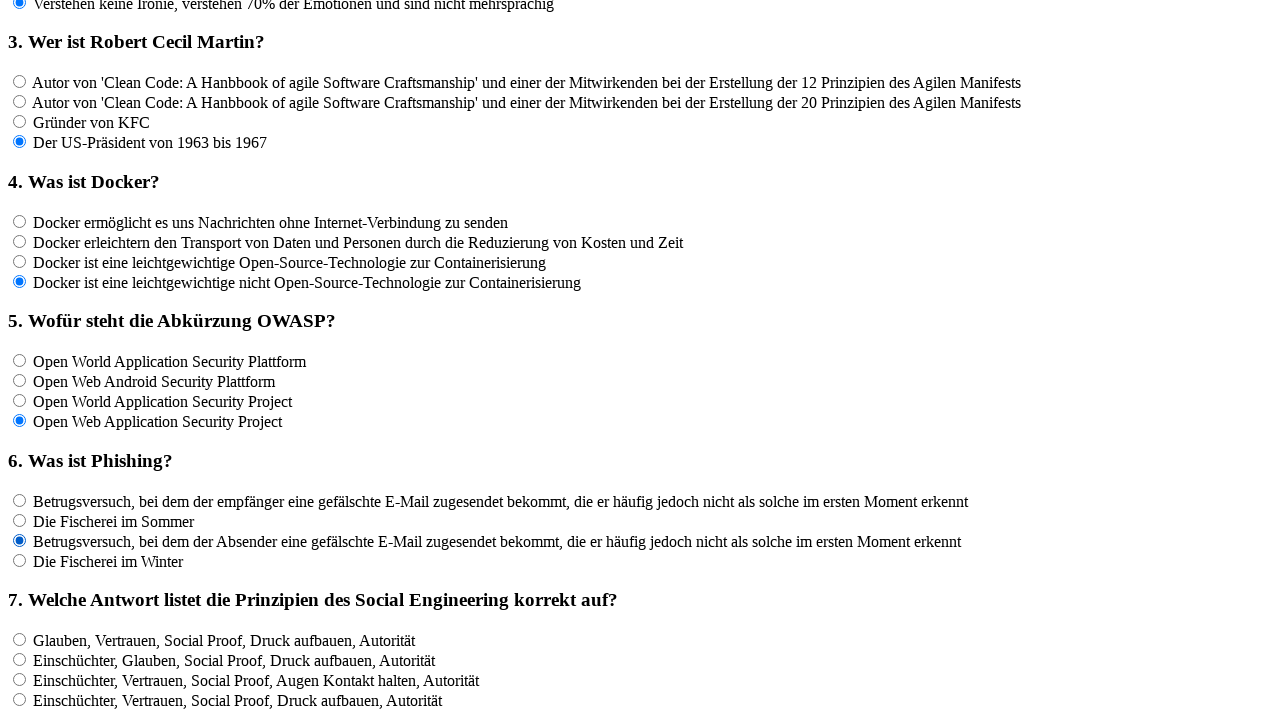

Waited 100ms after clicking answer for question 6
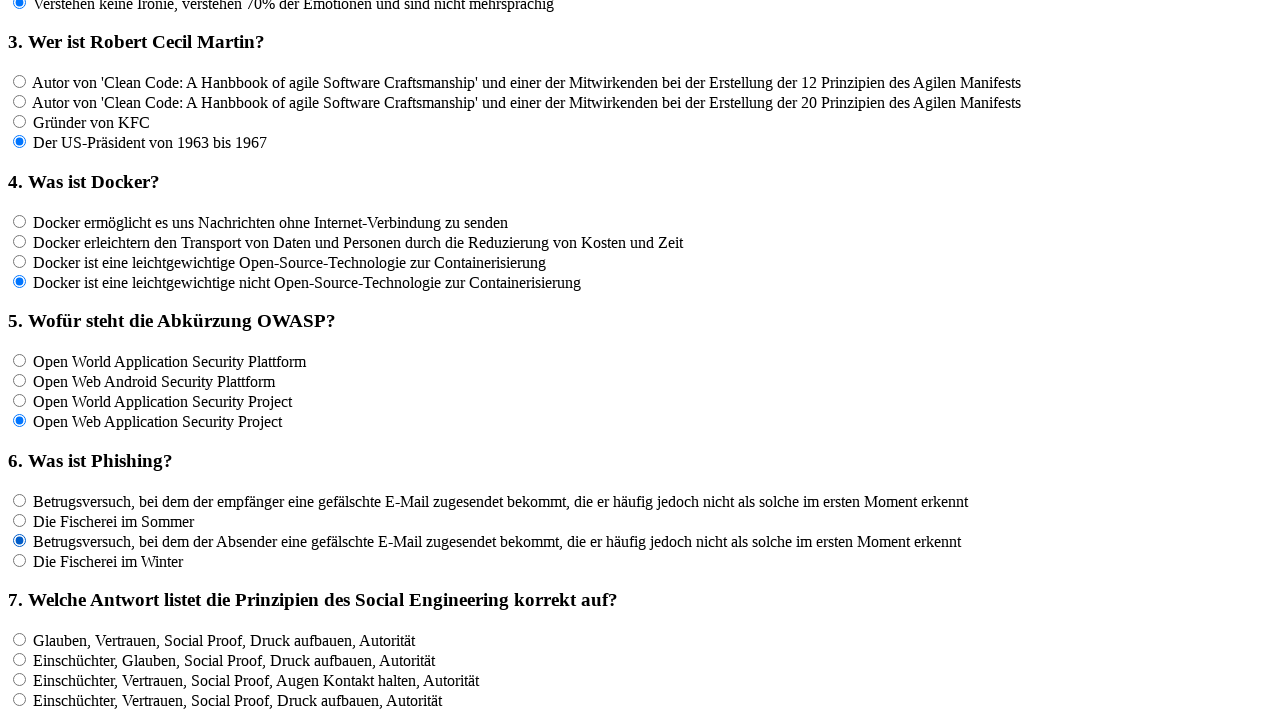

Clicked an answer option for question 6 at (20, 560) on input[name='rf6'] >> nth=3
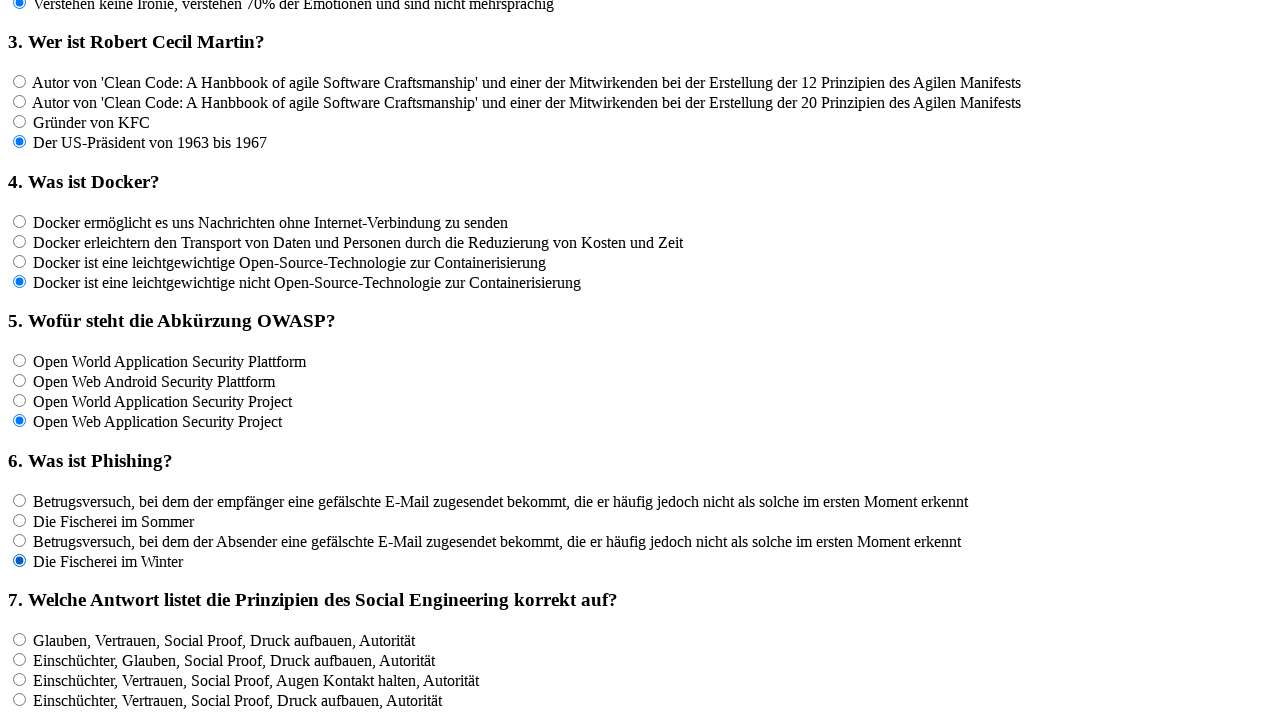

Waited 100ms after clicking answer for question 6
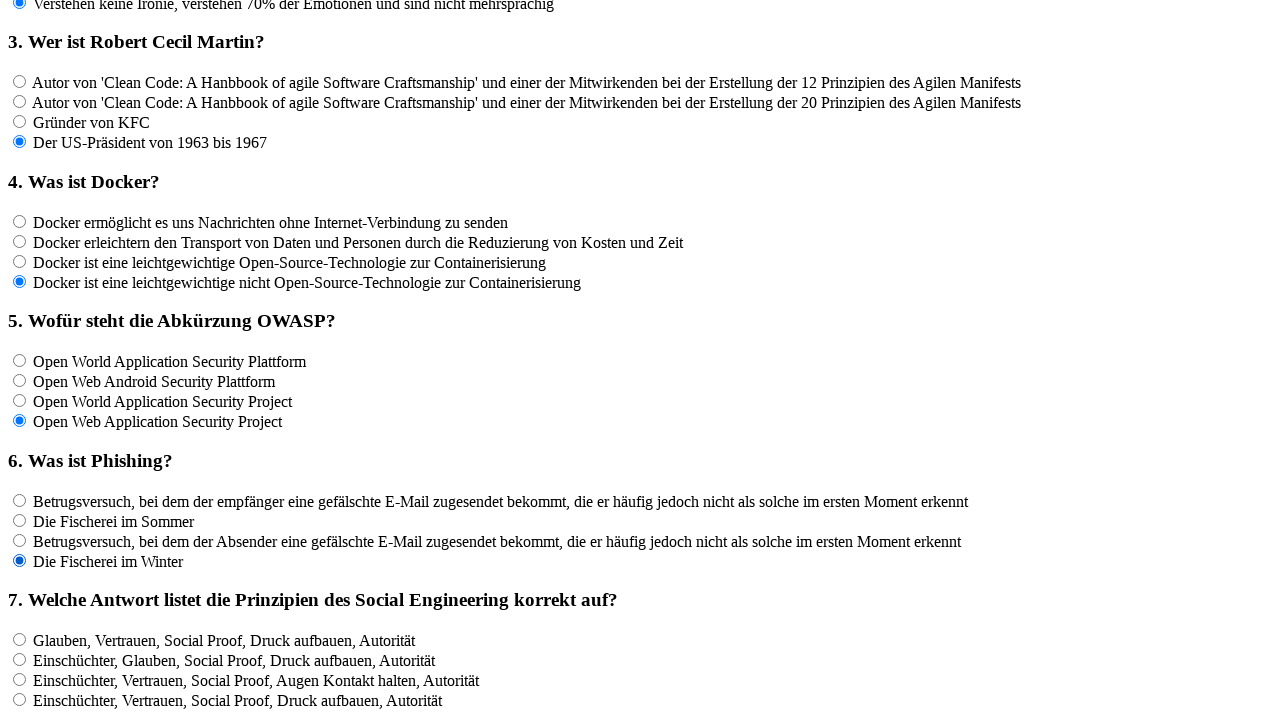

Located all answer options for question 7
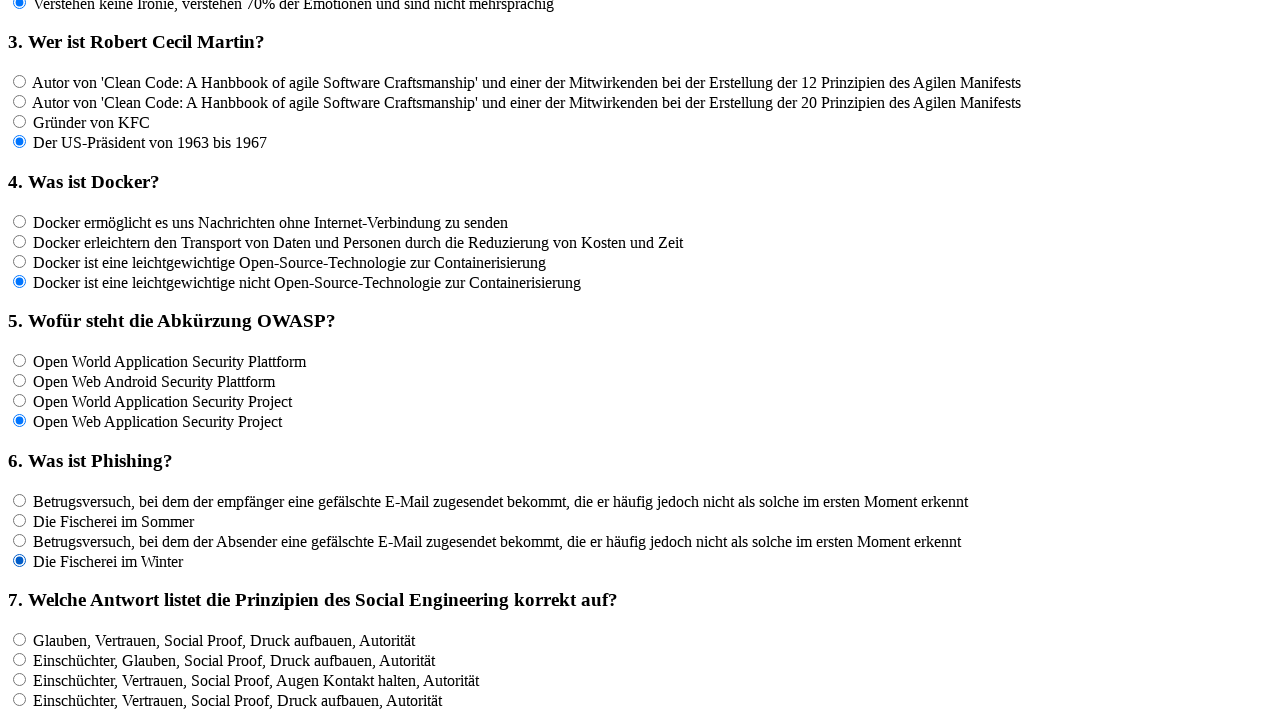

Clicked an answer option for question 7 at (20, 639) on input[name='rf7'] >> nth=0
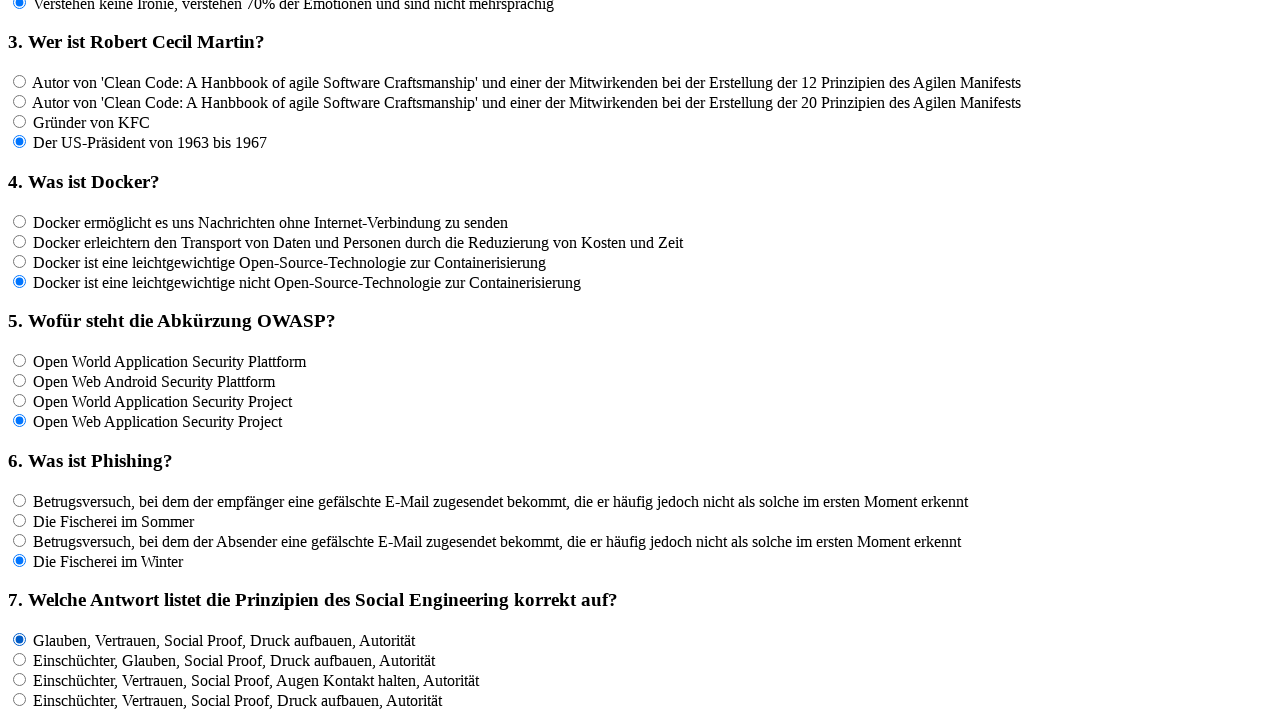

Waited 100ms after clicking answer for question 7
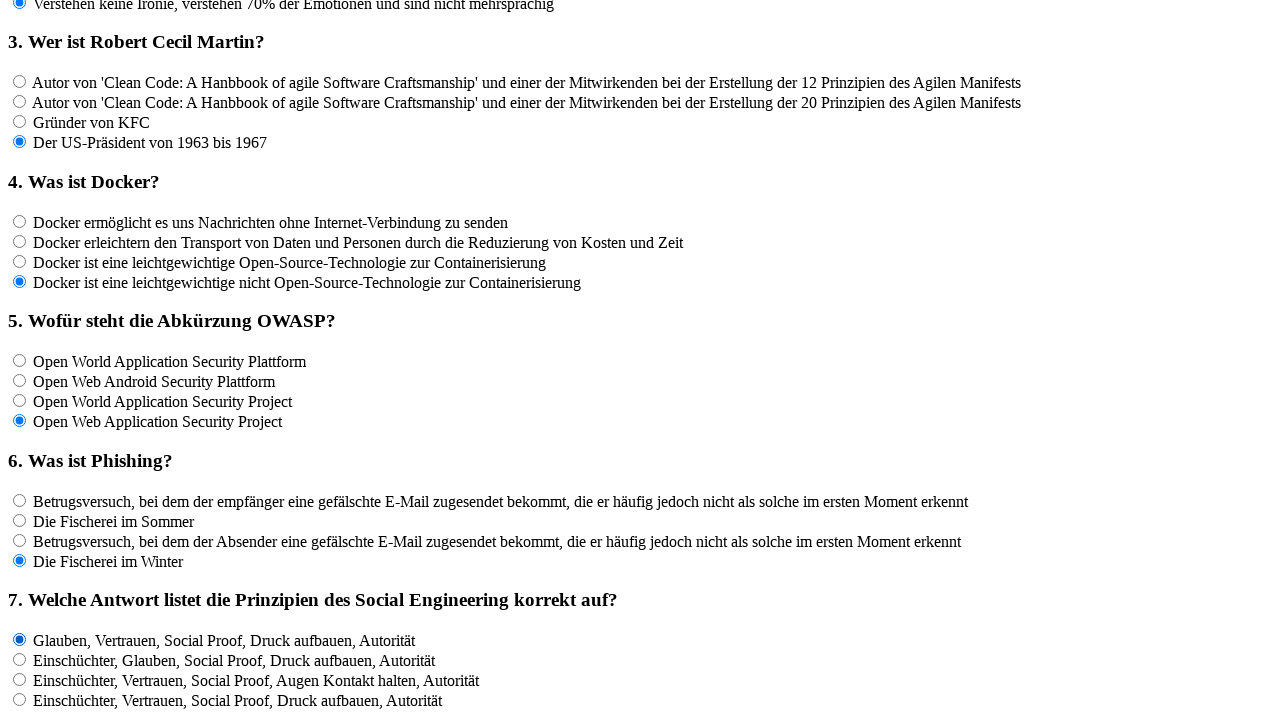

Clicked an answer option for question 7 at (20, 659) on input[name='rf7'] >> nth=1
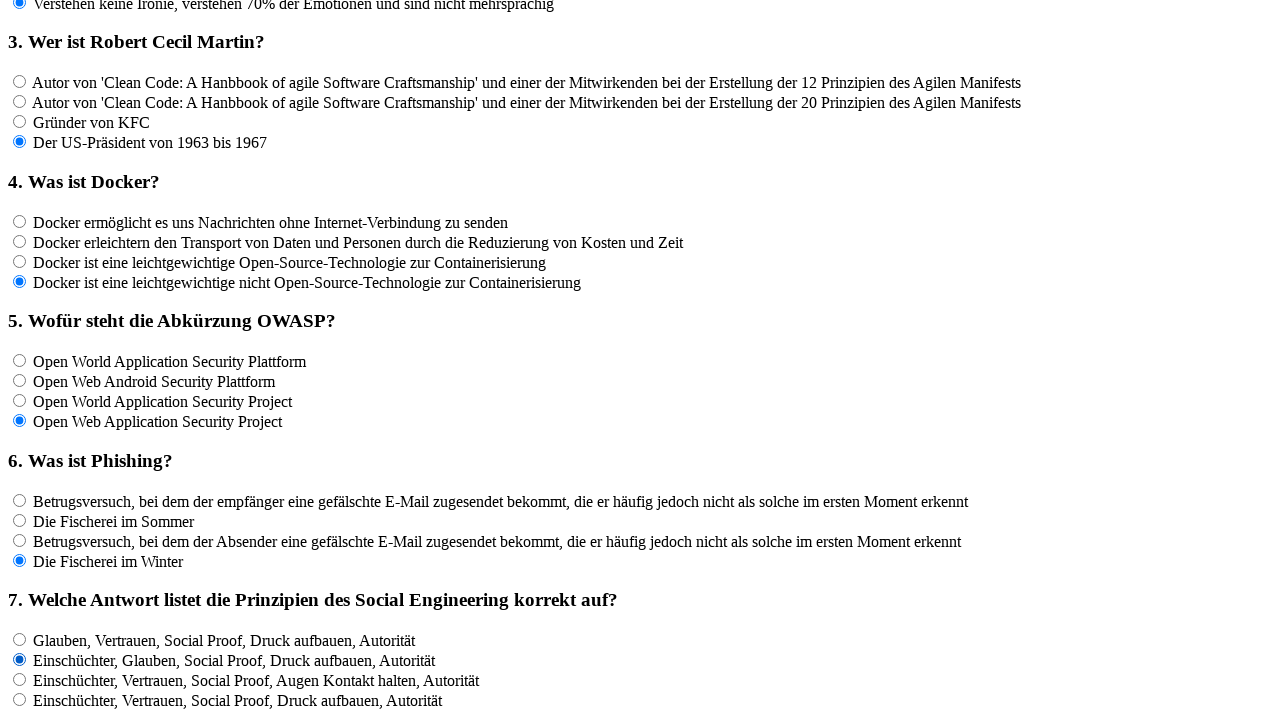

Waited 100ms after clicking answer for question 7
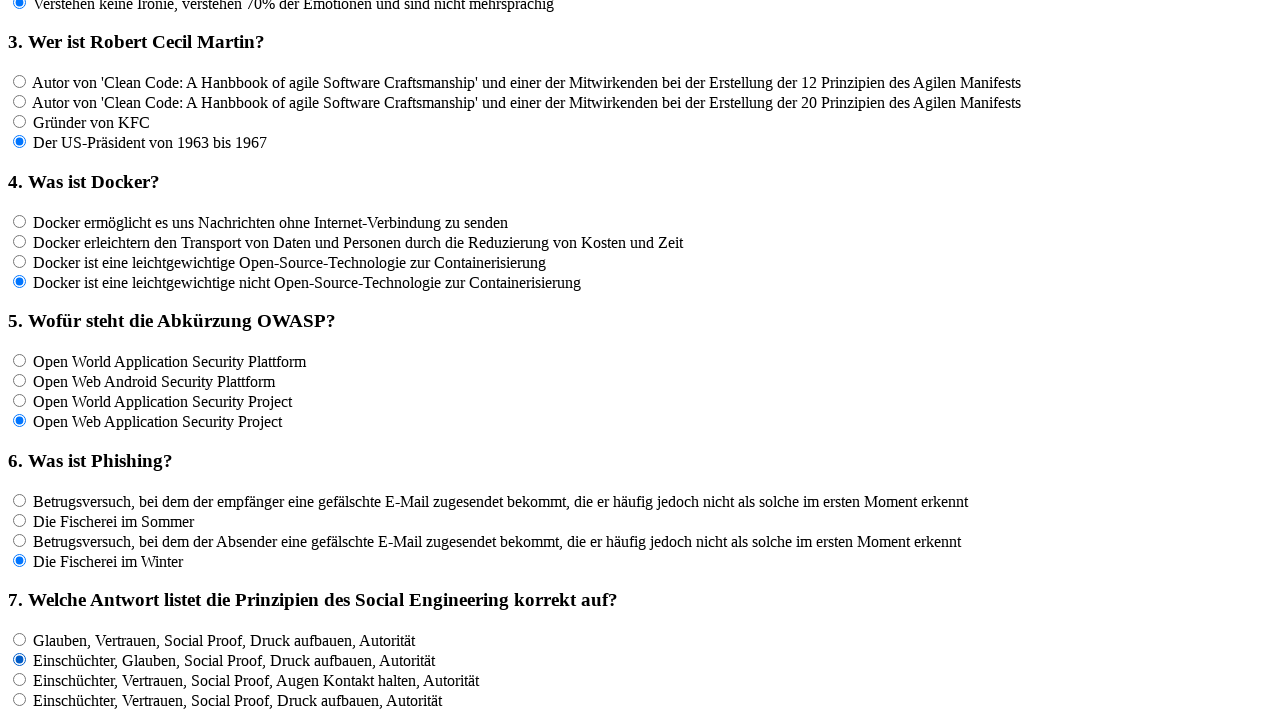

Clicked an answer option for question 7 at (20, 679) on input[name='rf7'] >> nth=2
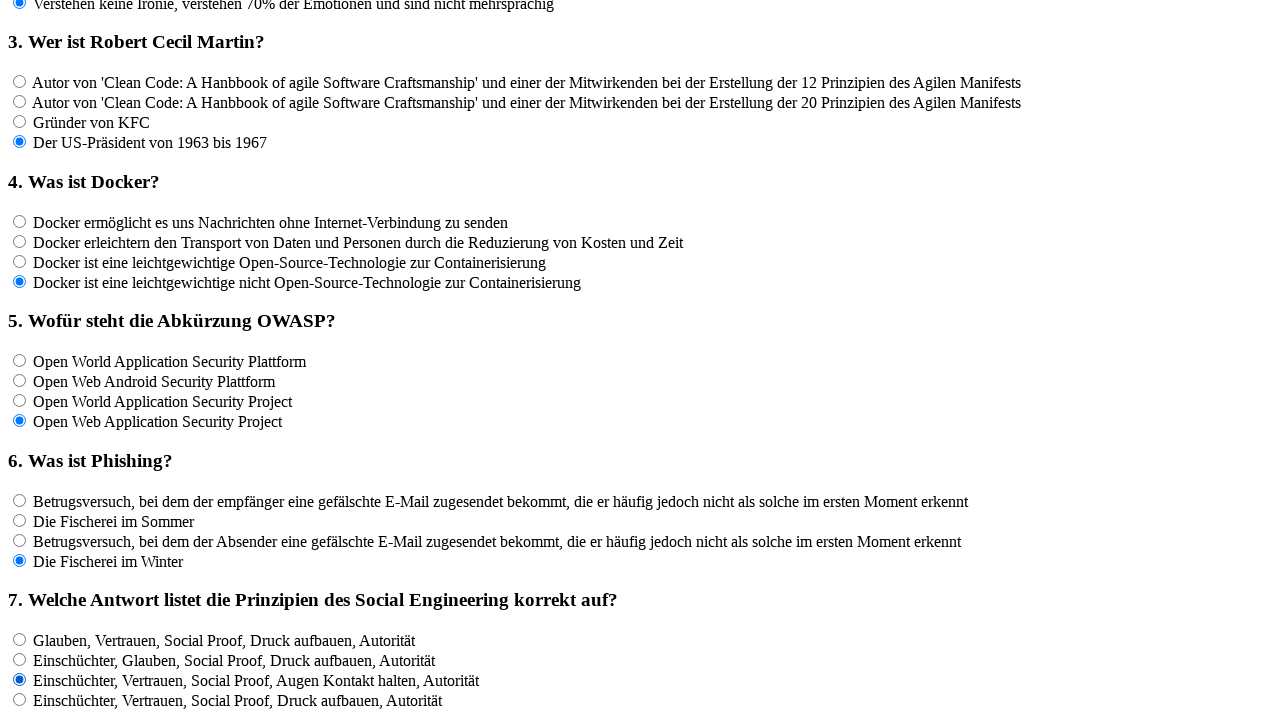

Waited 100ms after clicking answer for question 7
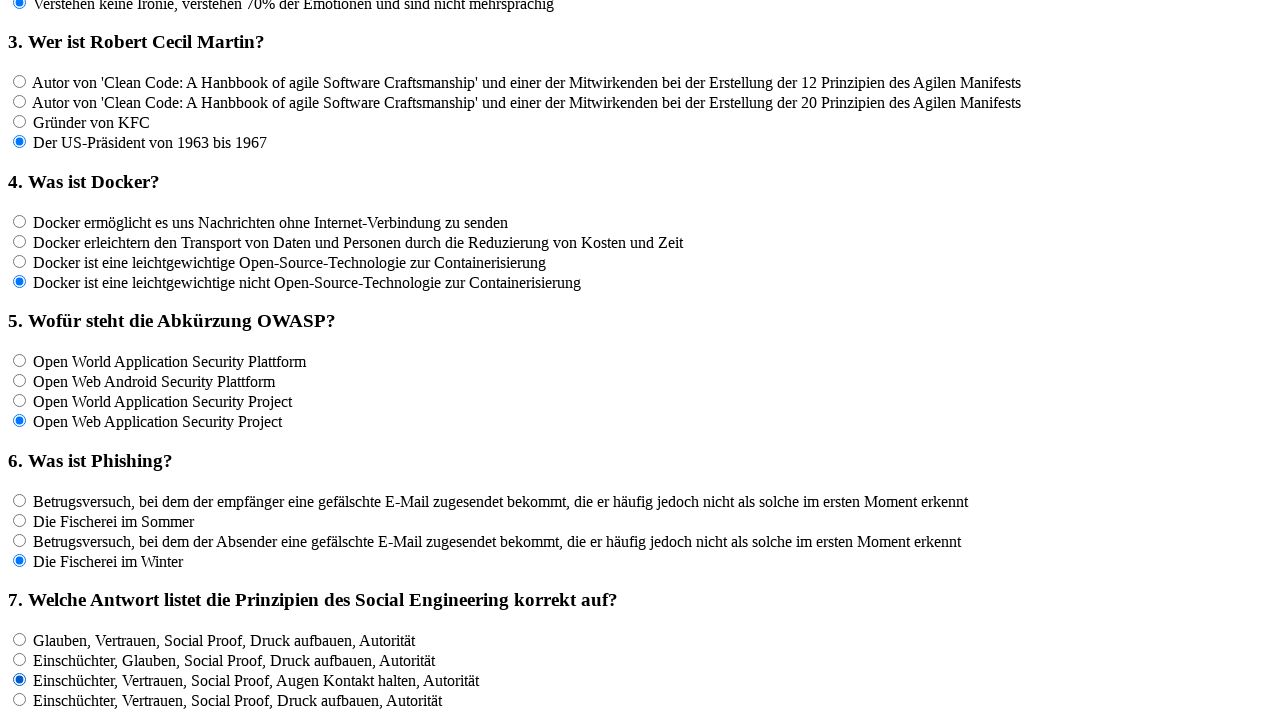

Clicked an answer option for question 7 at (20, 699) on input[name='rf7'] >> nth=3
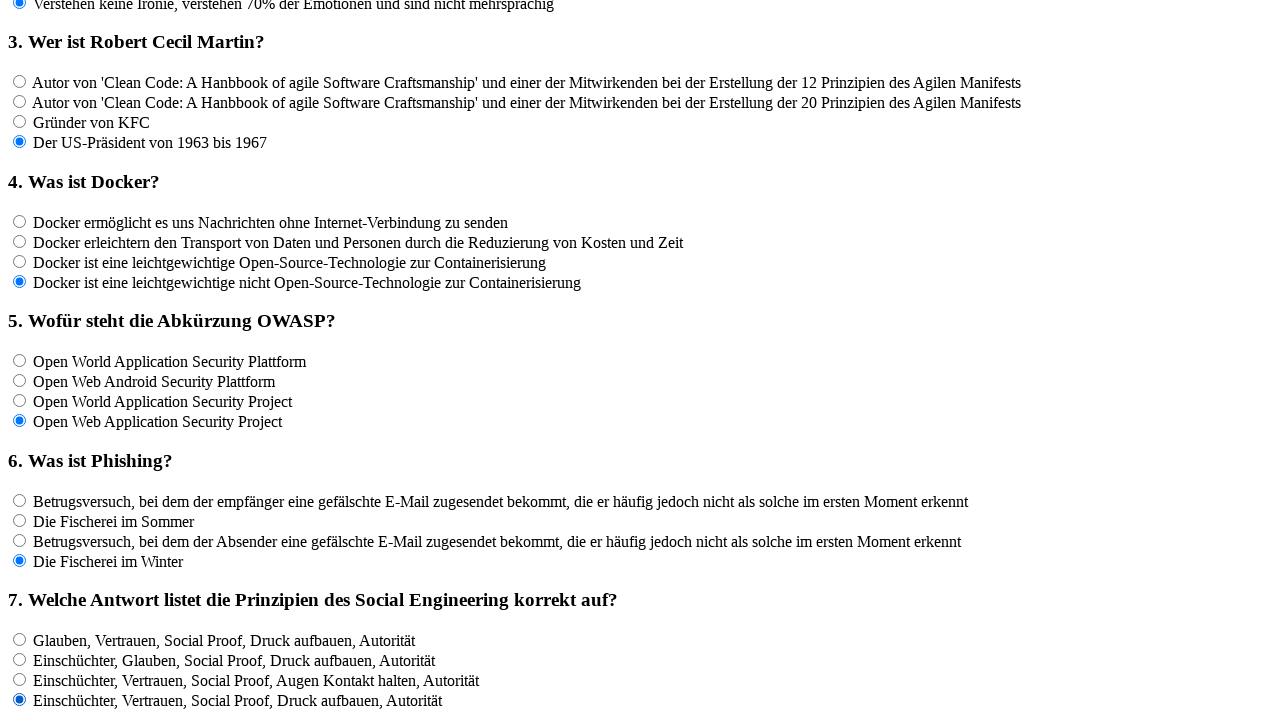

Waited 100ms after clicking answer for question 7
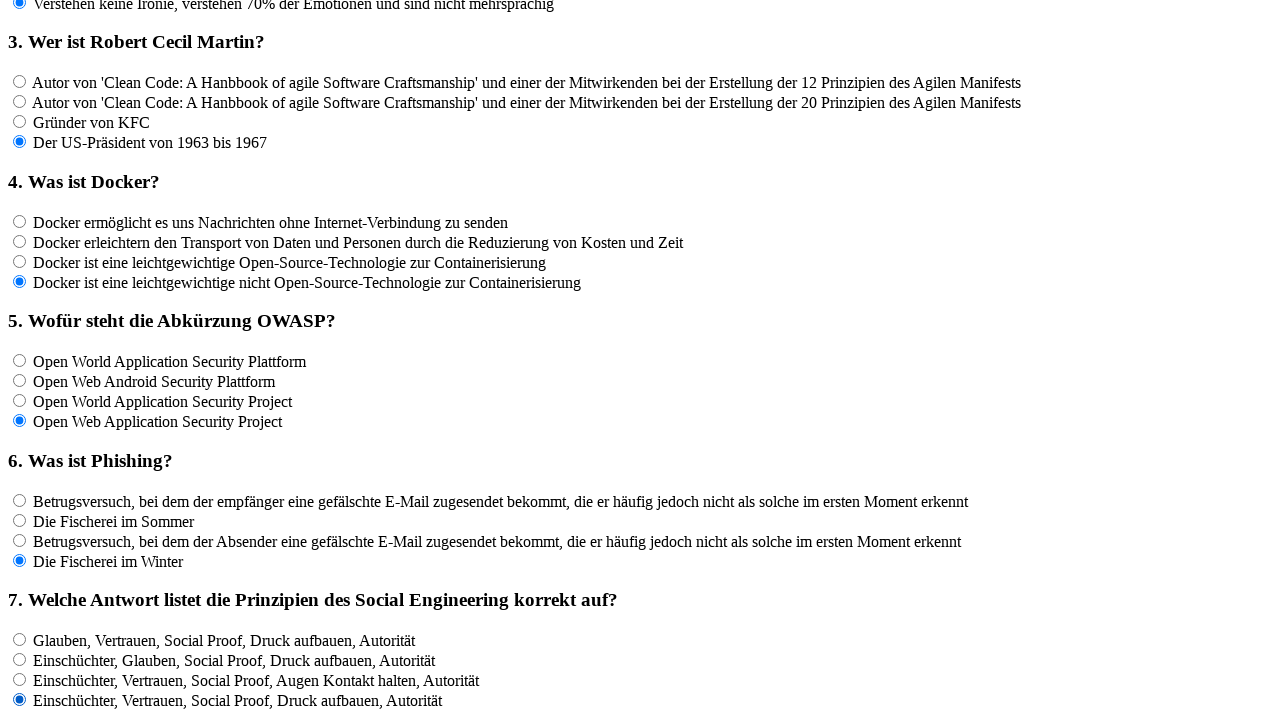

Located all answer options for question 8
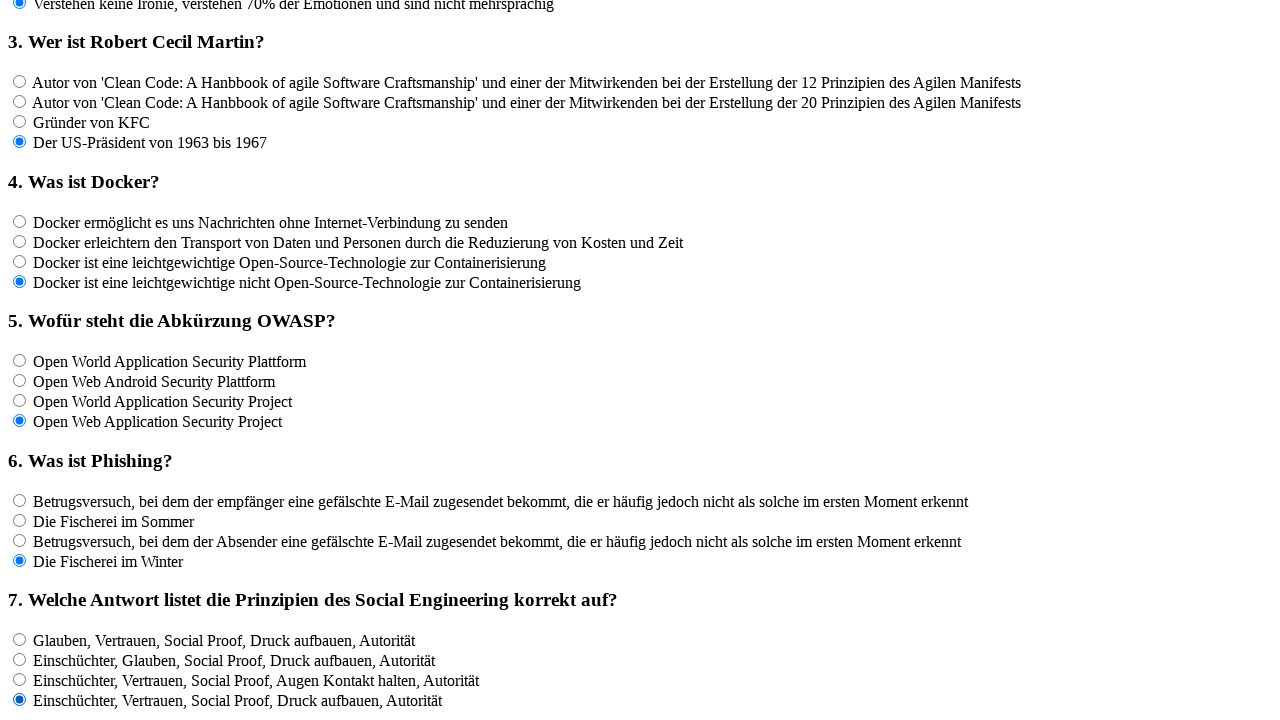

Clicked an answer option for question 8 at (20, 361) on input[name='rf8'] >> nth=0
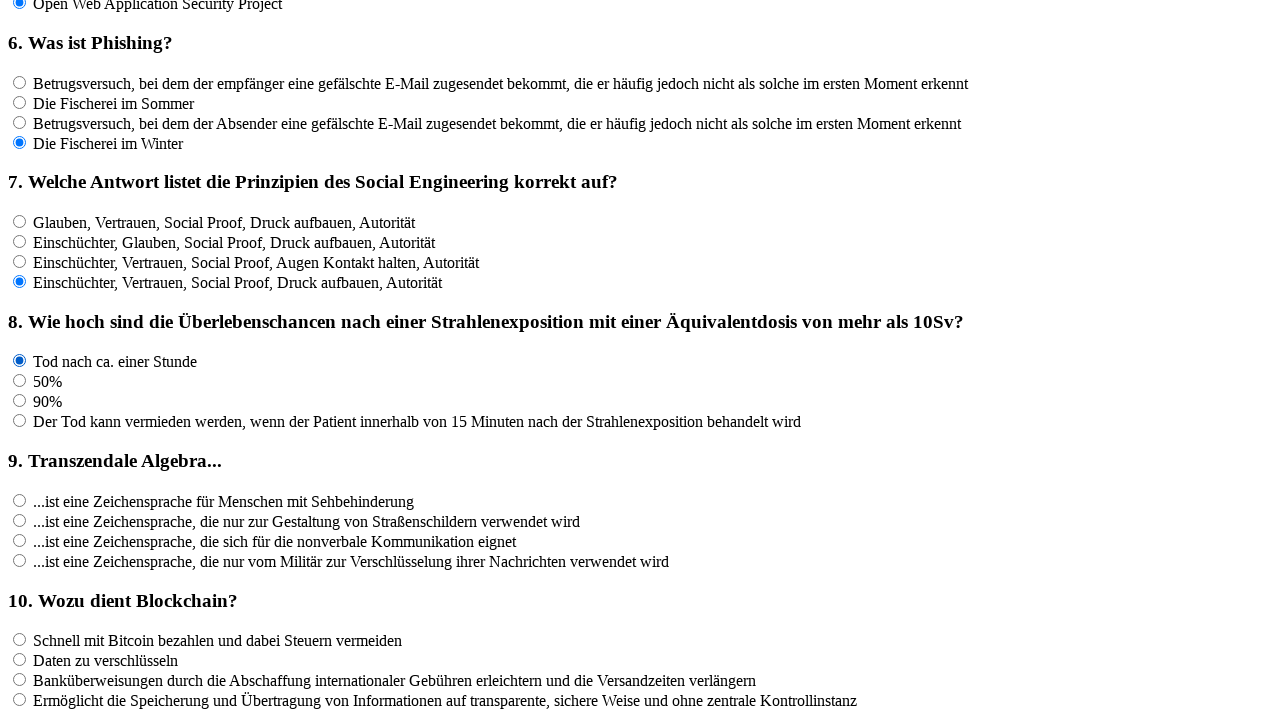

Waited 100ms after clicking answer for question 8
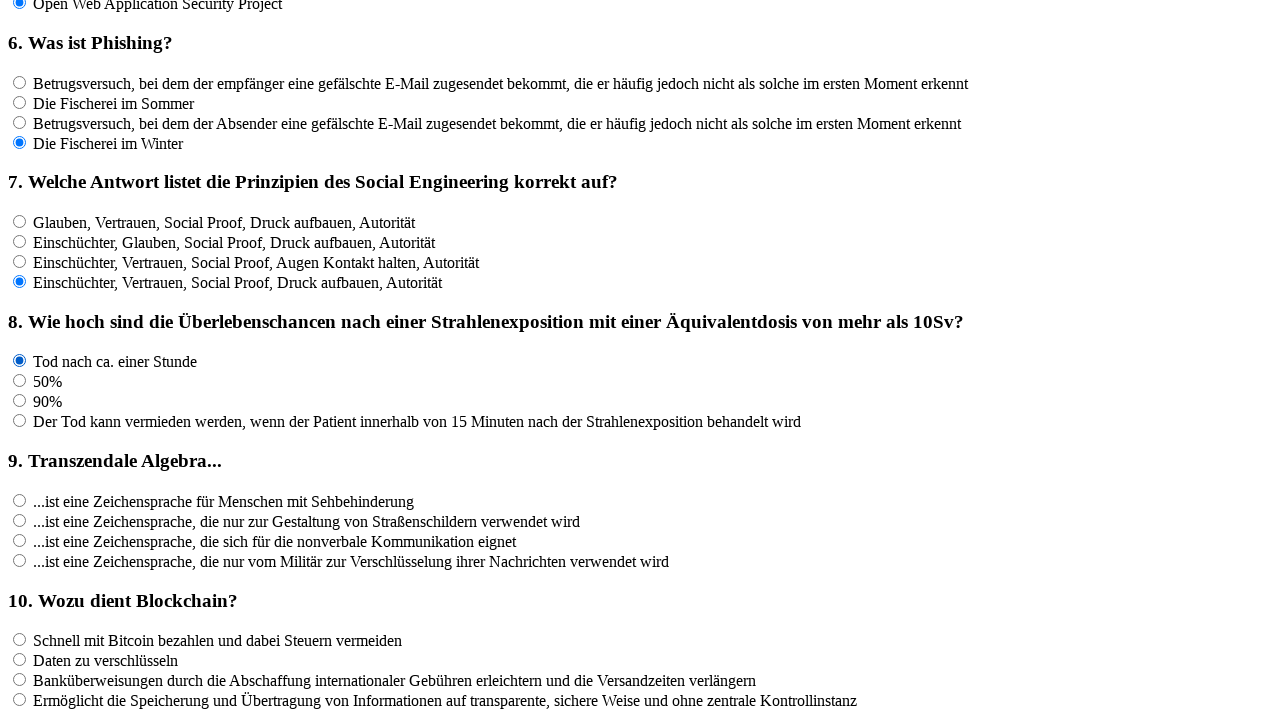

Clicked an answer option for question 8 at (20, 381) on input[name='rf8'] >> nth=1
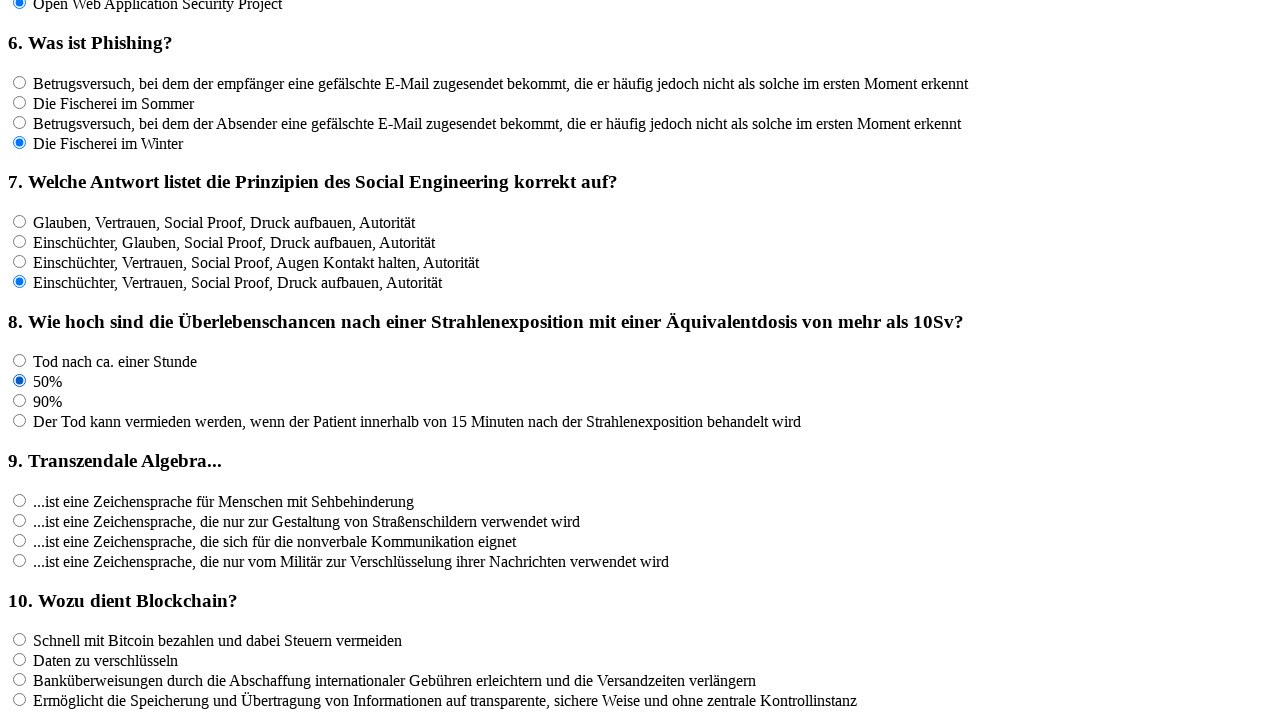

Waited 100ms after clicking answer for question 8
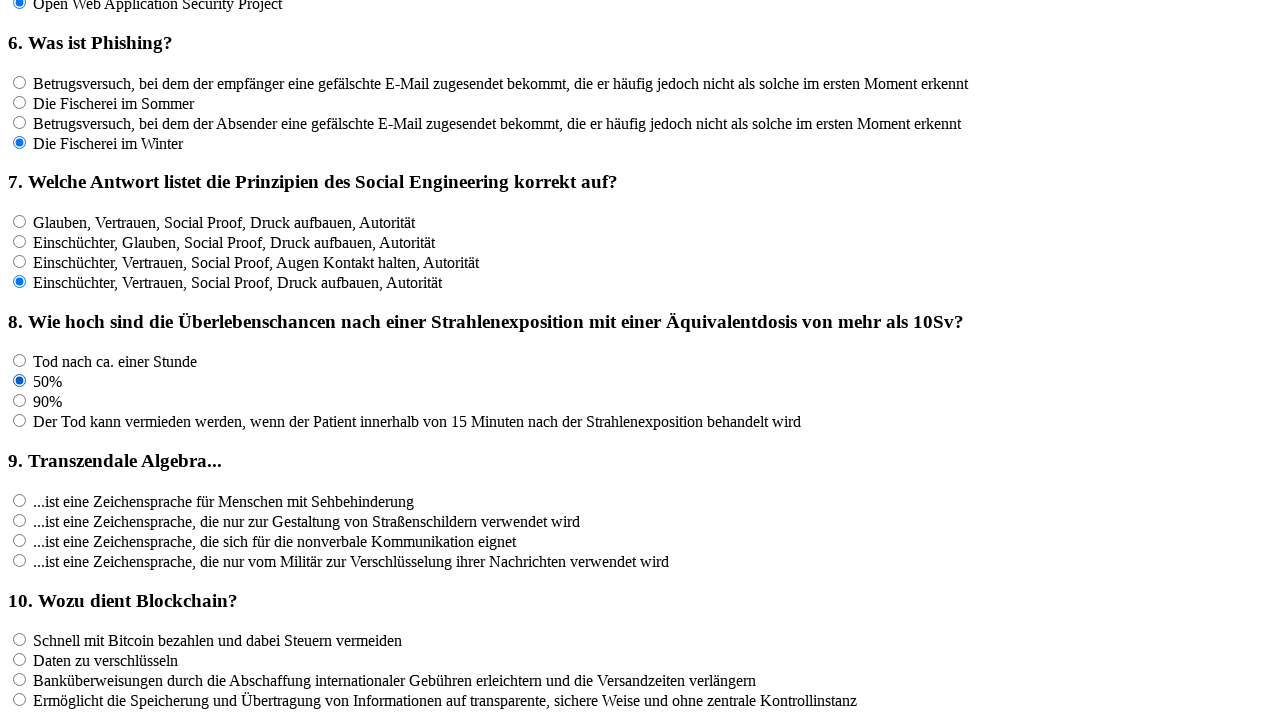

Clicked an answer option for question 8 at (20, 401) on input[name='rf8'] >> nth=2
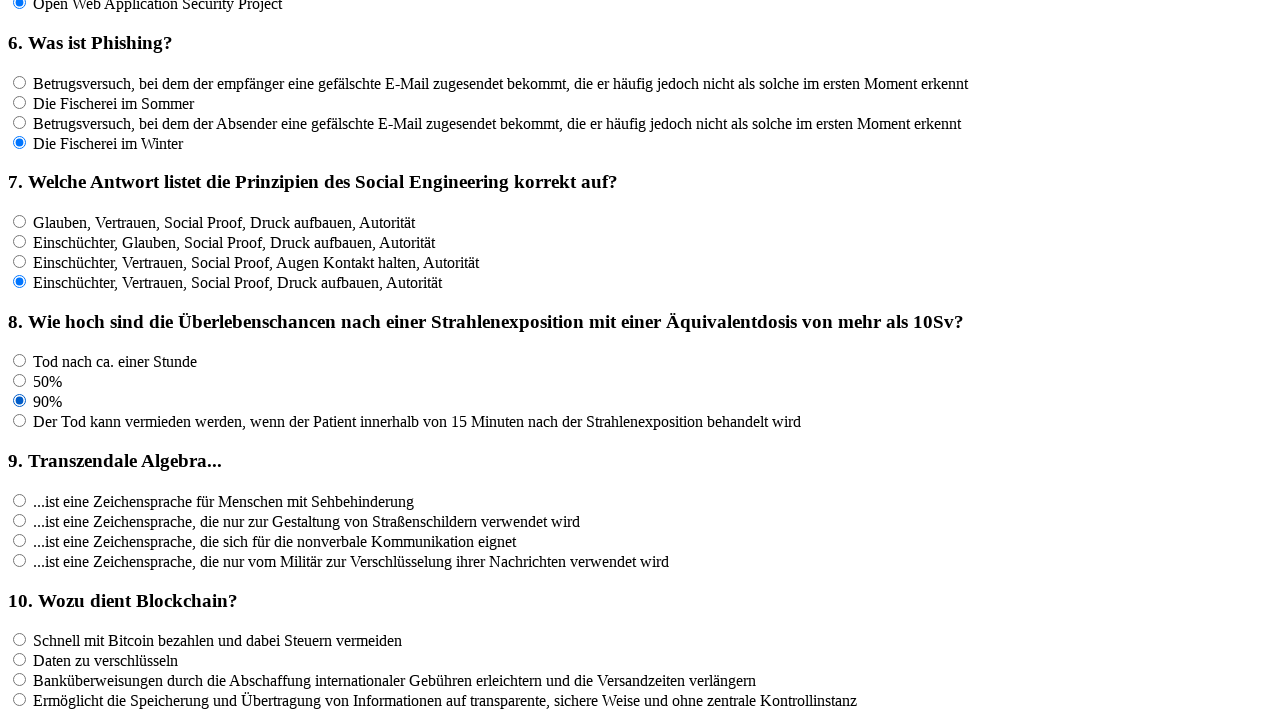

Waited 100ms after clicking answer for question 8
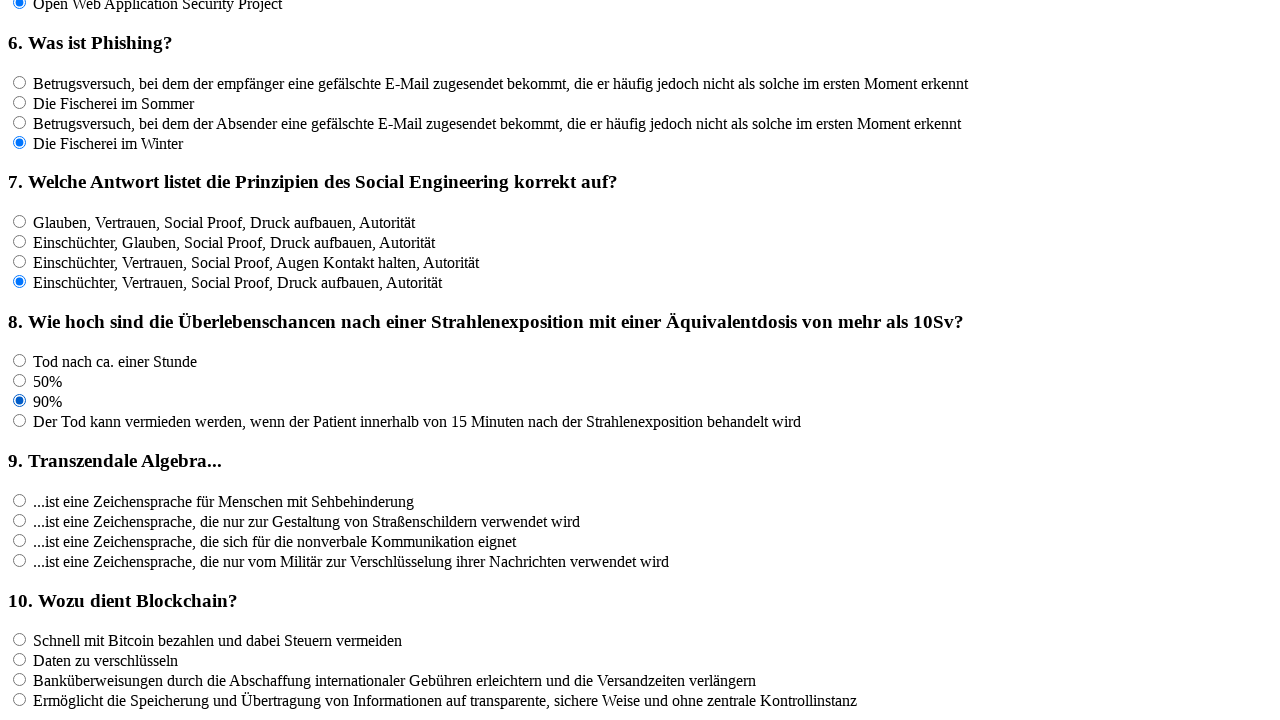

Clicked an answer option for question 8 at (20, 421) on input[name='rf8'] >> nth=3
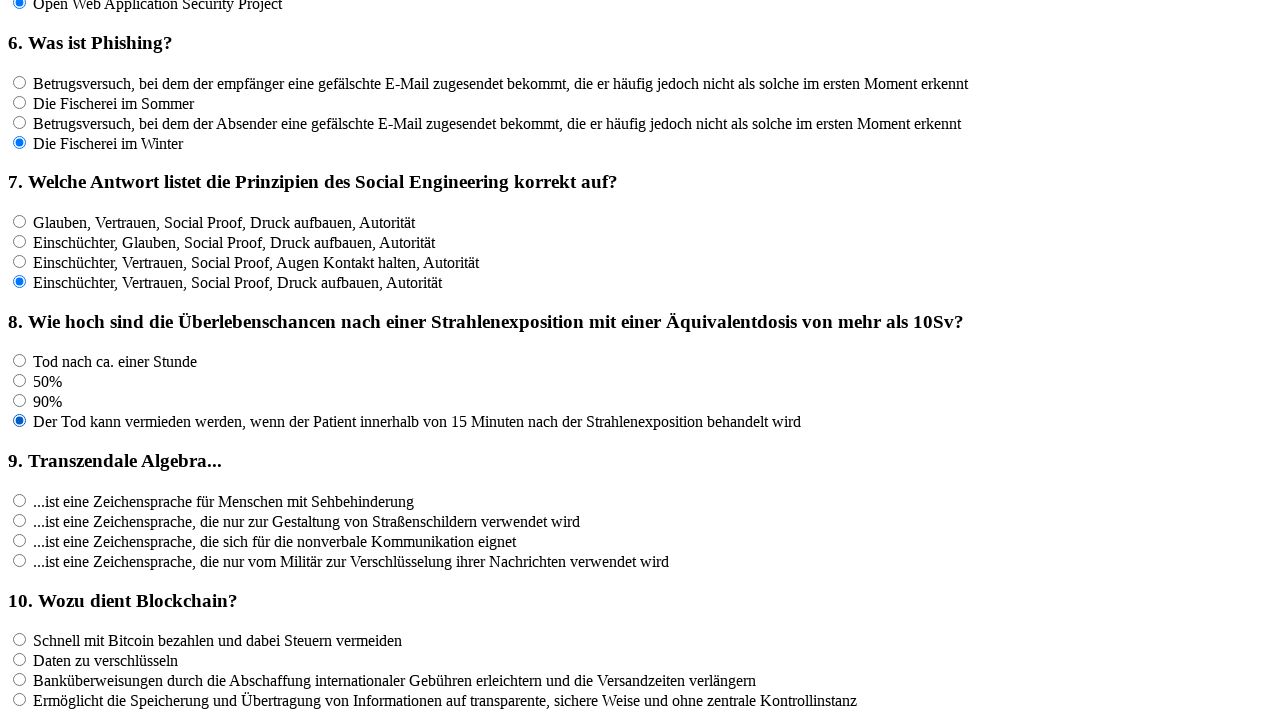

Waited 100ms after clicking answer for question 8
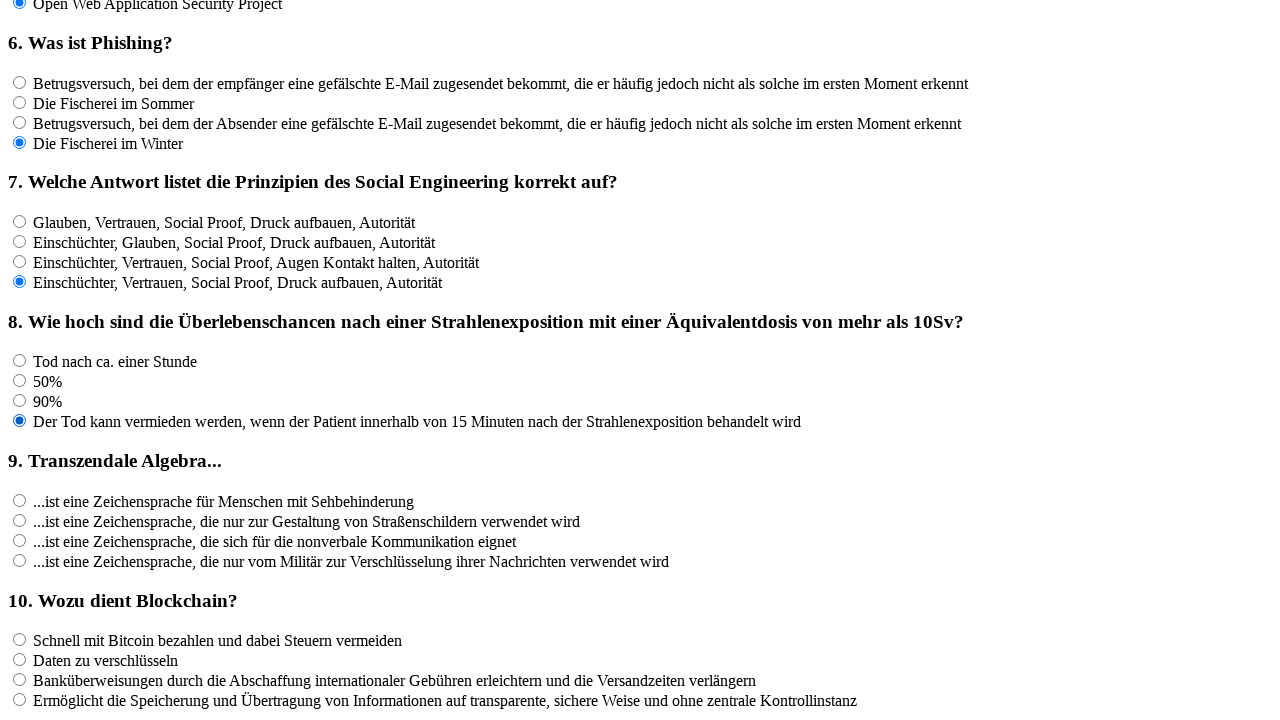

Located all answer options for question 9
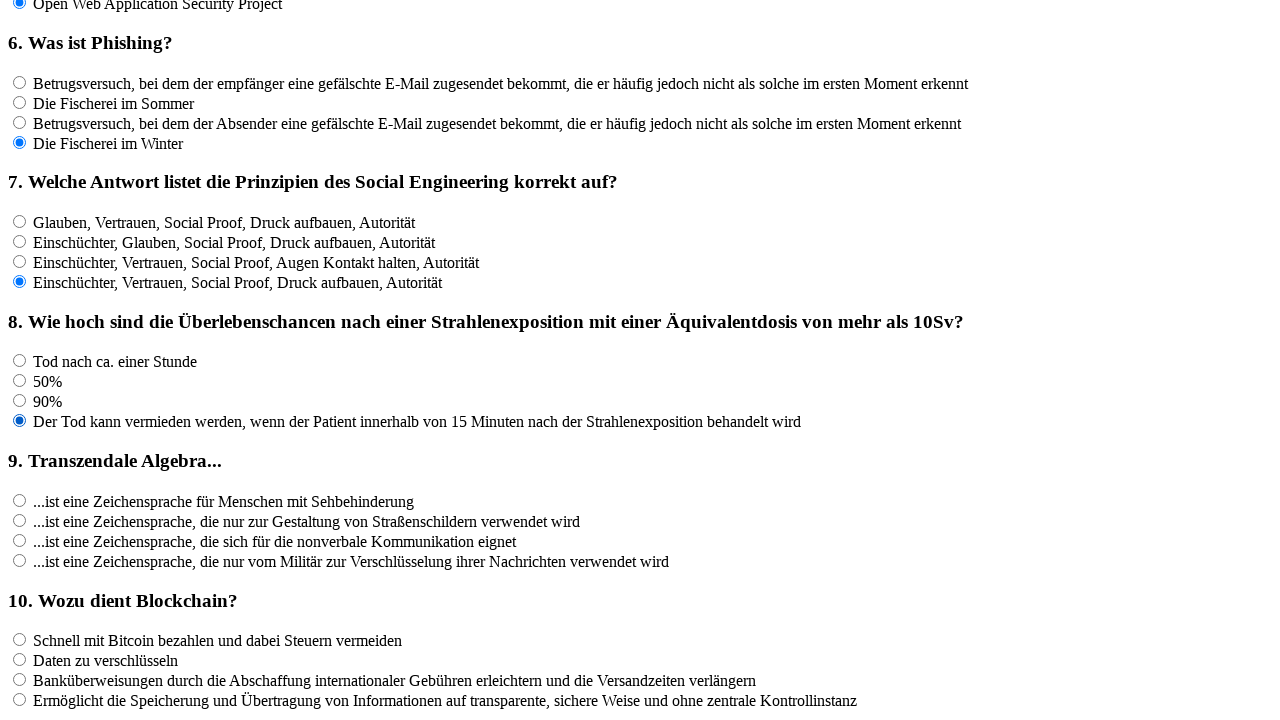

Clicked an answer option for question 9 at (20, 500) on input[name='rf9'] >> nth=0
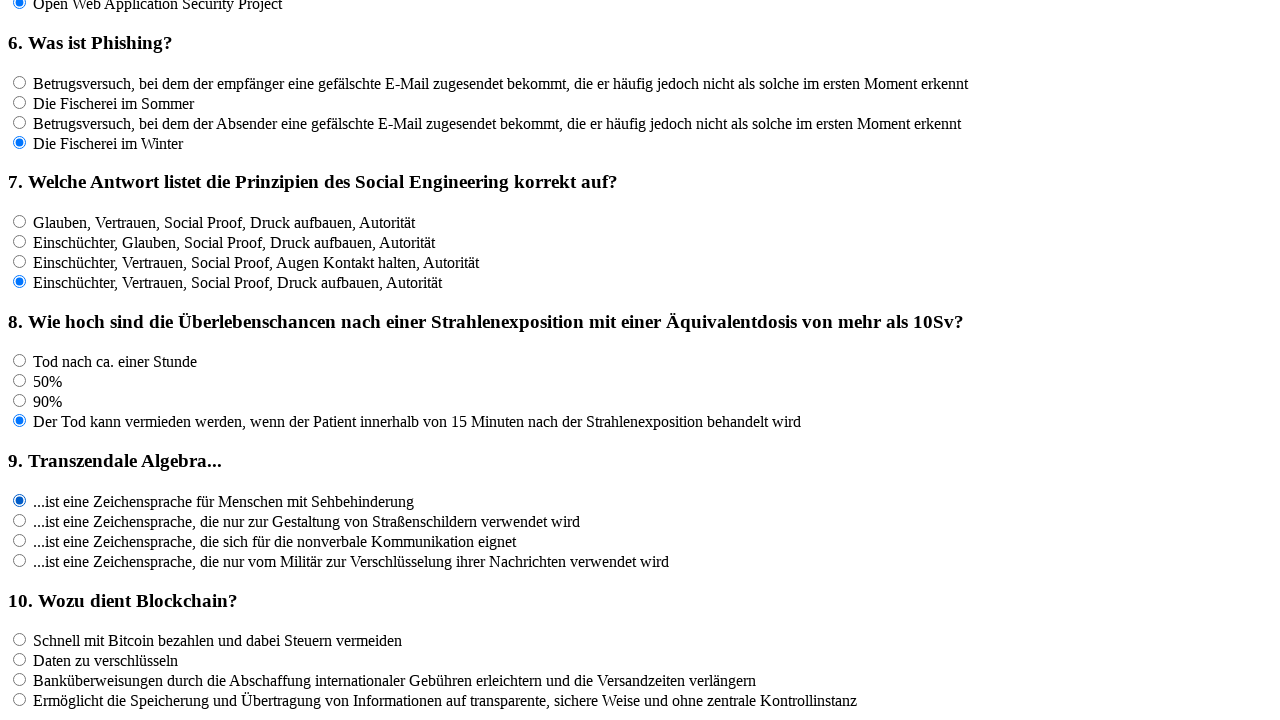

Waited 100ms after clicking answer for question 9
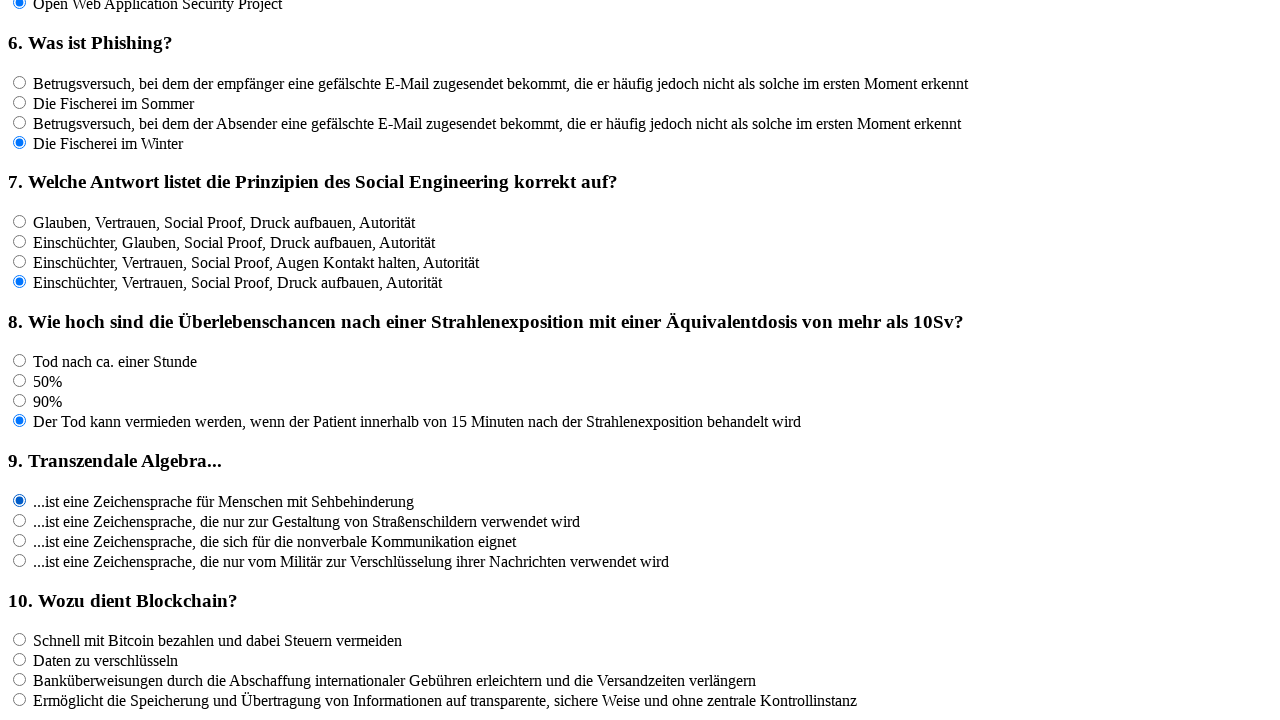

Clicked an answer option for question 9 at (20, 520) on input[name='rf9'] >> nth=1
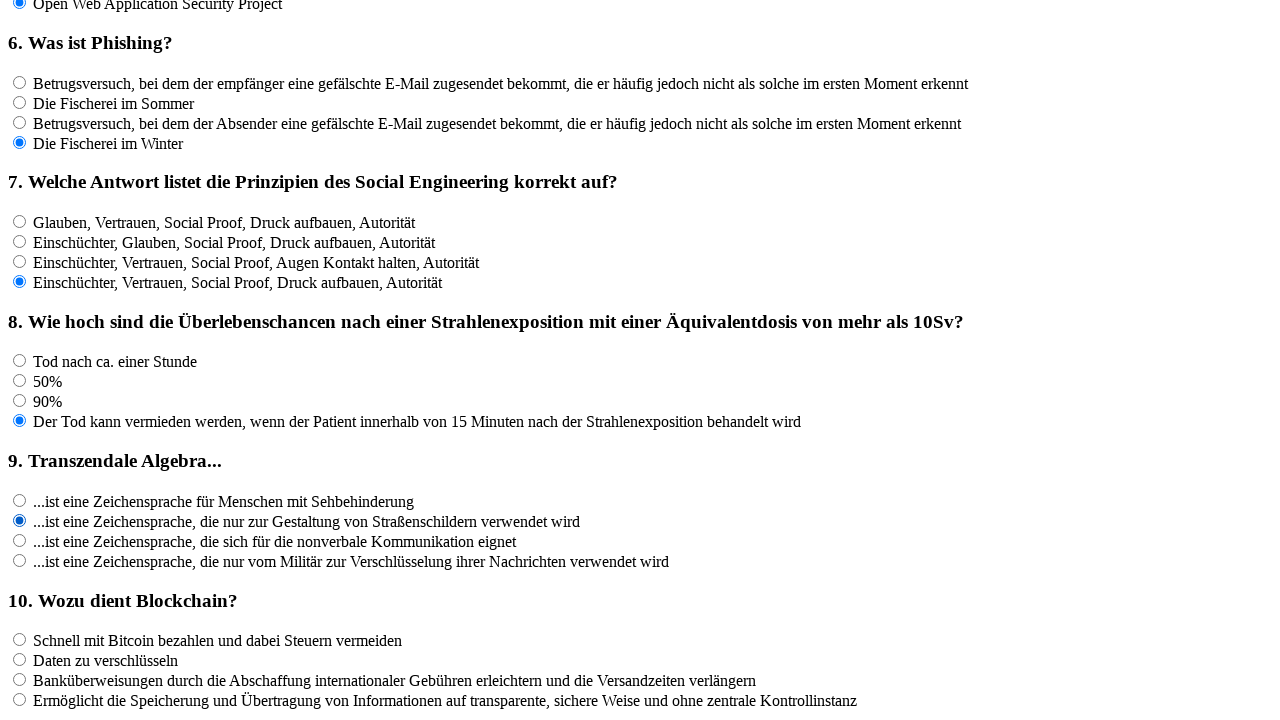

Waited 100ms after clicking answer for question 9
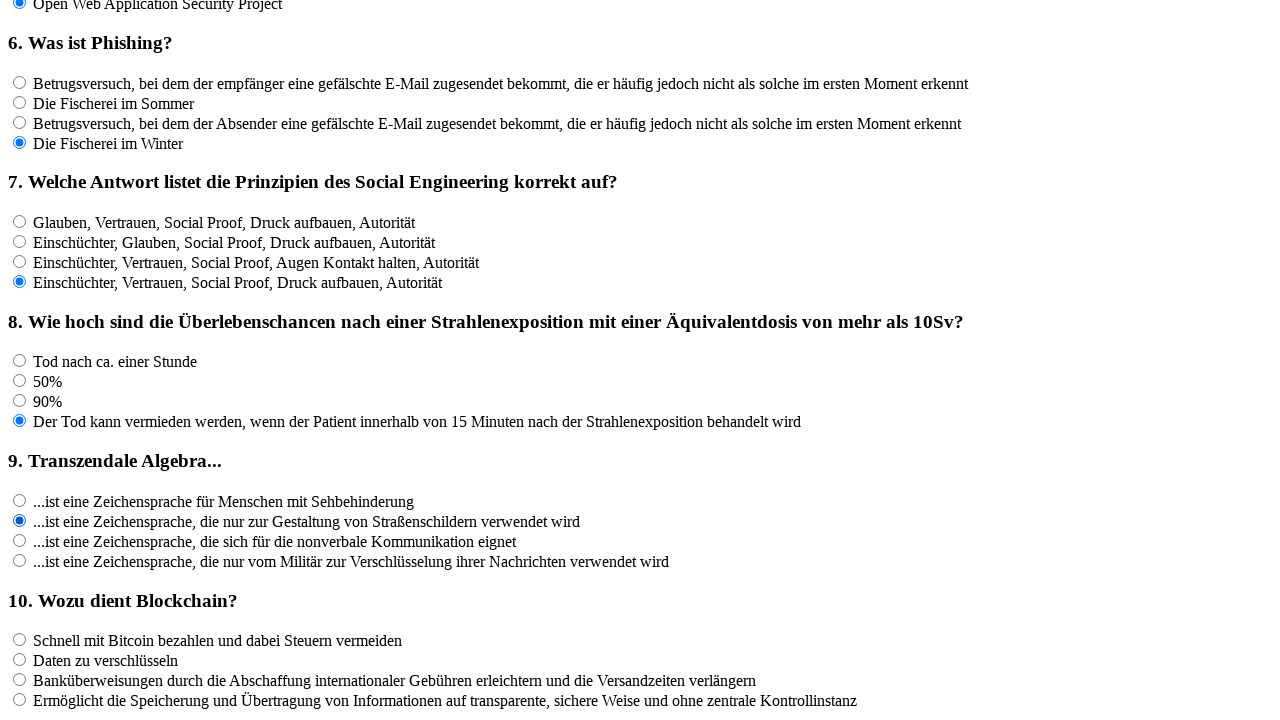

Clicked an answer option for question 9 at (20, 540) on input[name='rf9'] >> nth=2
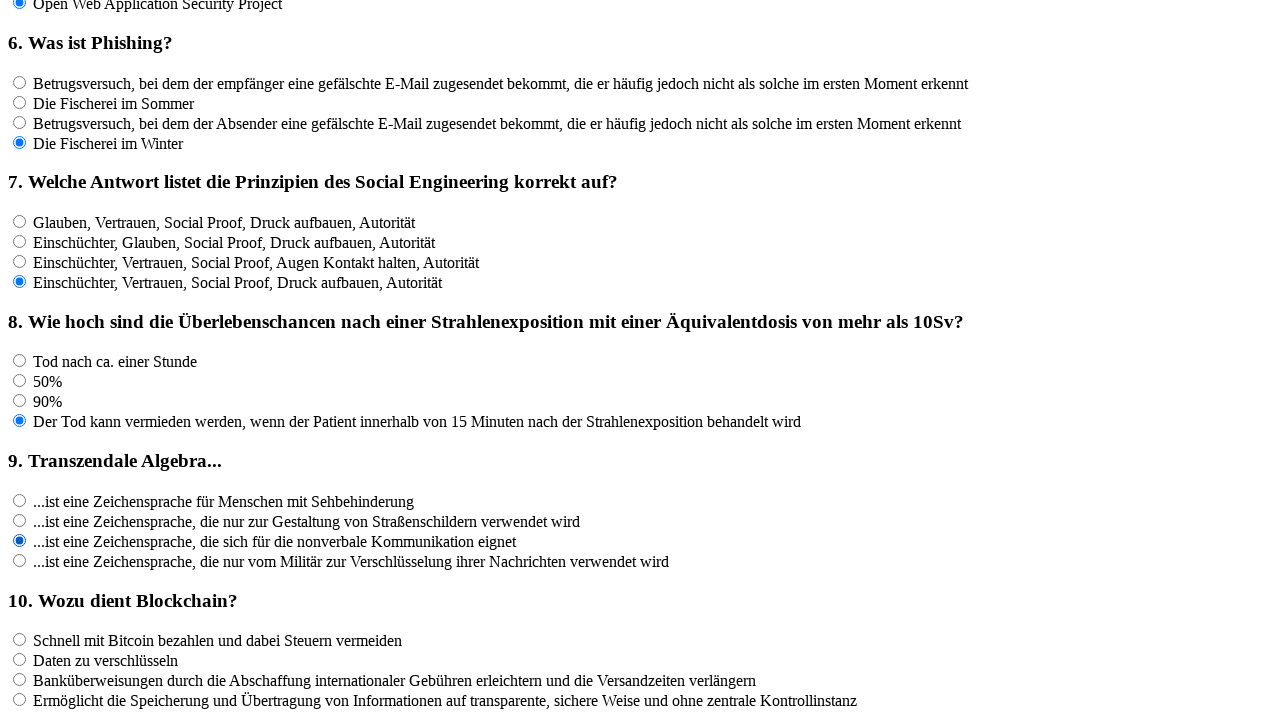

Waited 100ms after clicking answer for question 9
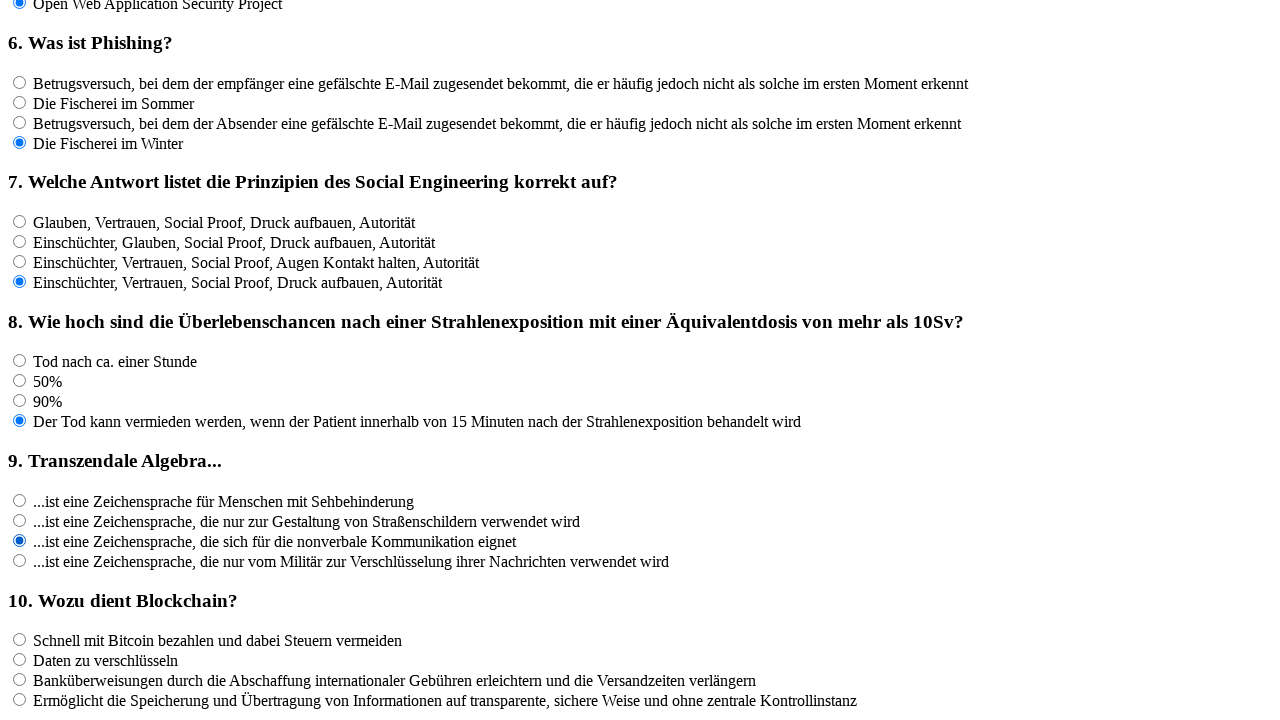

Clicked an answer option for question 9 at (20, 560) on input[name='rf9'] >> nth=3
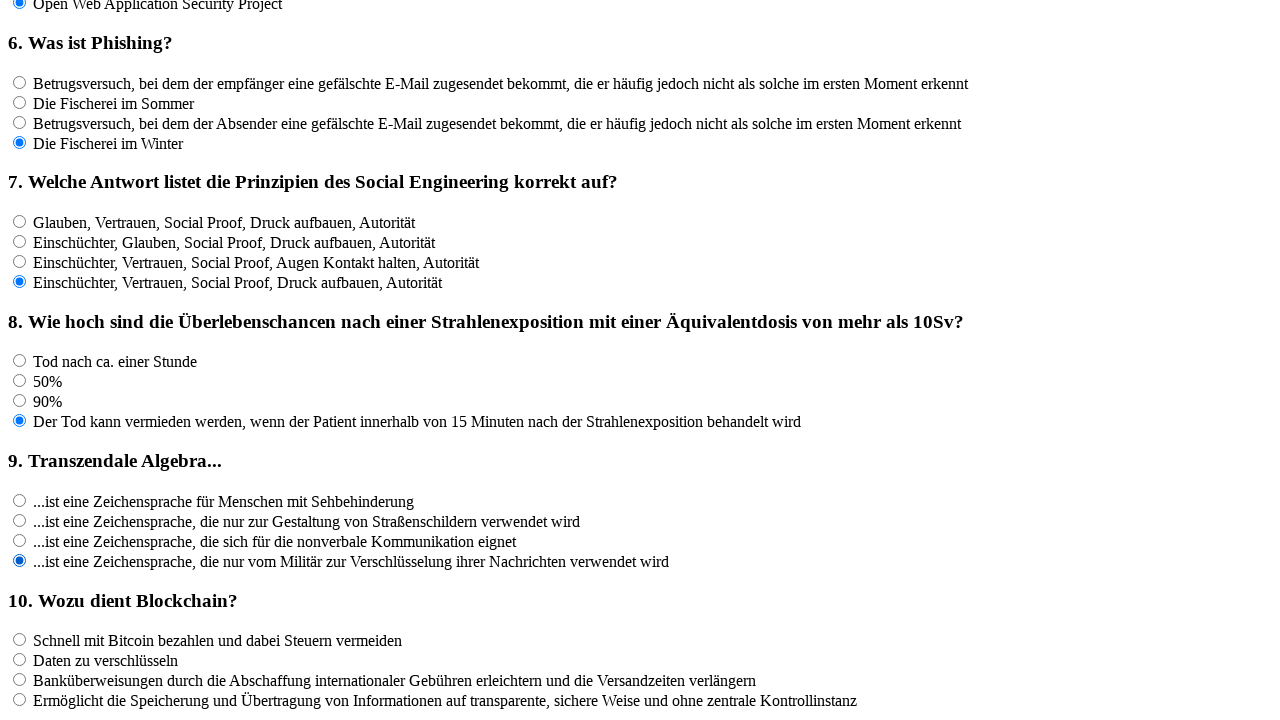

Waited 100ms after clicking answer for question 9
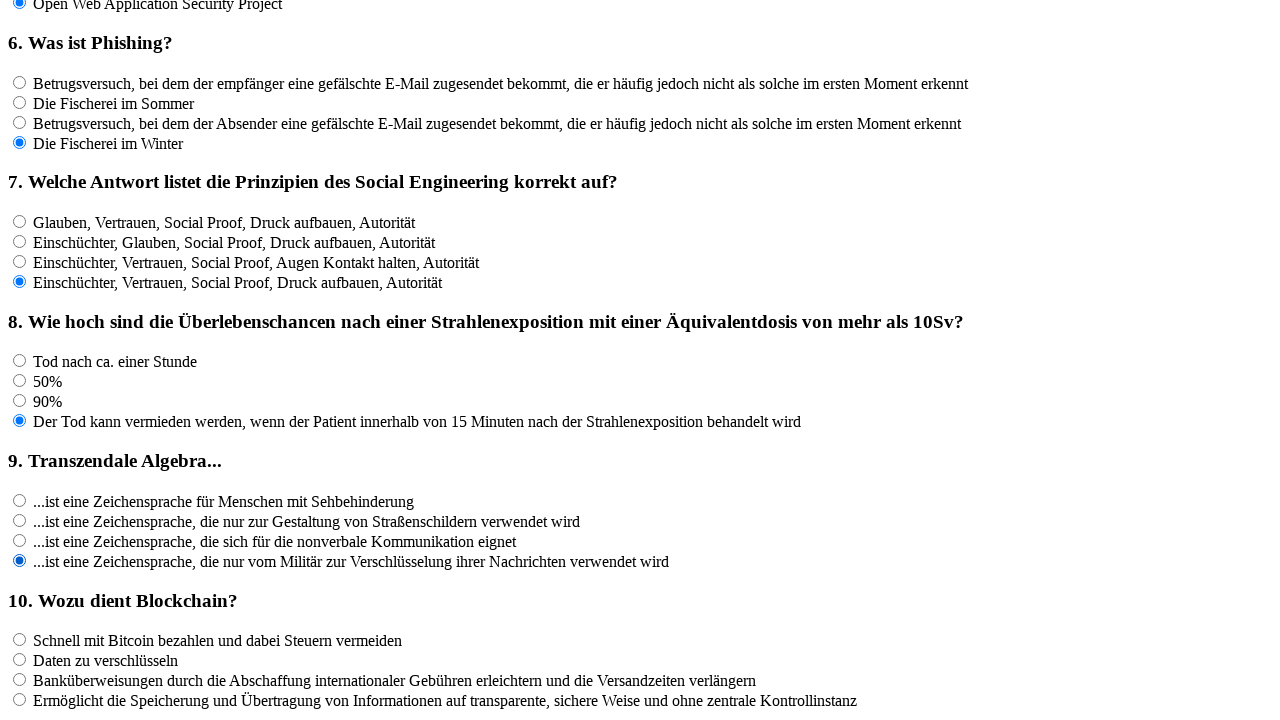

Located all answer options for question 10
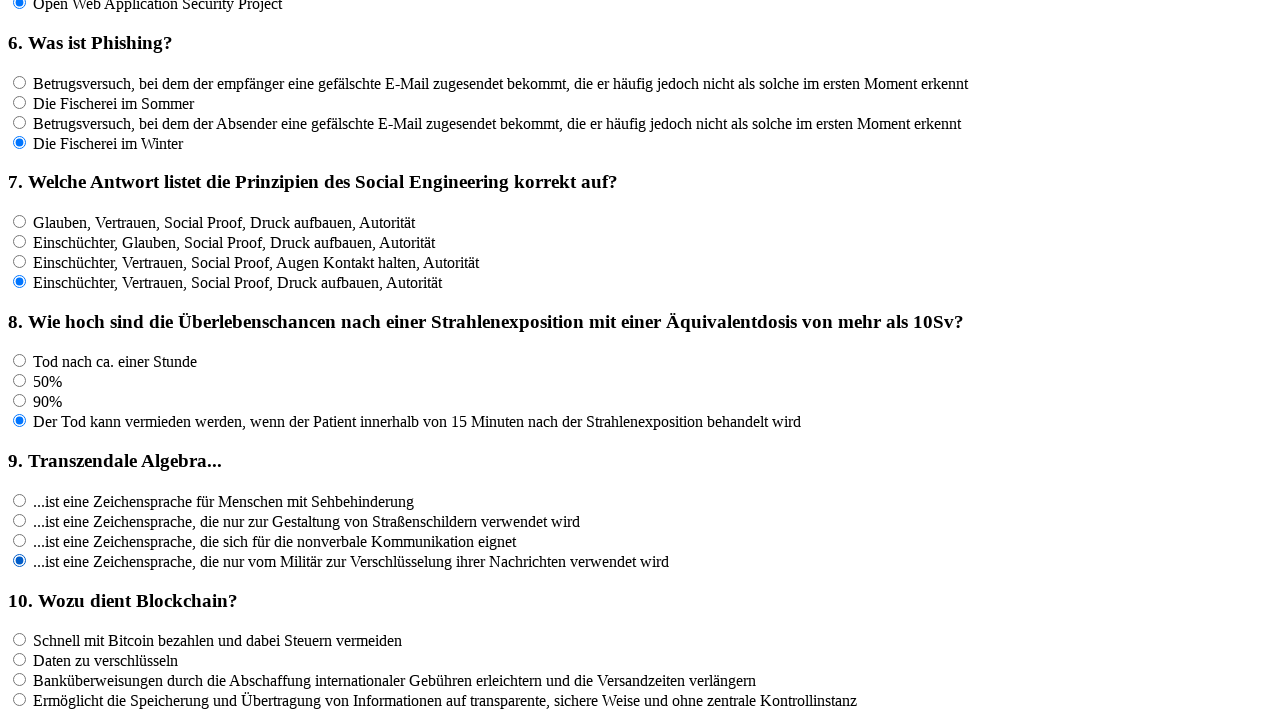

Clicked an answer option for question 10 at (20, 640) on input[name='rf10'] >> nth=0
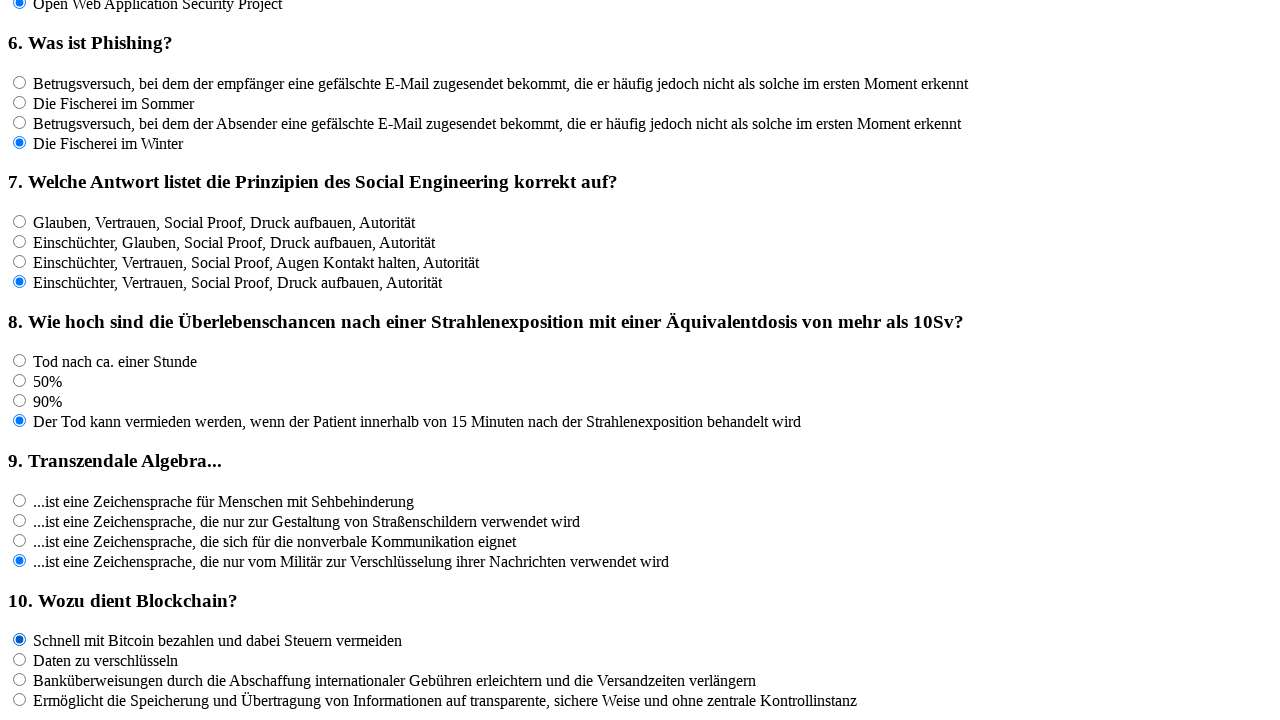

Waited 100ms after clicking answer for question 10
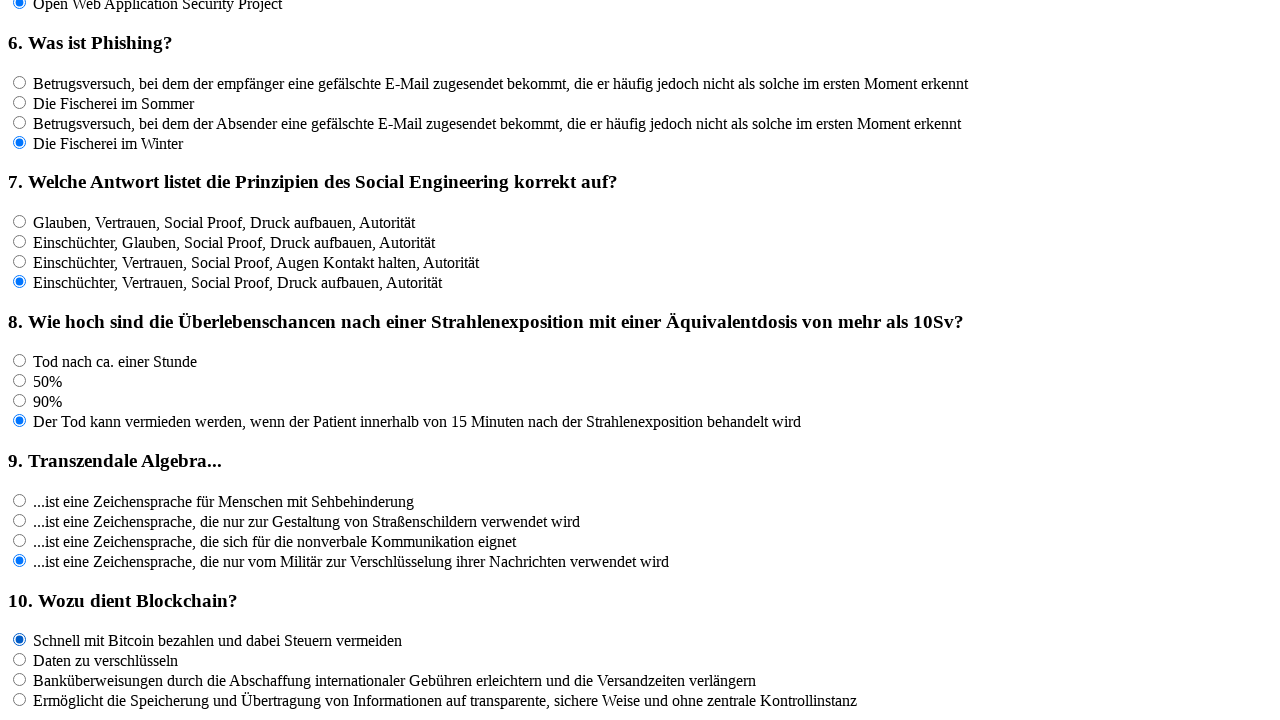

Clicked an answer option for question 10 at (20, 660) on input[name='rf10'] >> nth=1
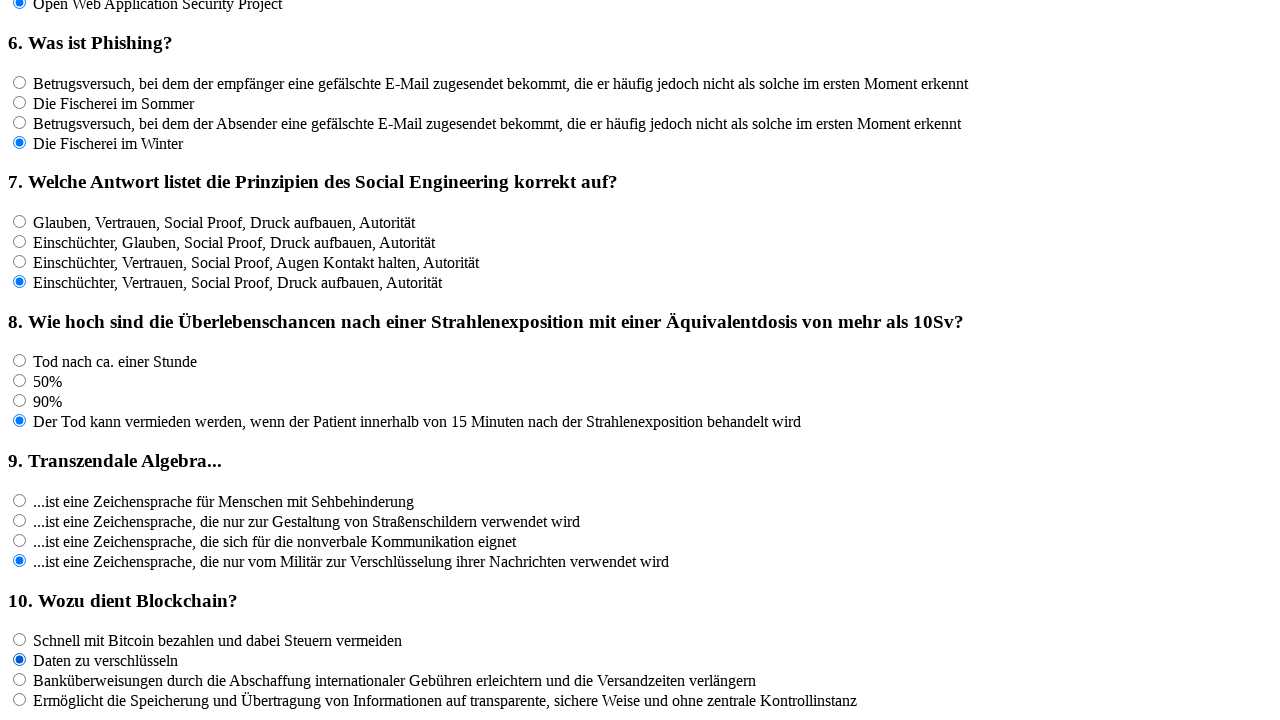

Waited 100ms after clicking answer for question 10
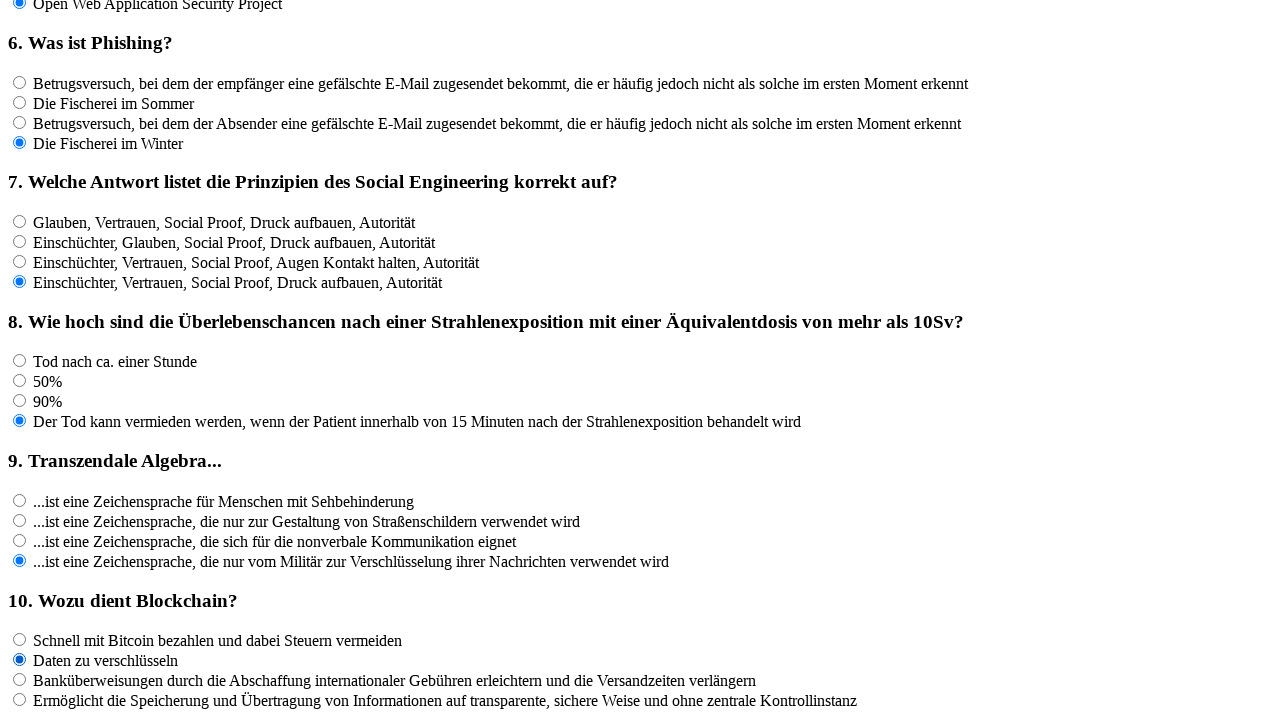

Clicked an answer option for question 10 at (20, 680) on input[name='rf10'] >> nth=2
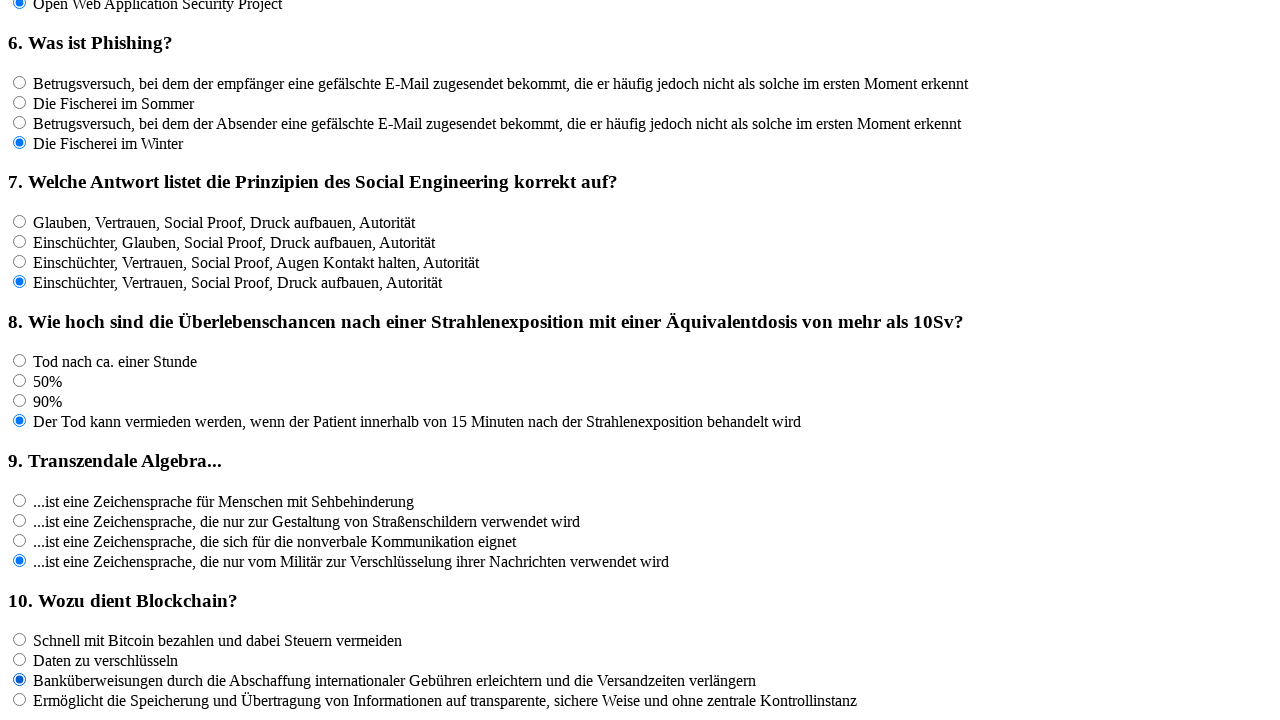

Waited 100ms after clicking answer for question 10
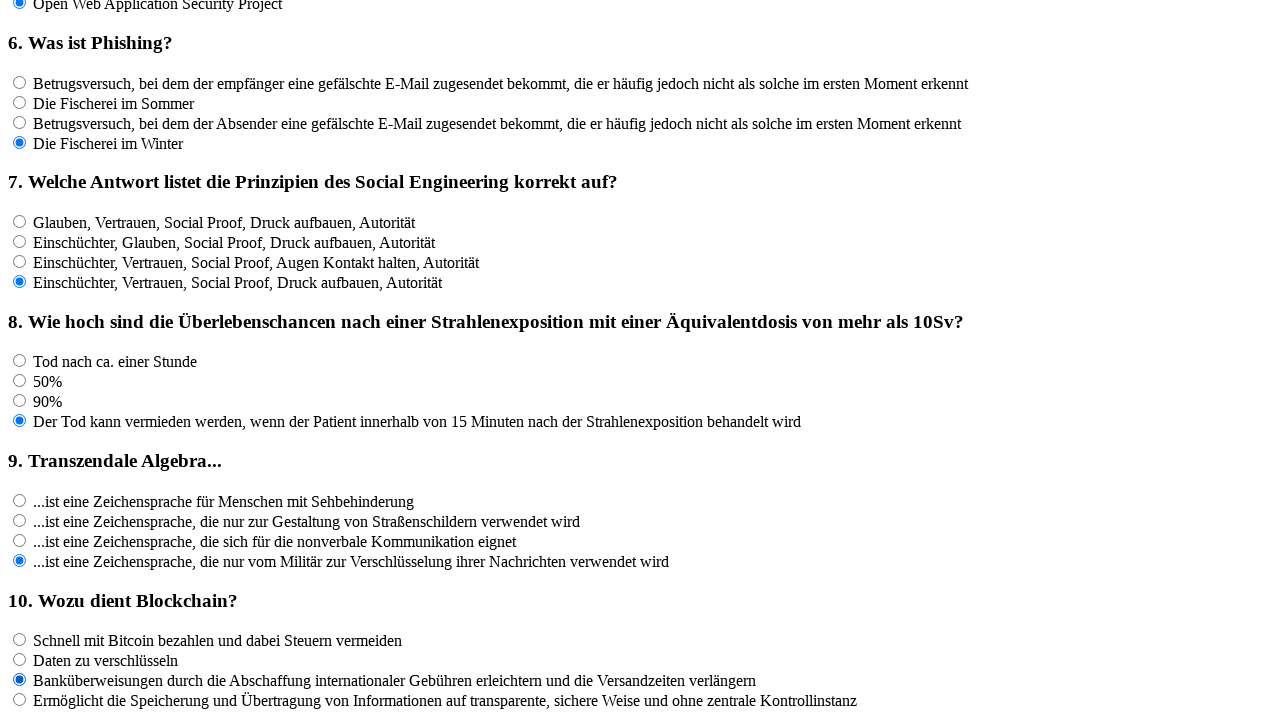

Clicked an answer option for question 10 at (20, 700) on input[name='rf10'] >> nth=3
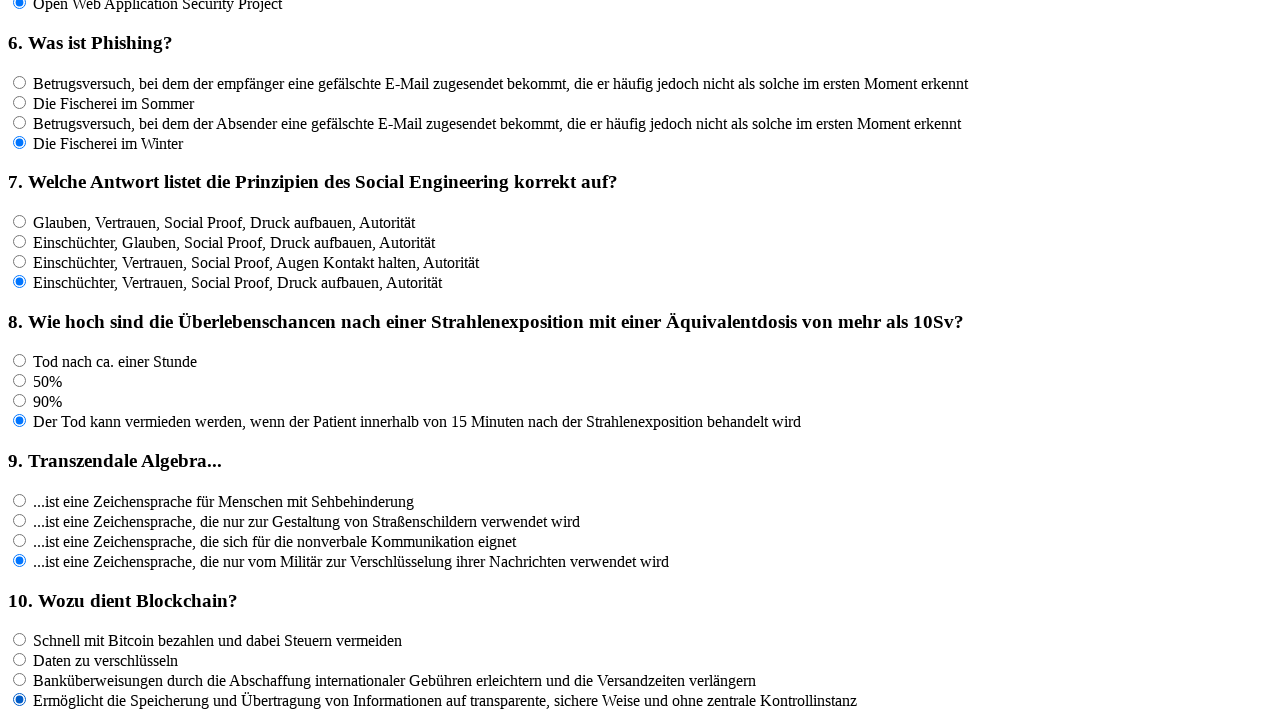

Waited 100ms after clicking answer for question 10
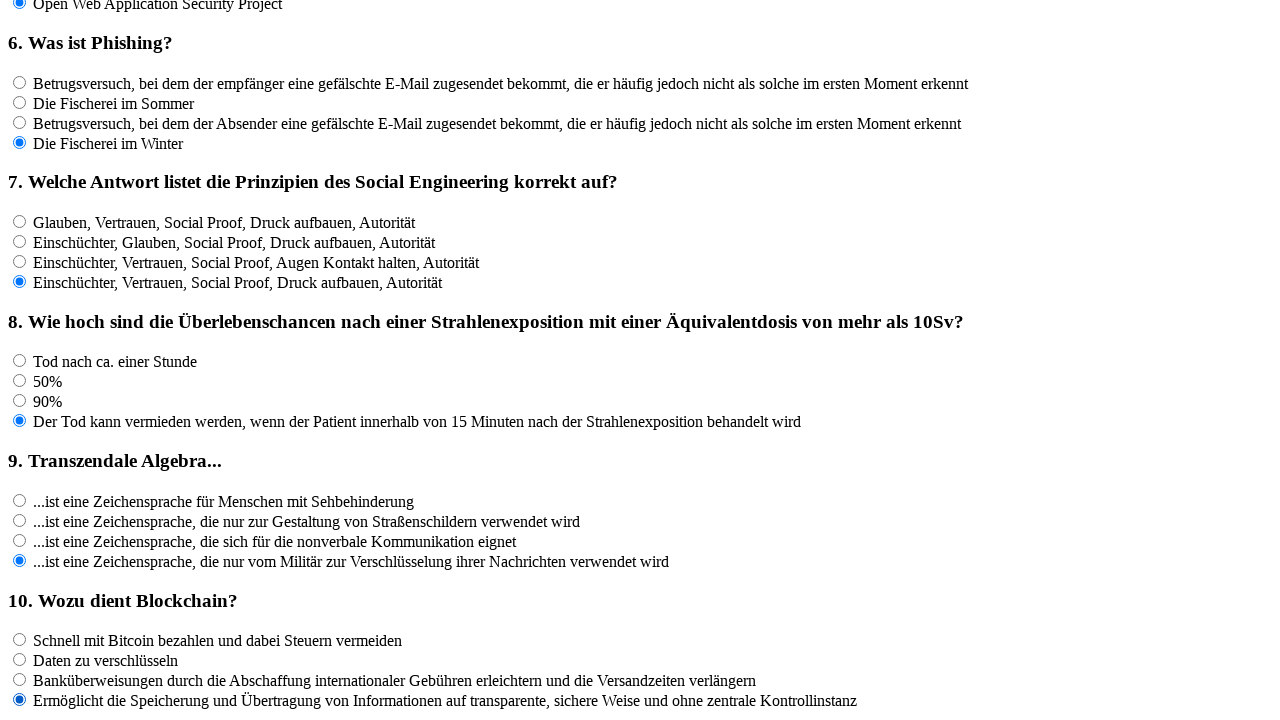

Located all answer options for question 11
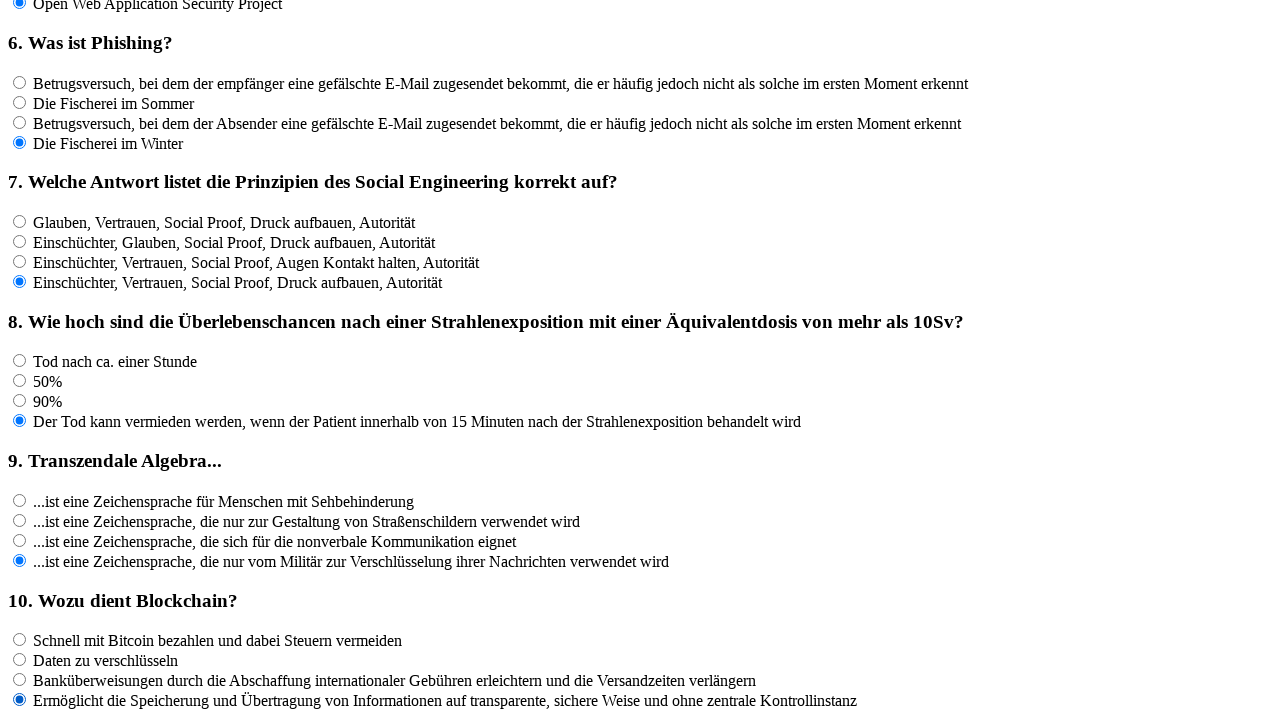

Clicked an answer option for question 11 at (20, 463) on input[name='rf11'] >> nth=0
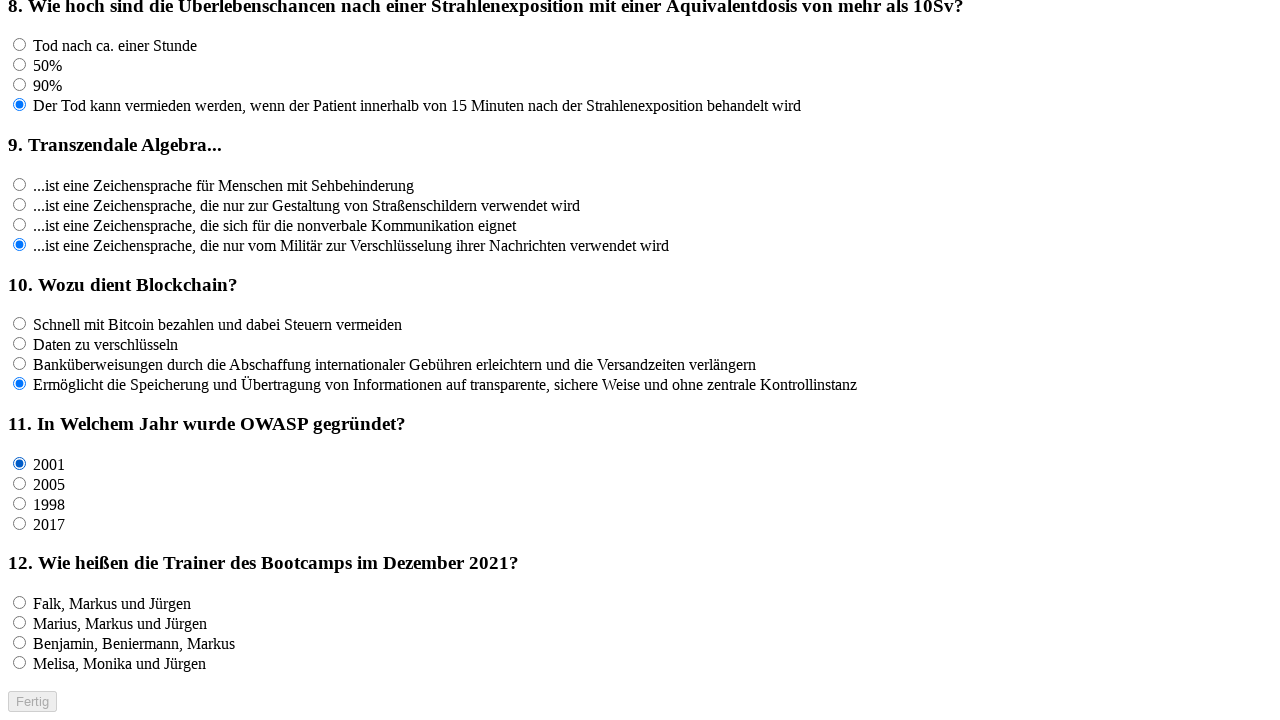

Waited 100ms after clicking answer for question 11
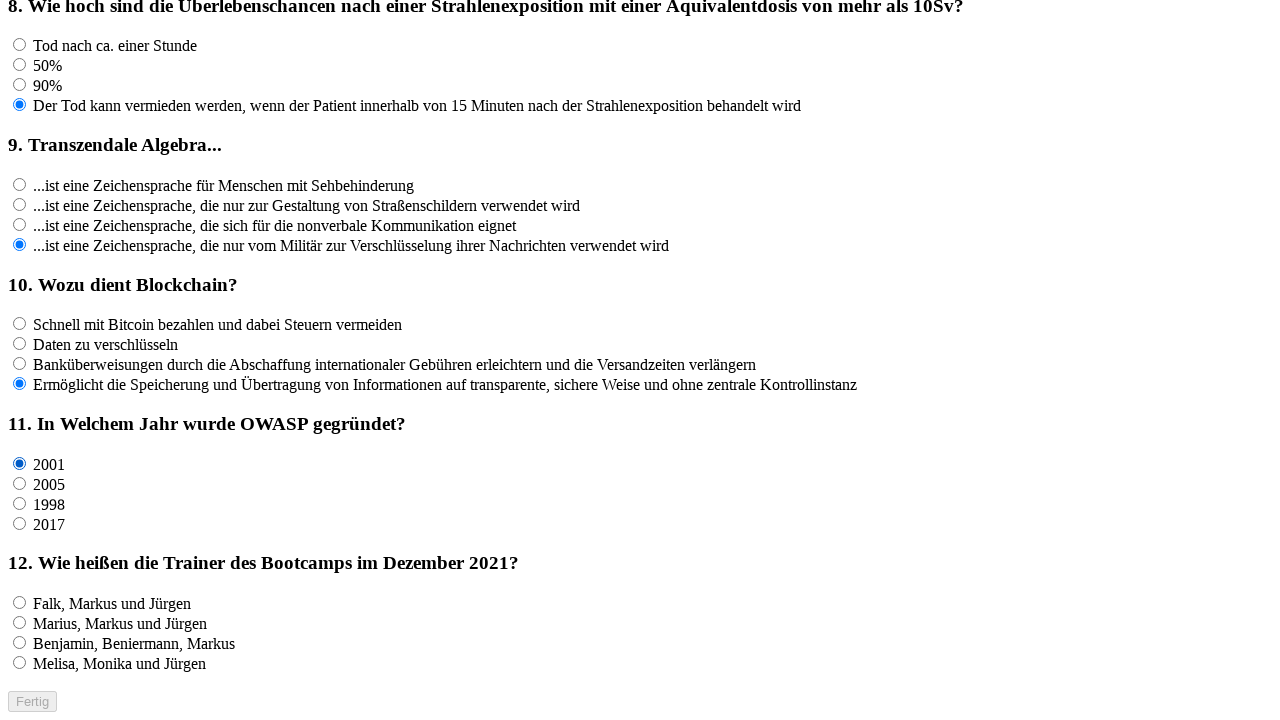

Clicked an answer option for question 11 at (20, 483) on input[name='rf11'] >> nth=1
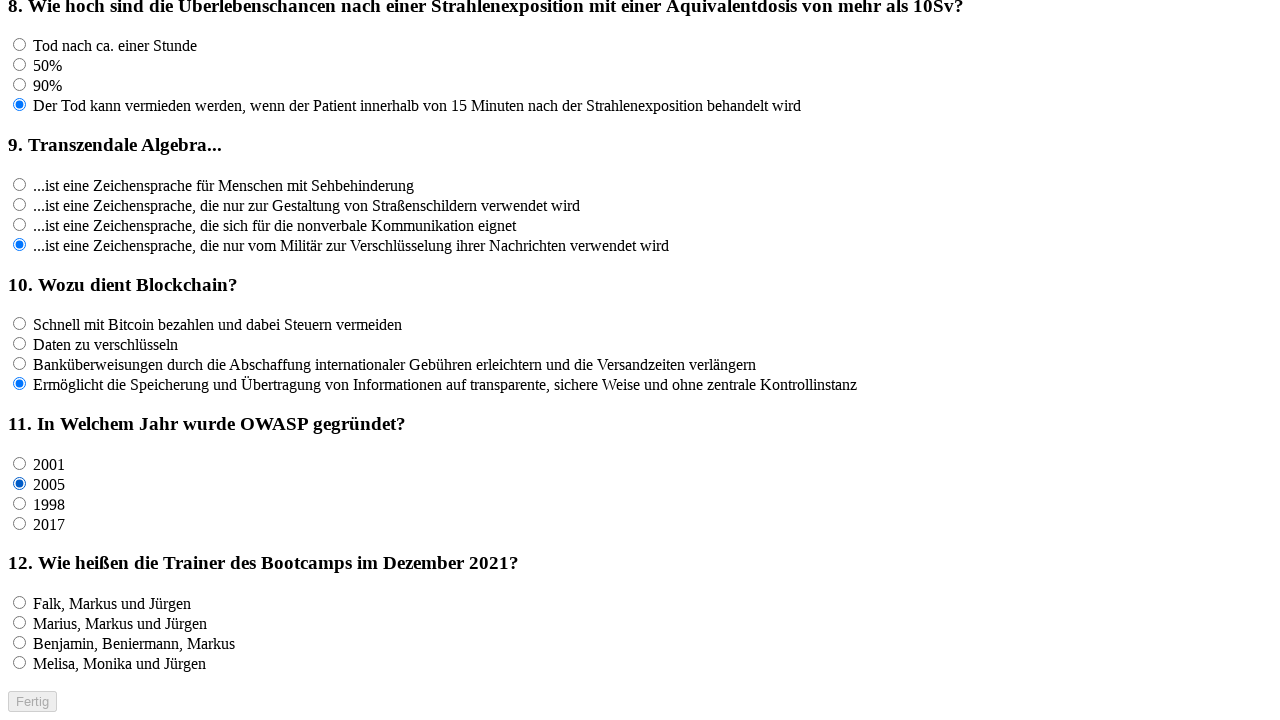

Waited 100ms after clicking answer for question 11
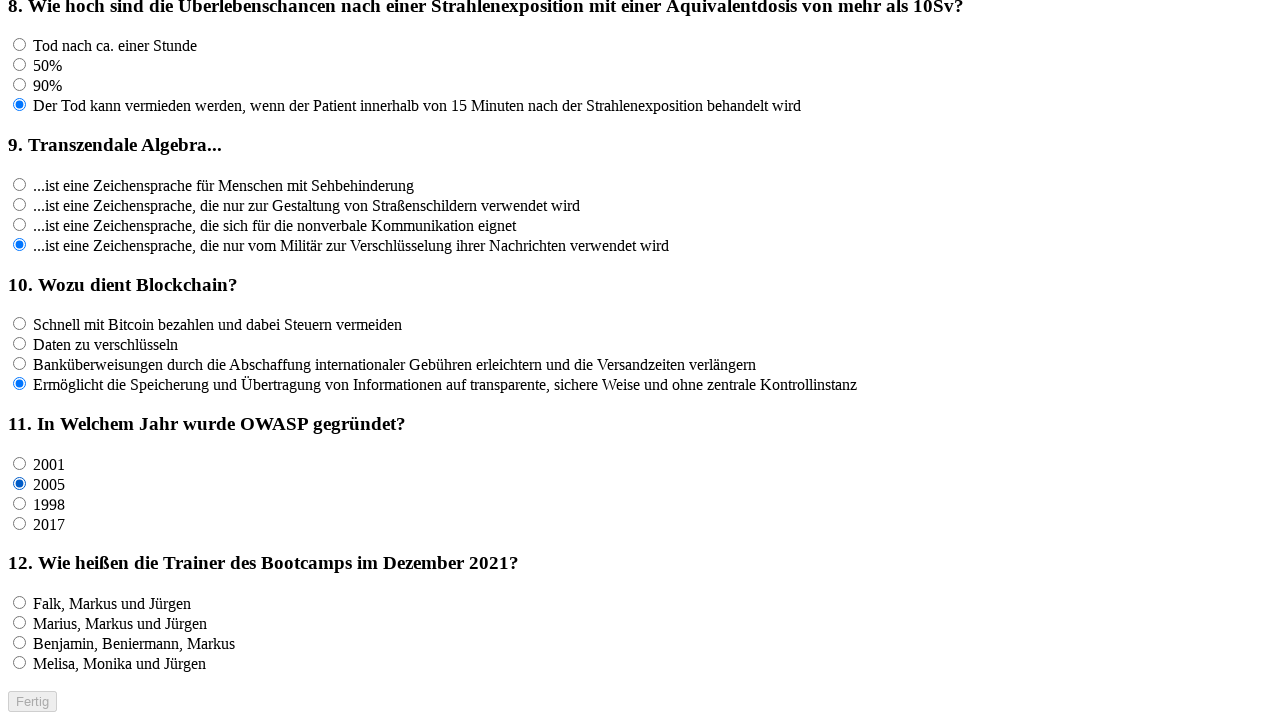

Clicked an answer option for question 11 at (20, 503) on input[name='rf11'] >> nth=2
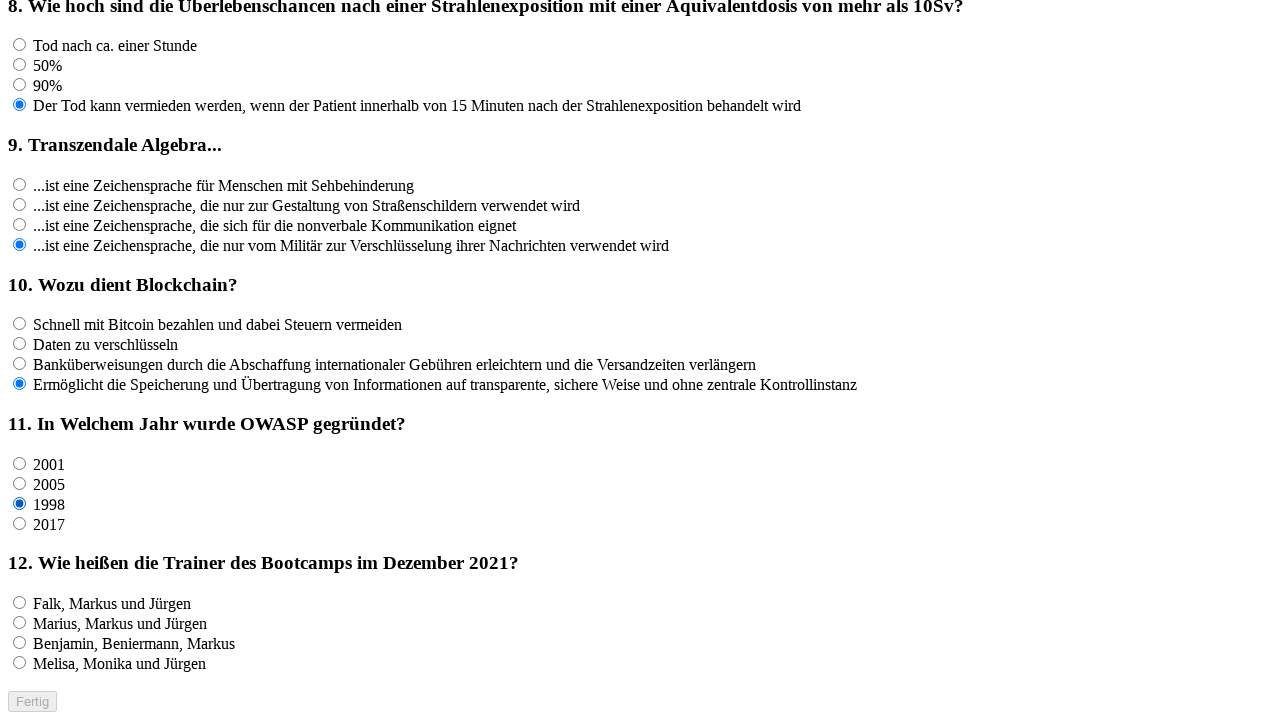

Waited 100ms after clicking answer for question 11
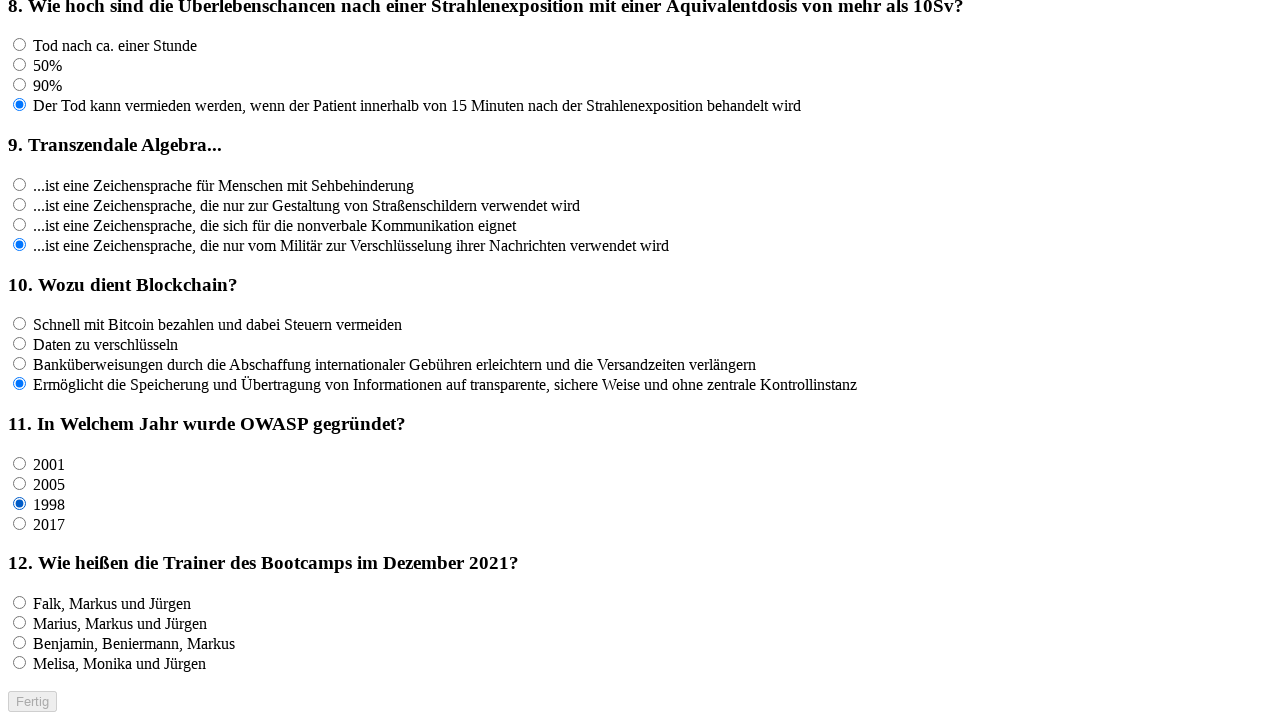

Clicked an answer option for question 11 at (20, 523) on input[name='rf11'] >> nth=3
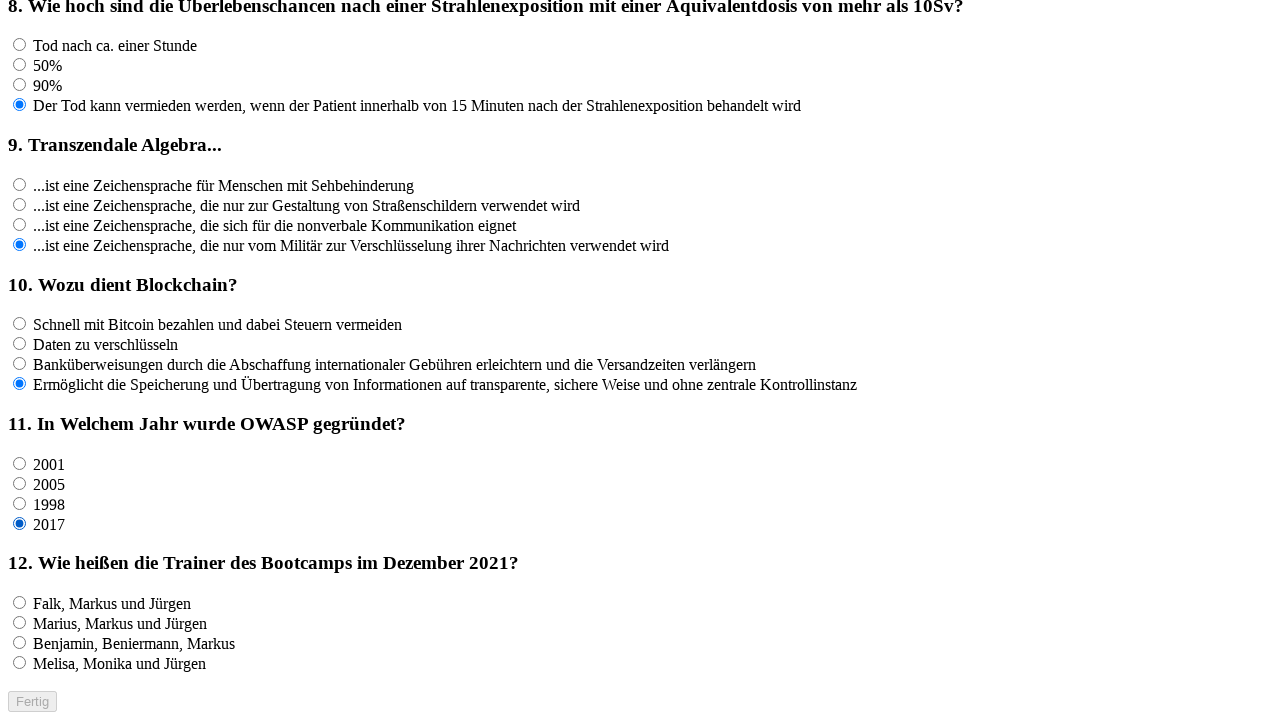

Waited 100ms after clicking answer for question 11
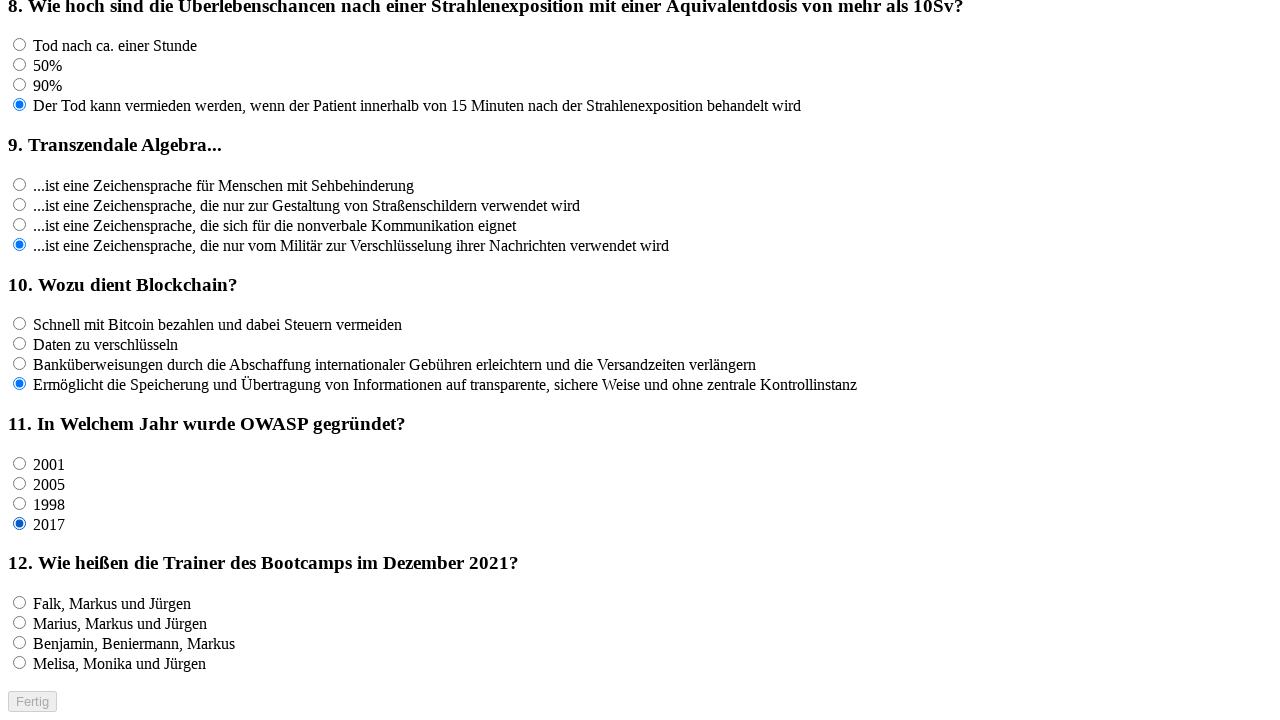

Located all answer options for question 12
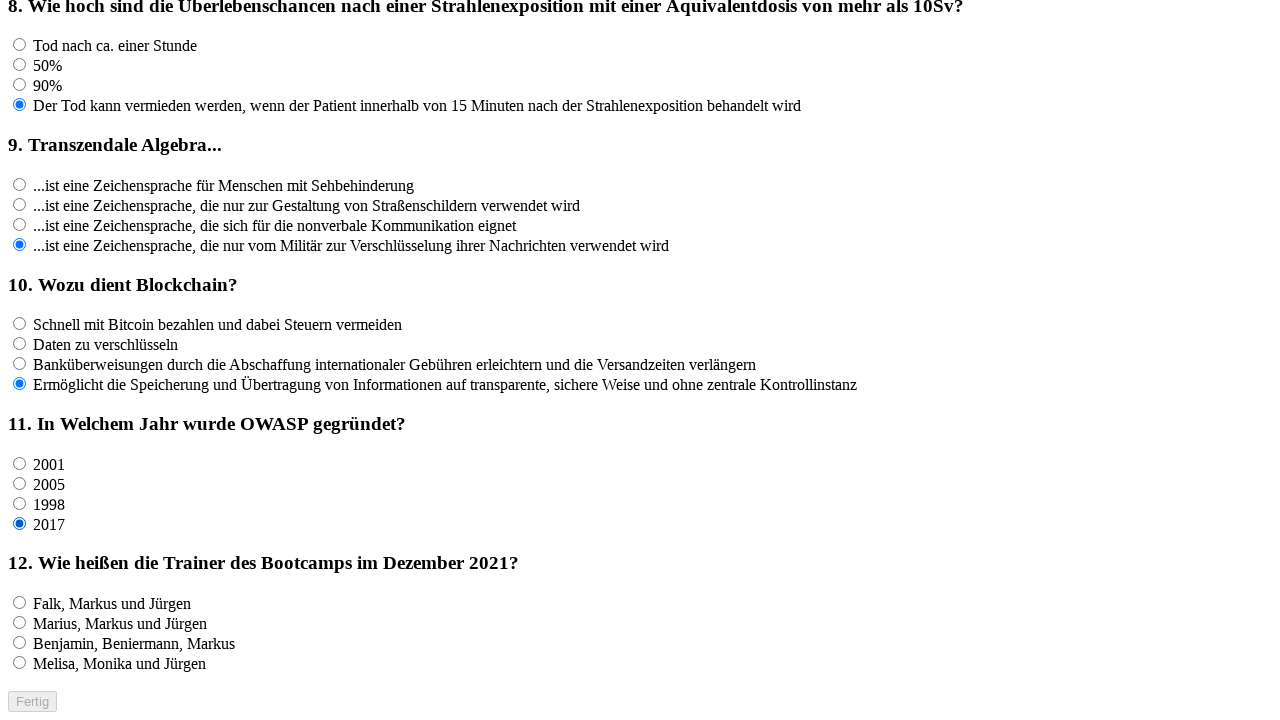

Clicked an answer option for question 12 at (20, 603) on input[name='rf12'] >> nth=0
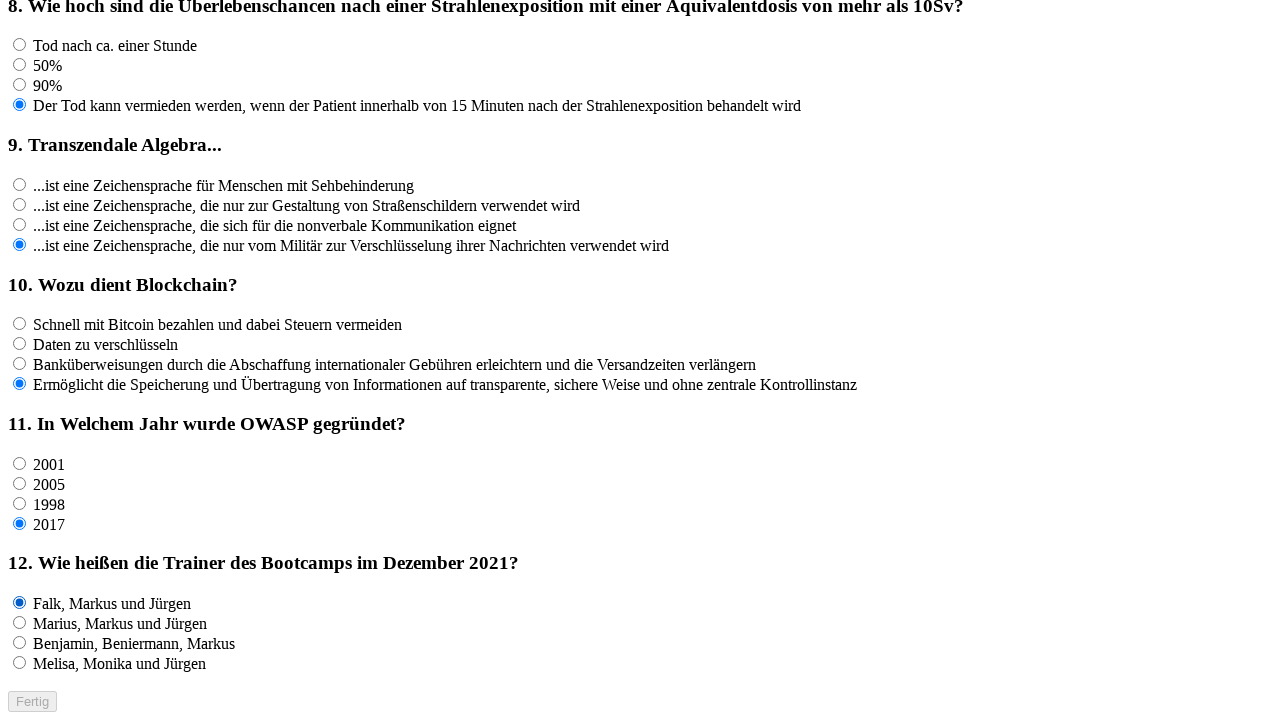

Waited 100ms after clicking answer for question 12
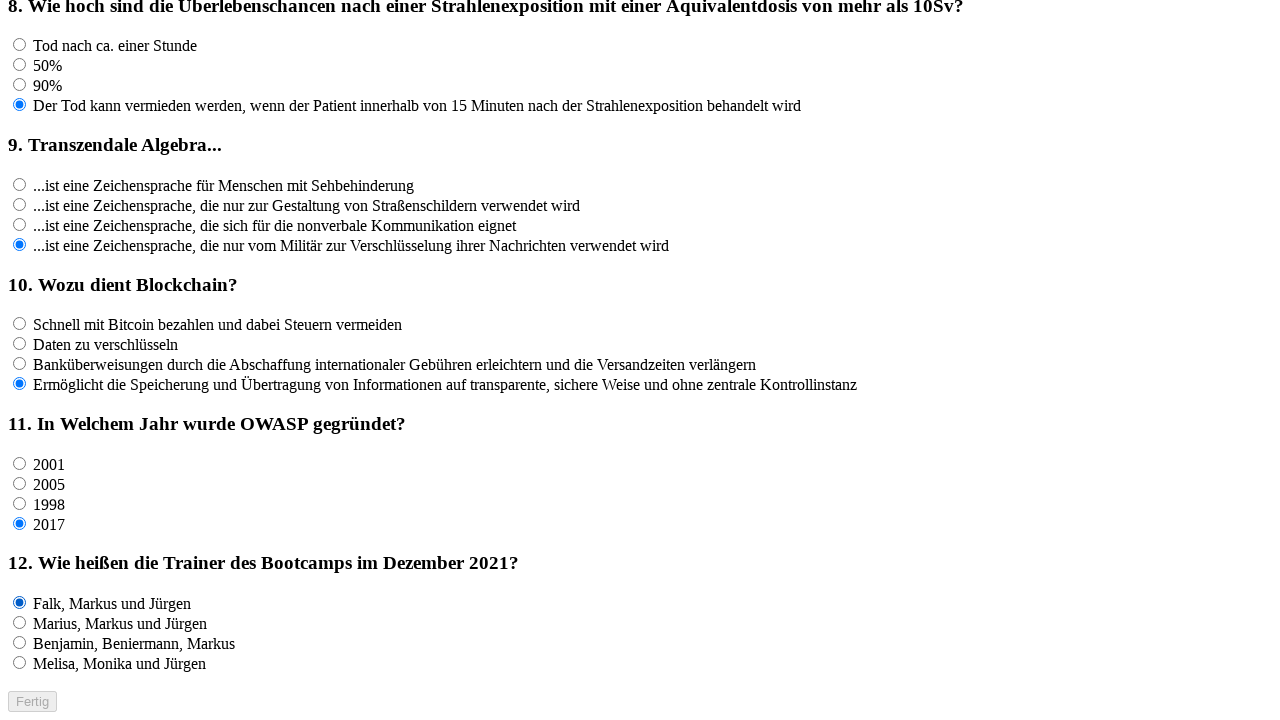

Clicked an answer option for question 12 at (20, 623) on input[name='rf12'] >> nth=1
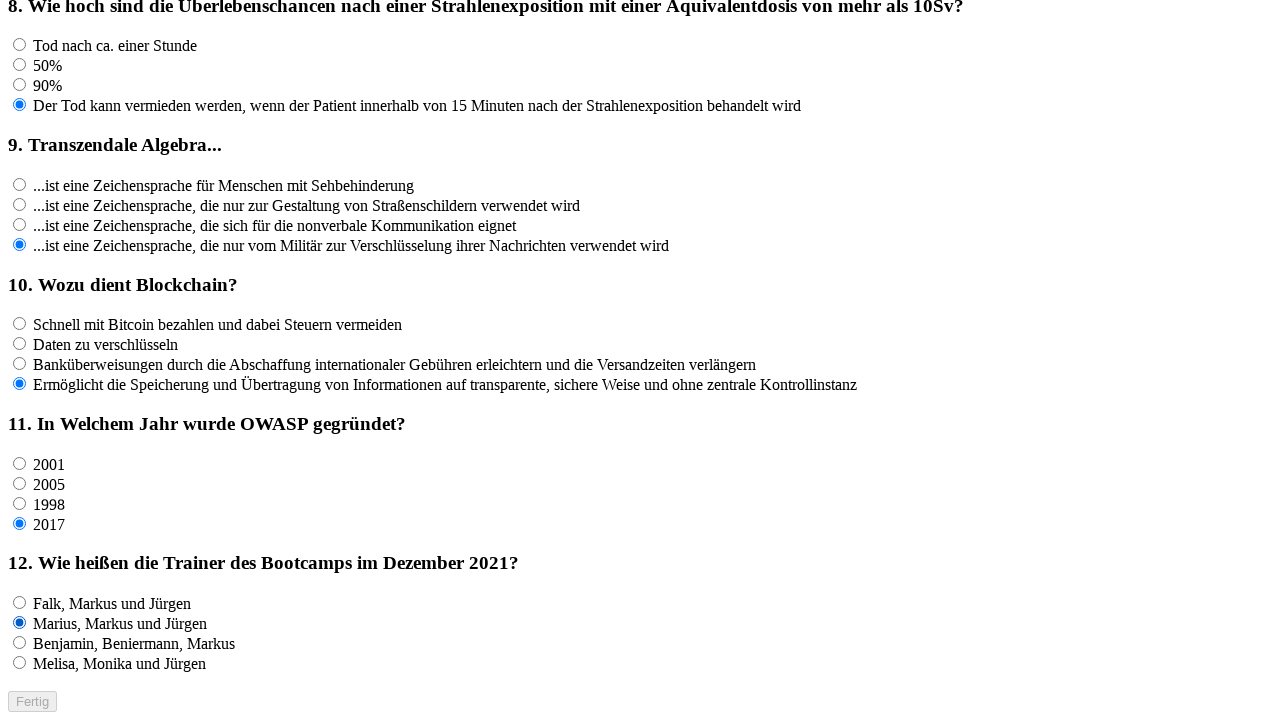

Waited 100ms after clicking answer for question 12
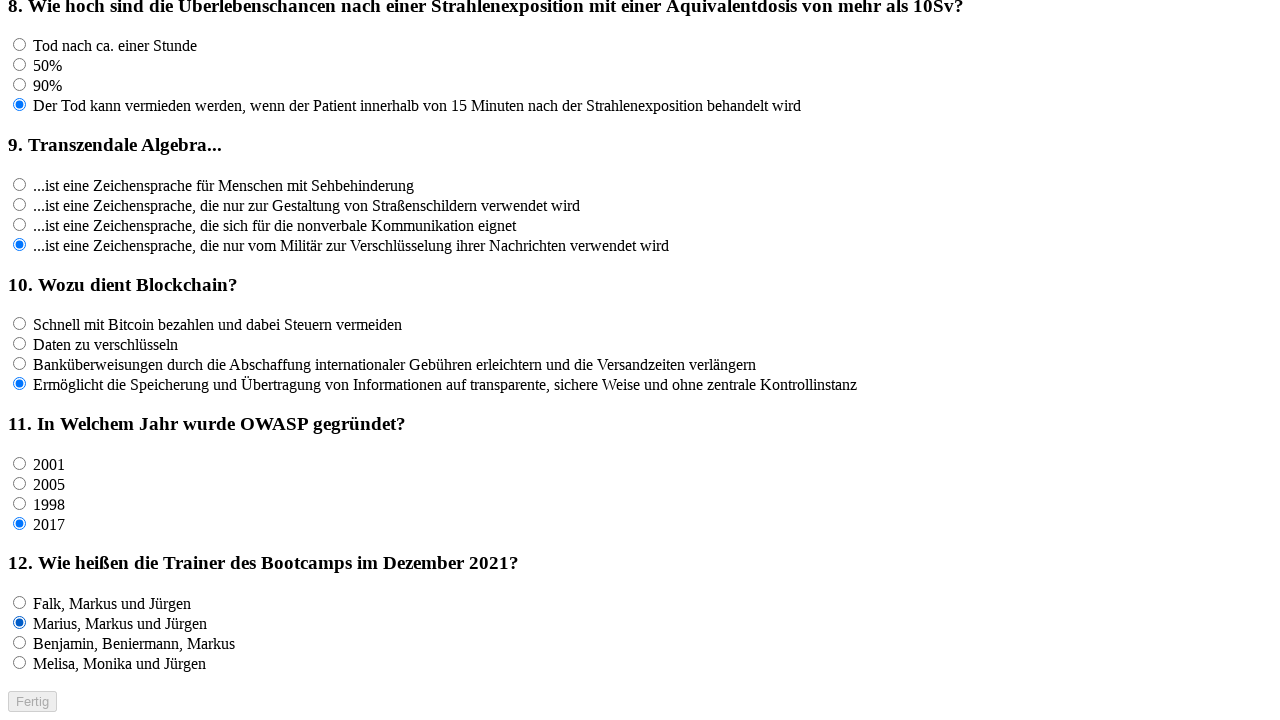

Clicked an answer option for question 12 at (20, 643) on input[name='rf12'] >> nth=2
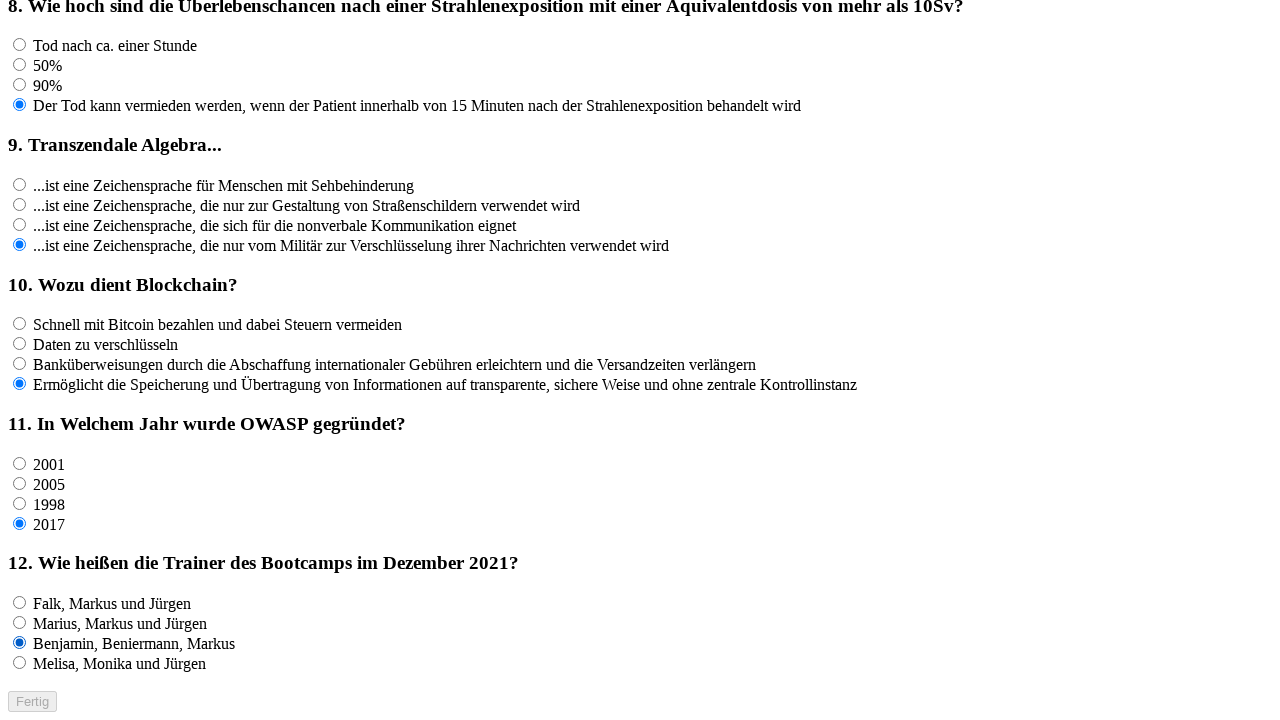

Waited 100ms after clicking answer for question 12
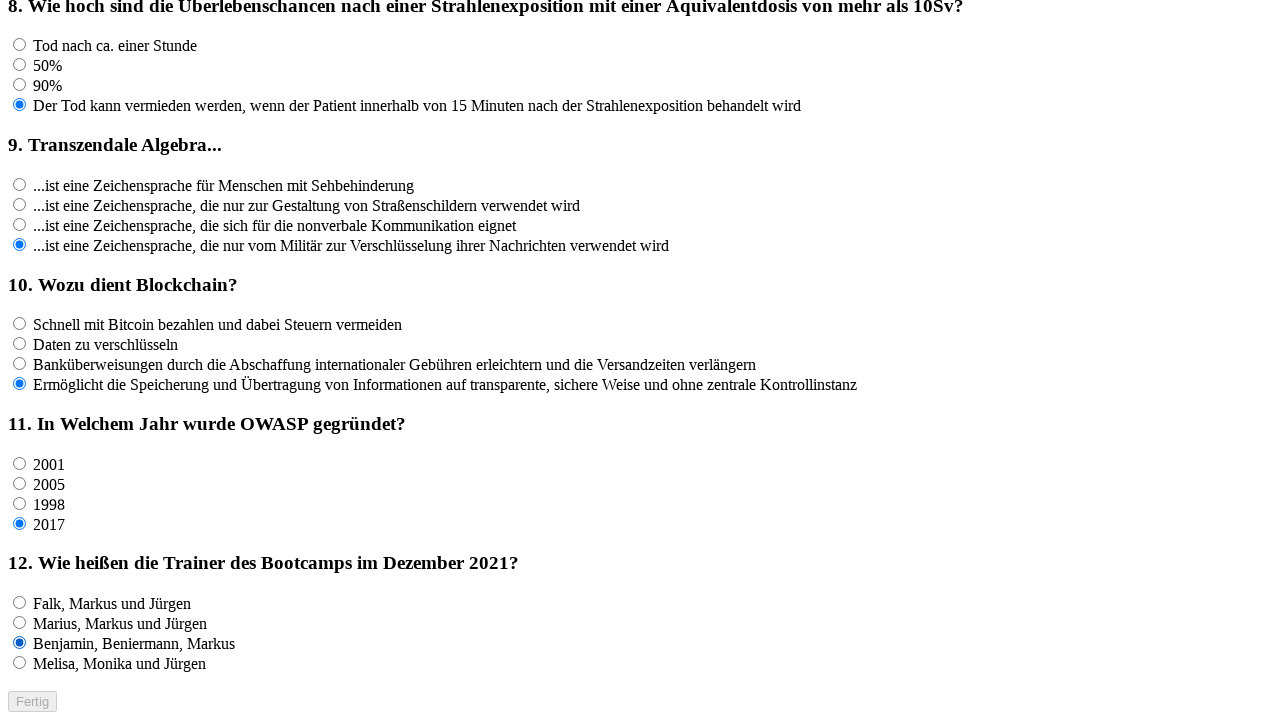

Clicked an answer option for question 12 at (20, 663) on input[name='rf12'] >> nth=3
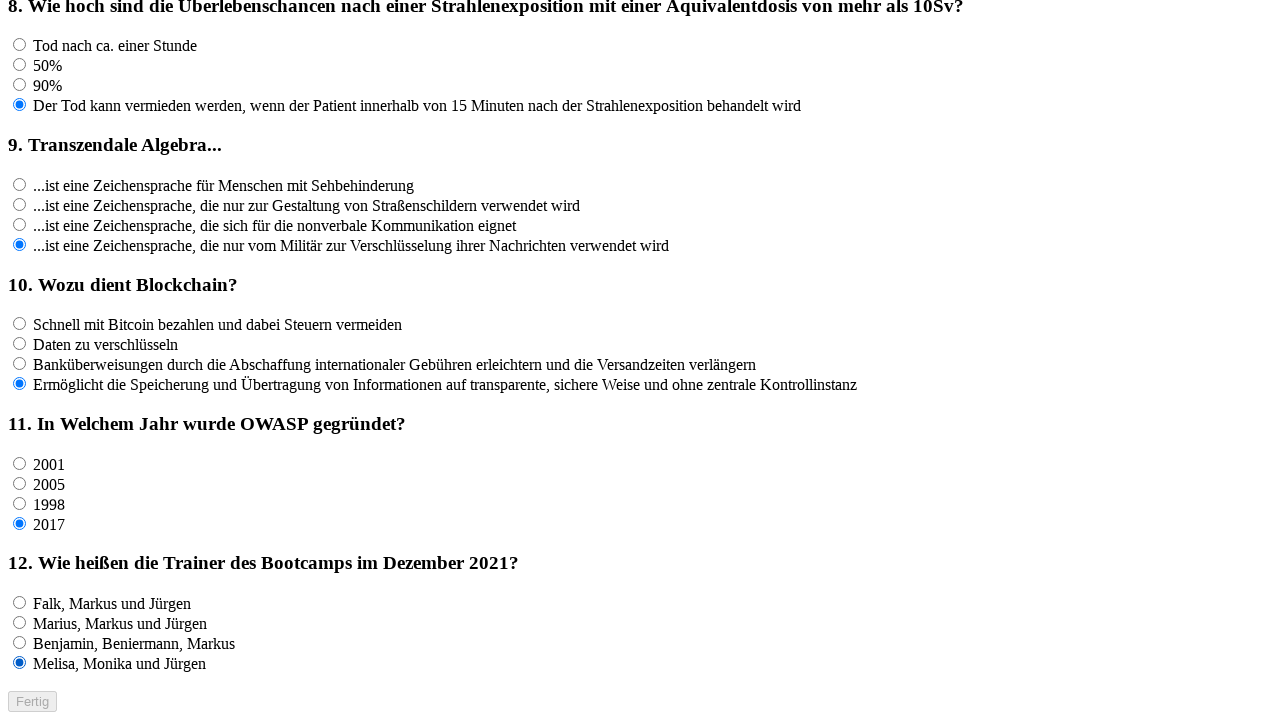

Waited 100ms after clicking answer for question 12
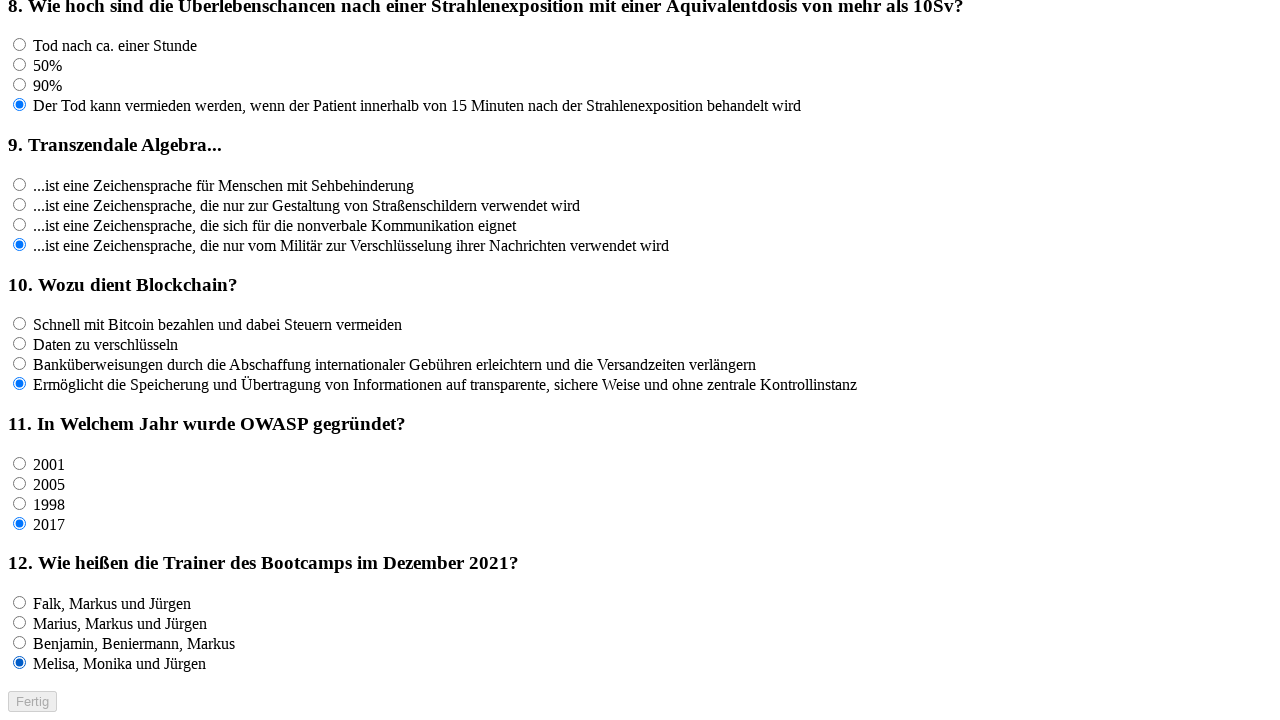

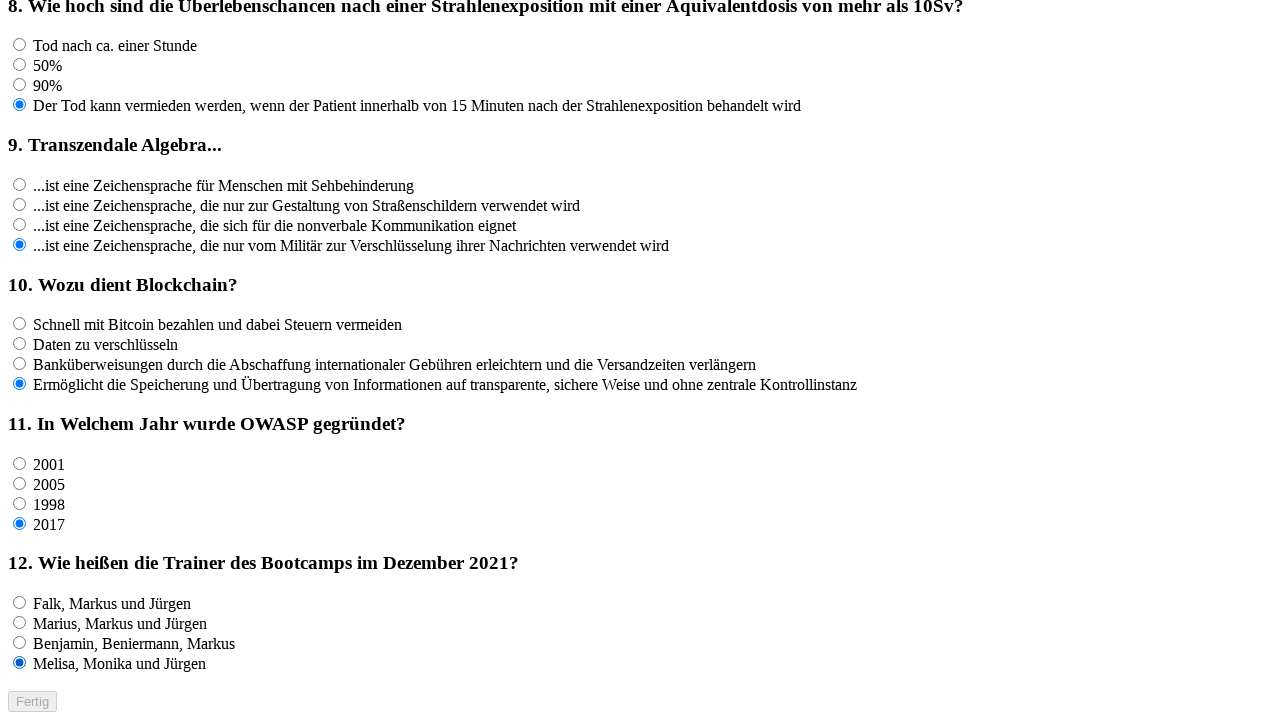